Stress test that repeatedly clicks the '1' button 100 times to test calculator input handling under repetitive actions.

Starting URL: https://www.desmos.com/scientific

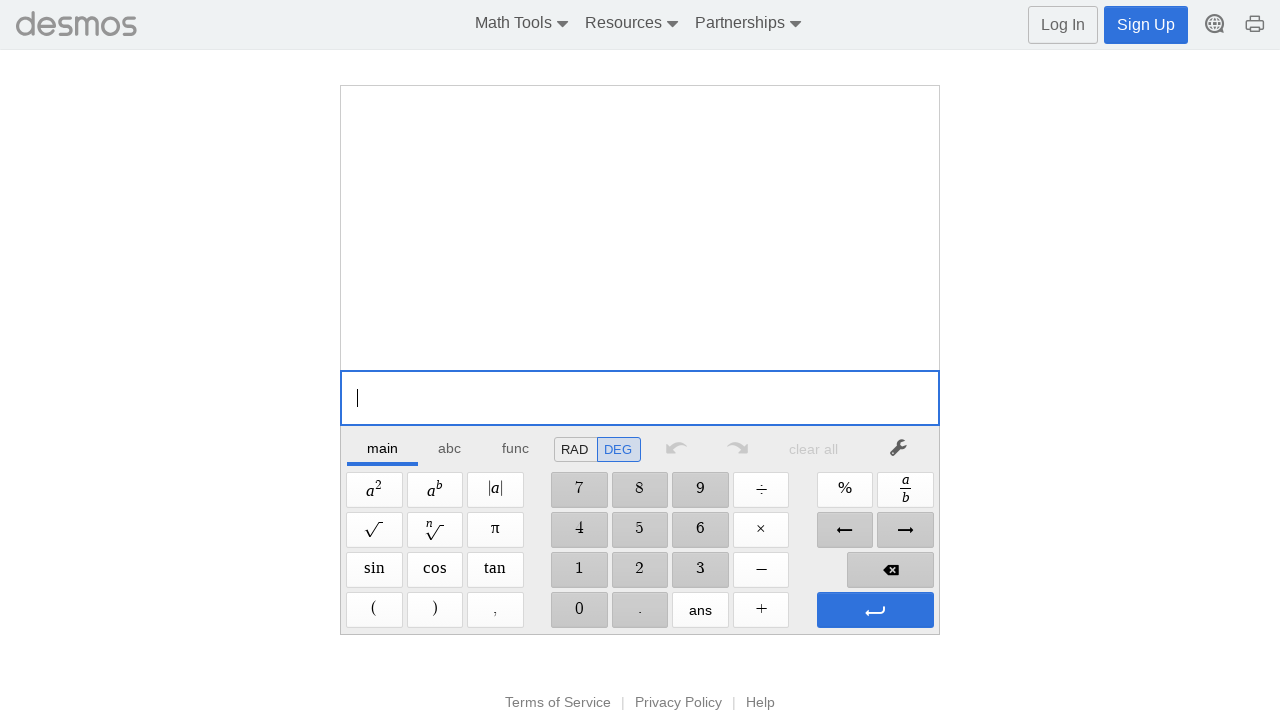

Calculator loaded and '1' button is visible
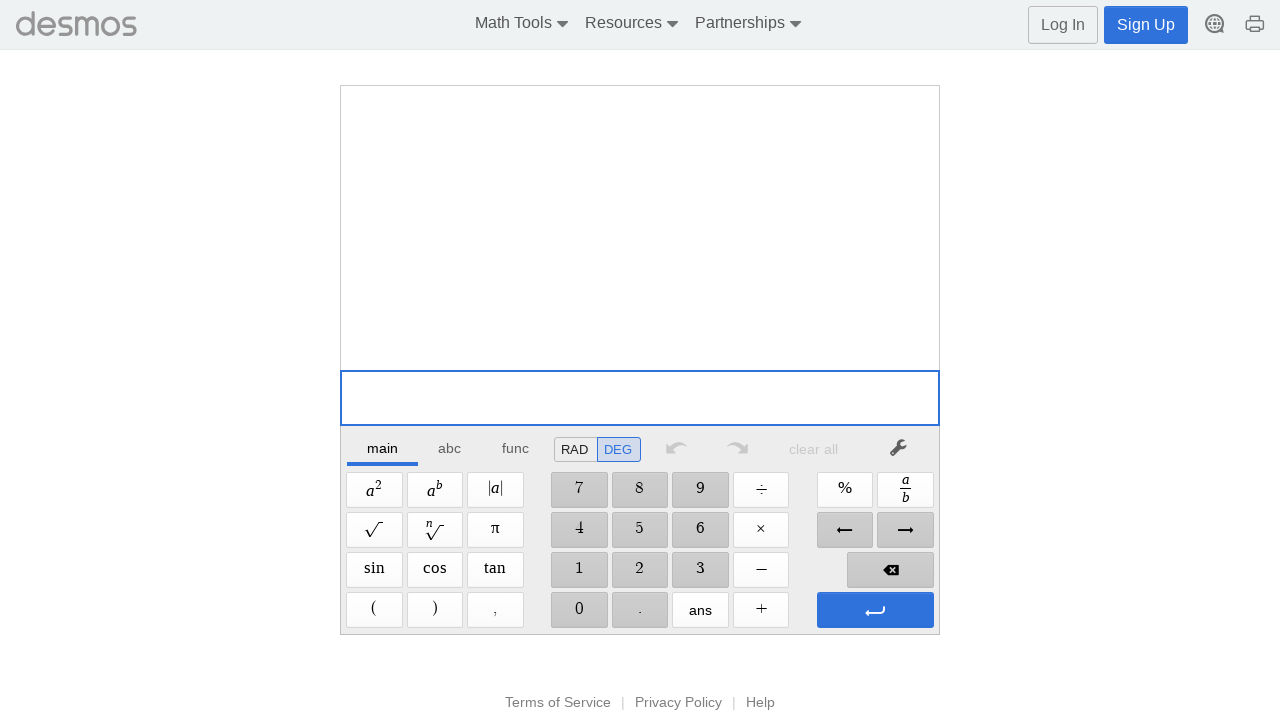

Clicked '1' button (repetition 1/100) at (579, 570) on xpath=//span[@aria-label='1']
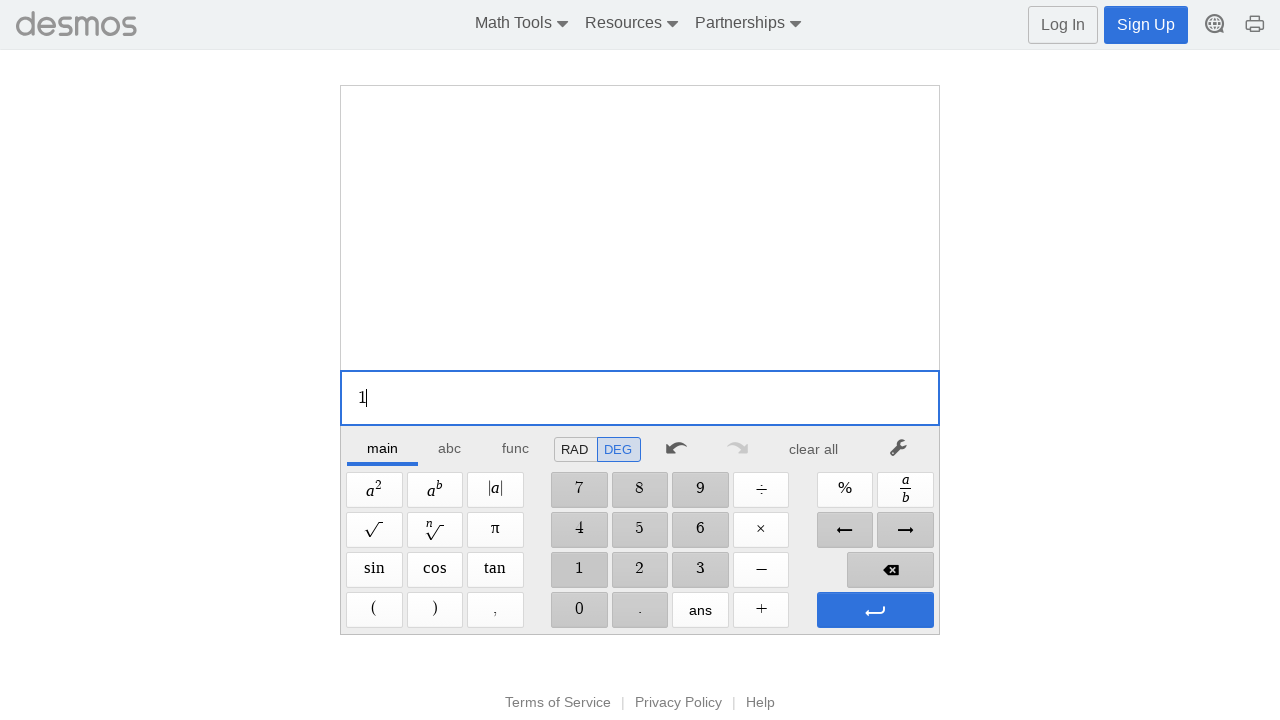

Clicked '1' button (repetition 2/100) at (579, 570) on xpath=//span[@aria-label='1']
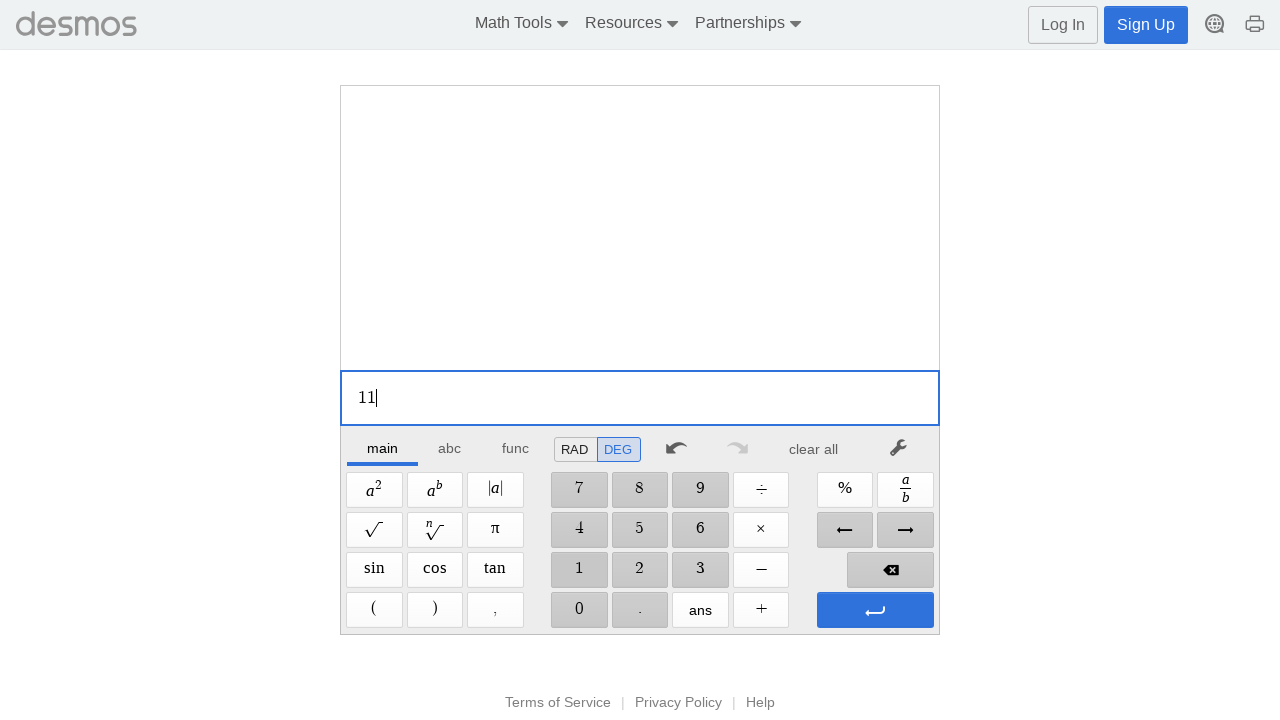

Clicked '1' button (repetition 3/100) at (579, 570) on xpath=//span[@aria-label='1']
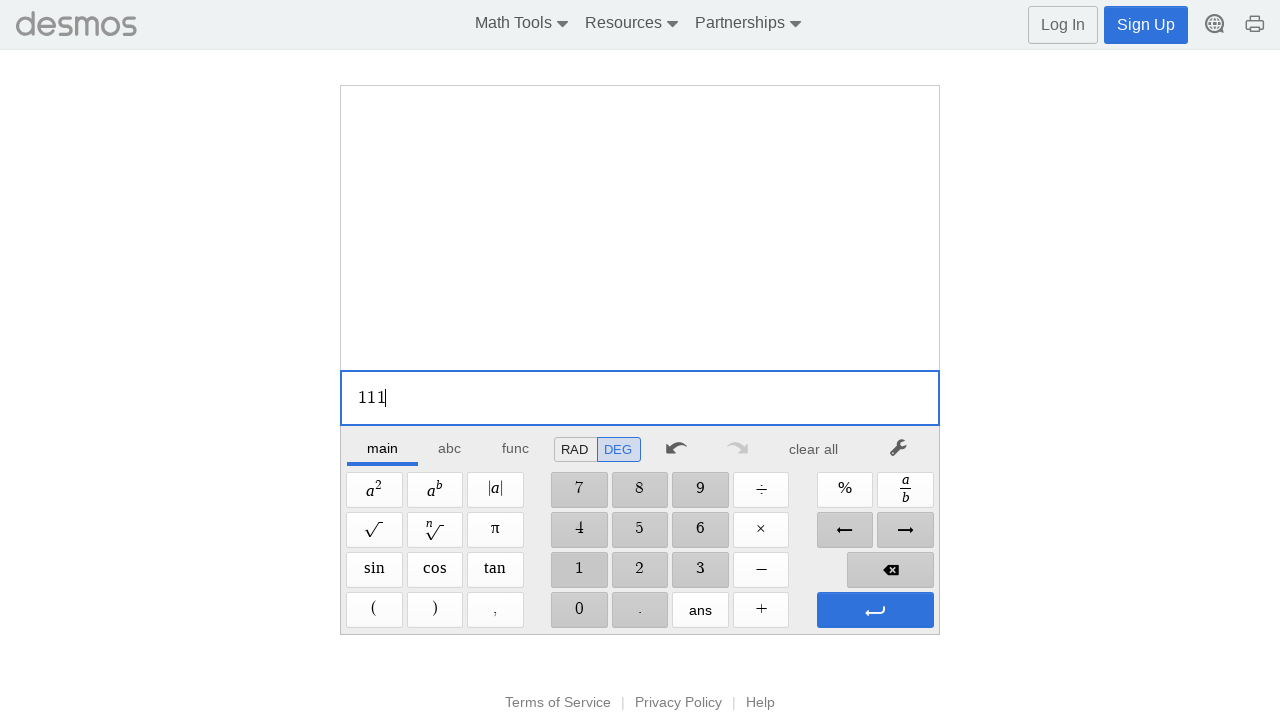

Clicked '1' button (repetition 4/100) at (579, 570) on xpath=//span[@aria-label='1']
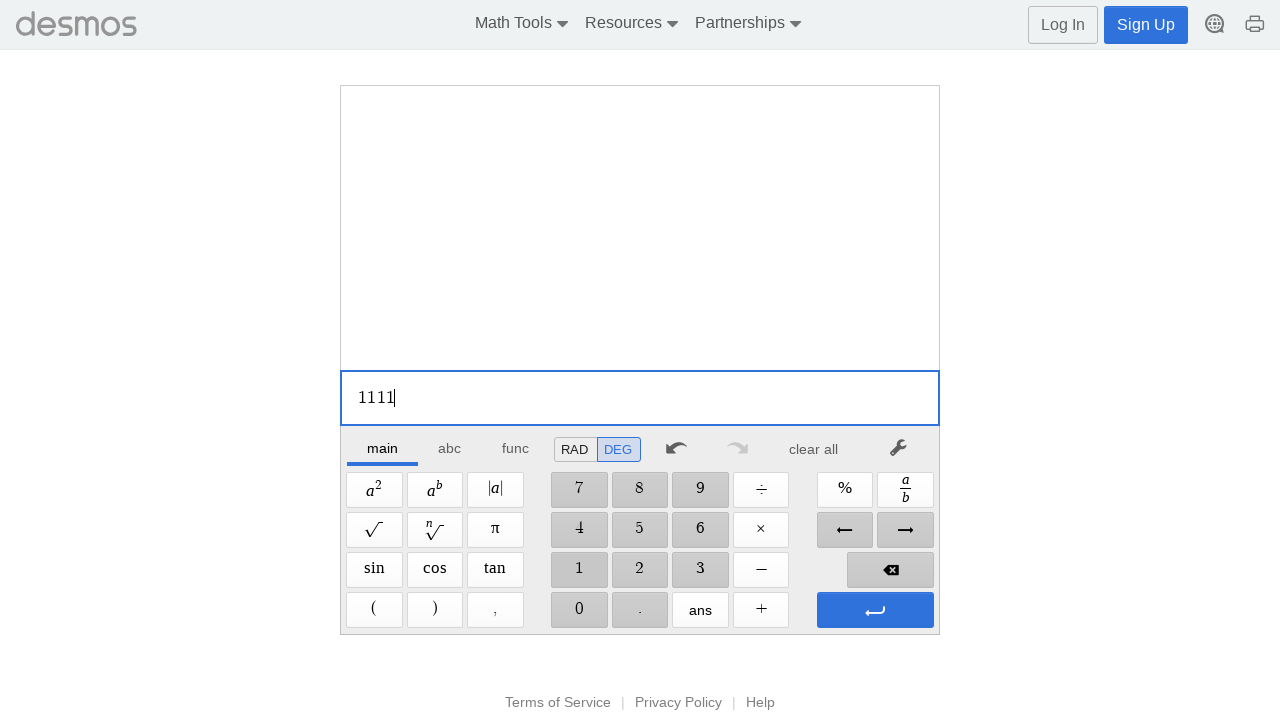

Clicked '1' button (repetition 5/100) at (579, 570) on xpath=//span[@aria-label='1']
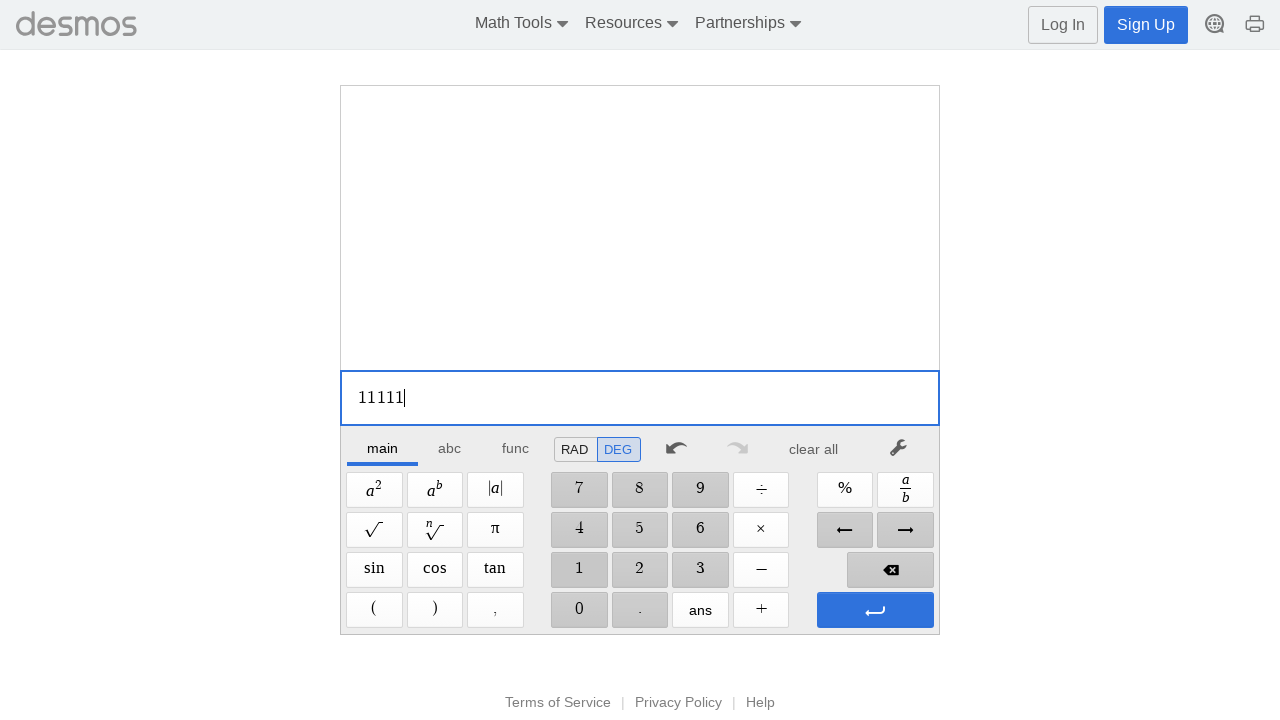

Clicked '1' button (repetition 6/100) at (579, 570) on xpath=//span[@aria-label='1']
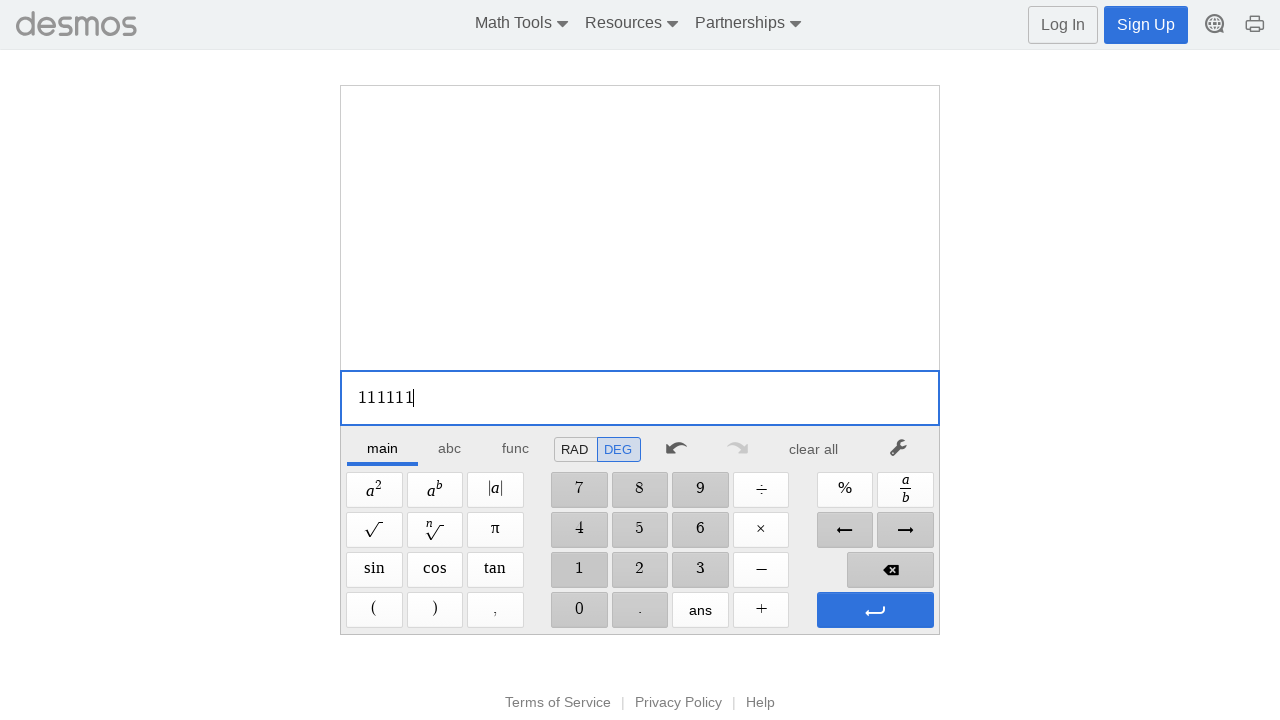

Clicked '1' button (repetition 7/100) at (579, 570) on xpath=//span[@aria-label='1']
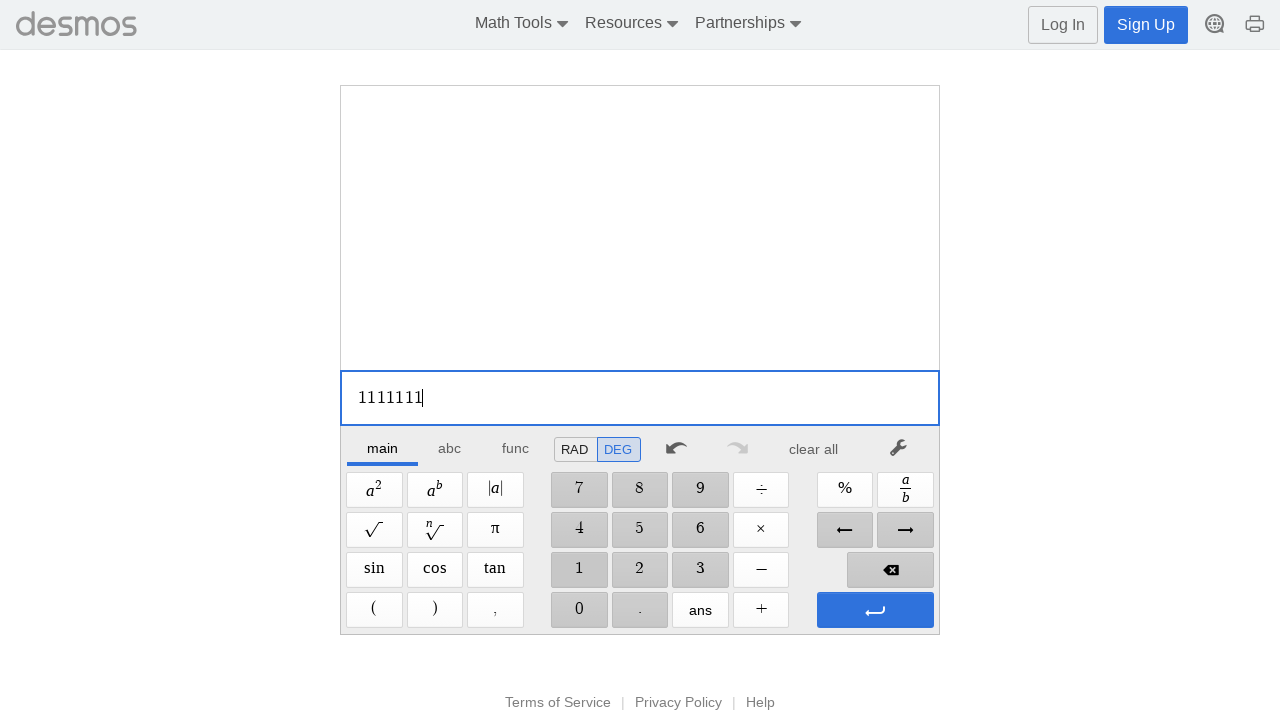

Clicked '1' button (repetition 8/100) at (579, 570) on xpath=//span[@aria-label='1']
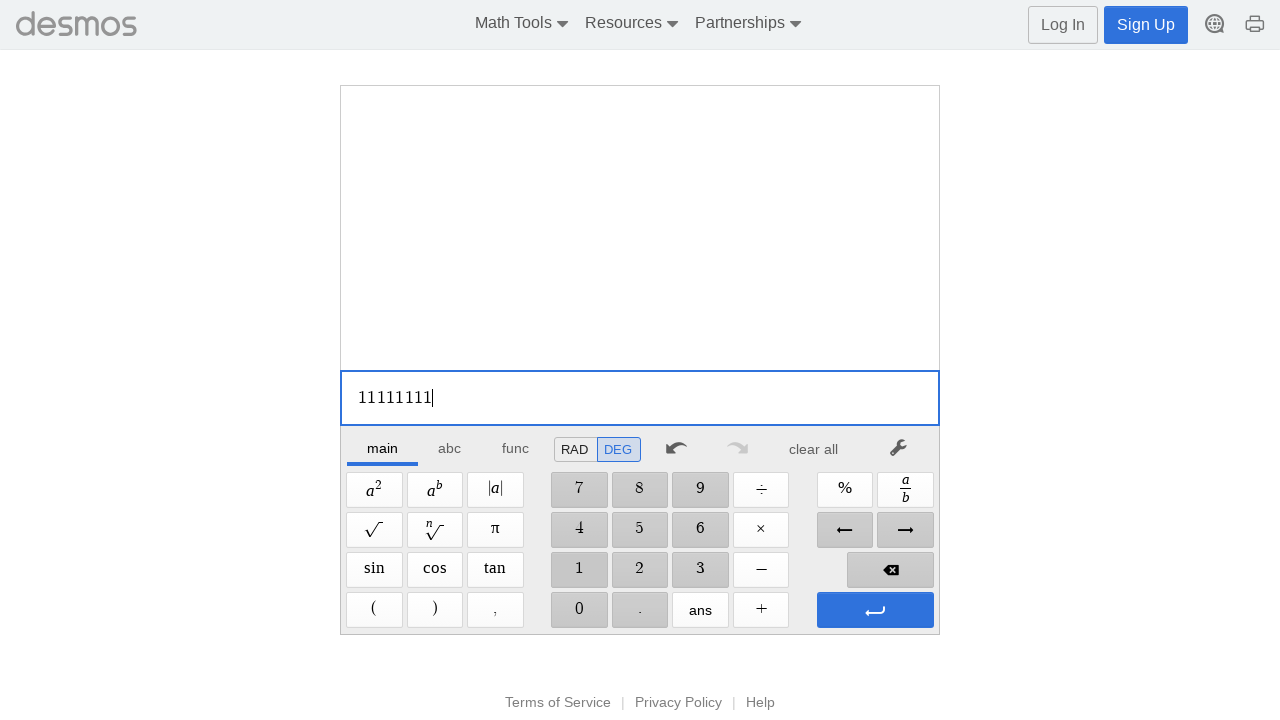

Clicked '1' button (repetition 9/100) at (579, 570) on xpath=//span[@aria-label='1']
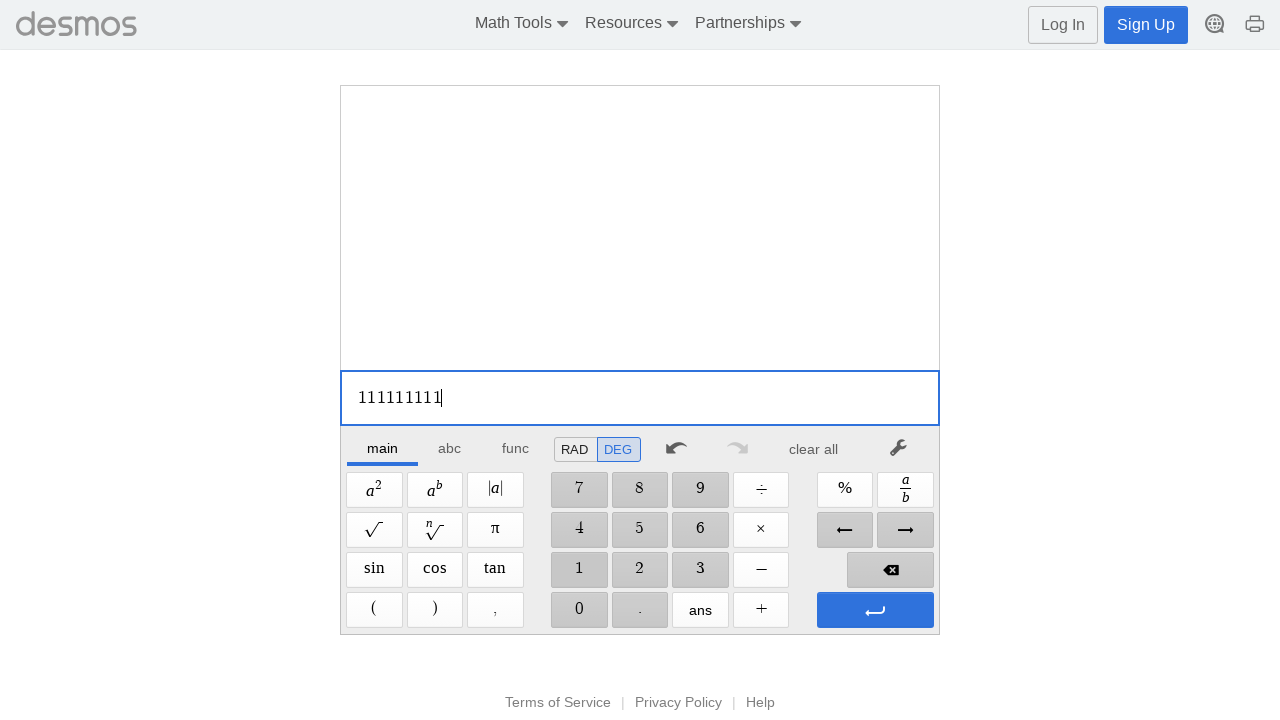

Clicked '1' button (repetition 10/100) at (579, 570) on xpath=//span[@aria-label='1']
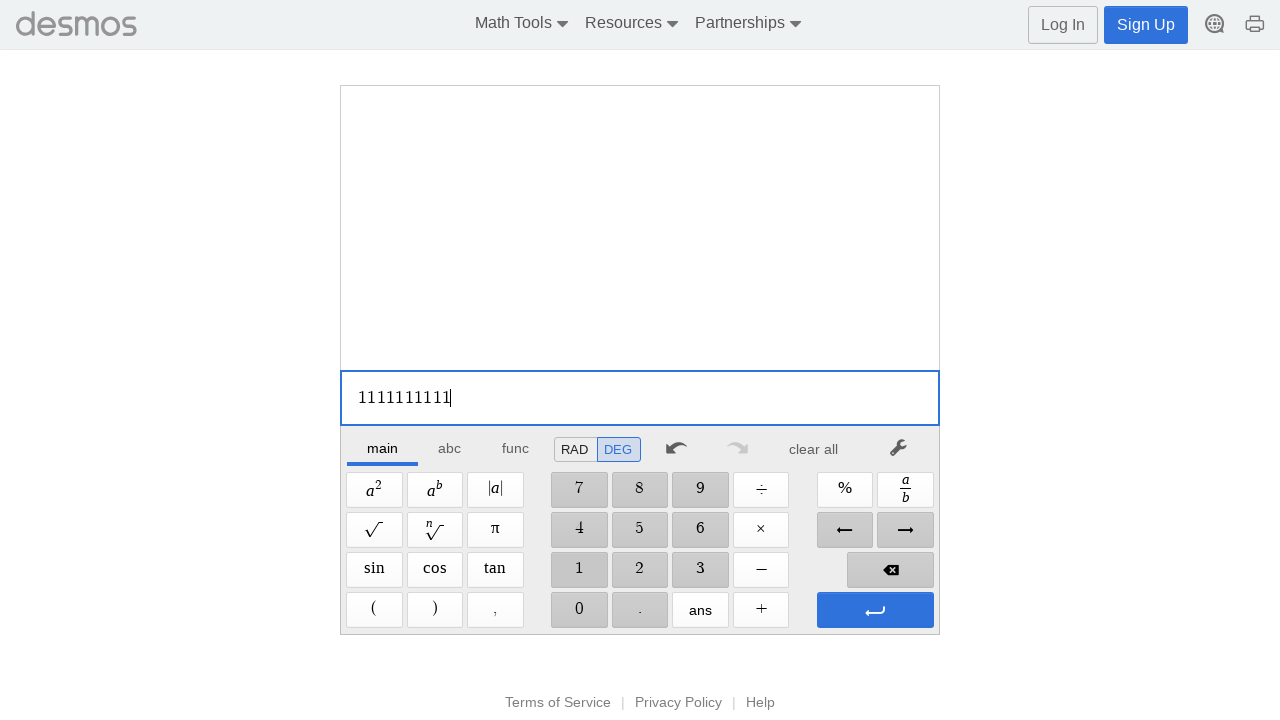

Clicked '1' button (repetition 11/100) at (579, 570) on xpath=//span[@aria-label='1']
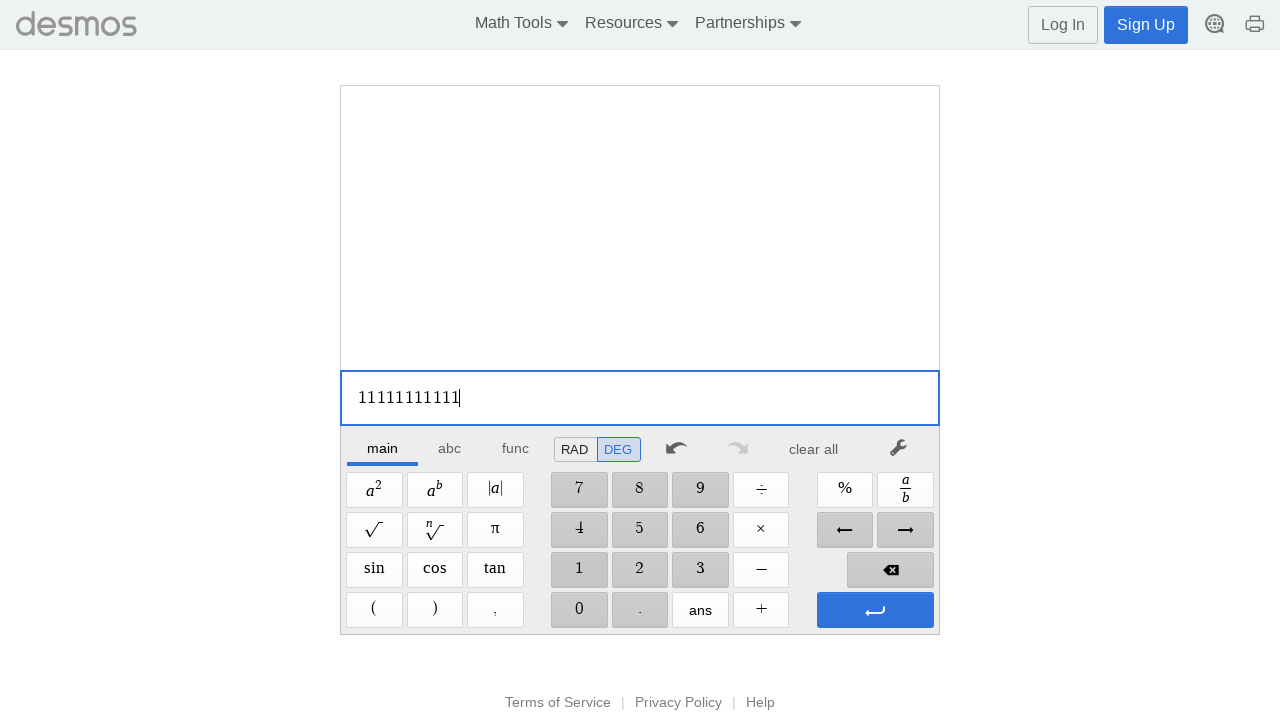

Clicked '1' button (repetition 12/100) at (579, 570) on xpath=//span[@aria-label='1']
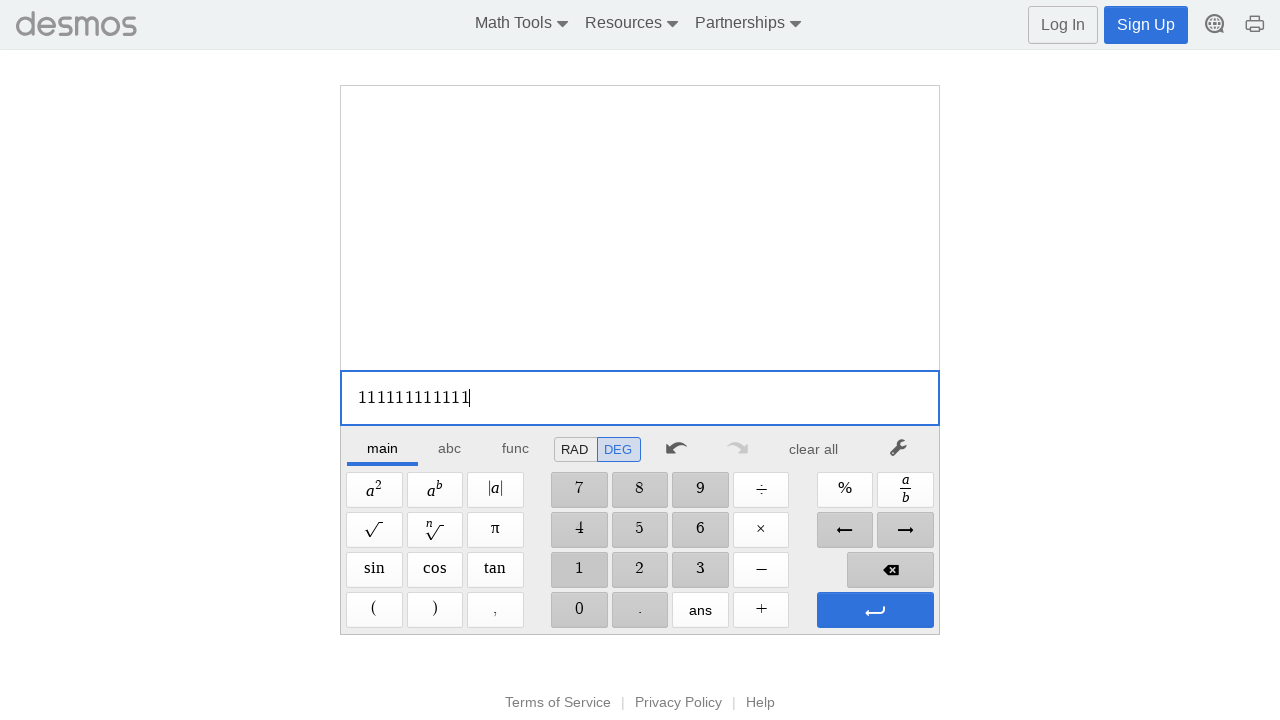

Clicked '1' button (repetition 13/100) at (579, 570) on xpath=//span[@aria-label='1']
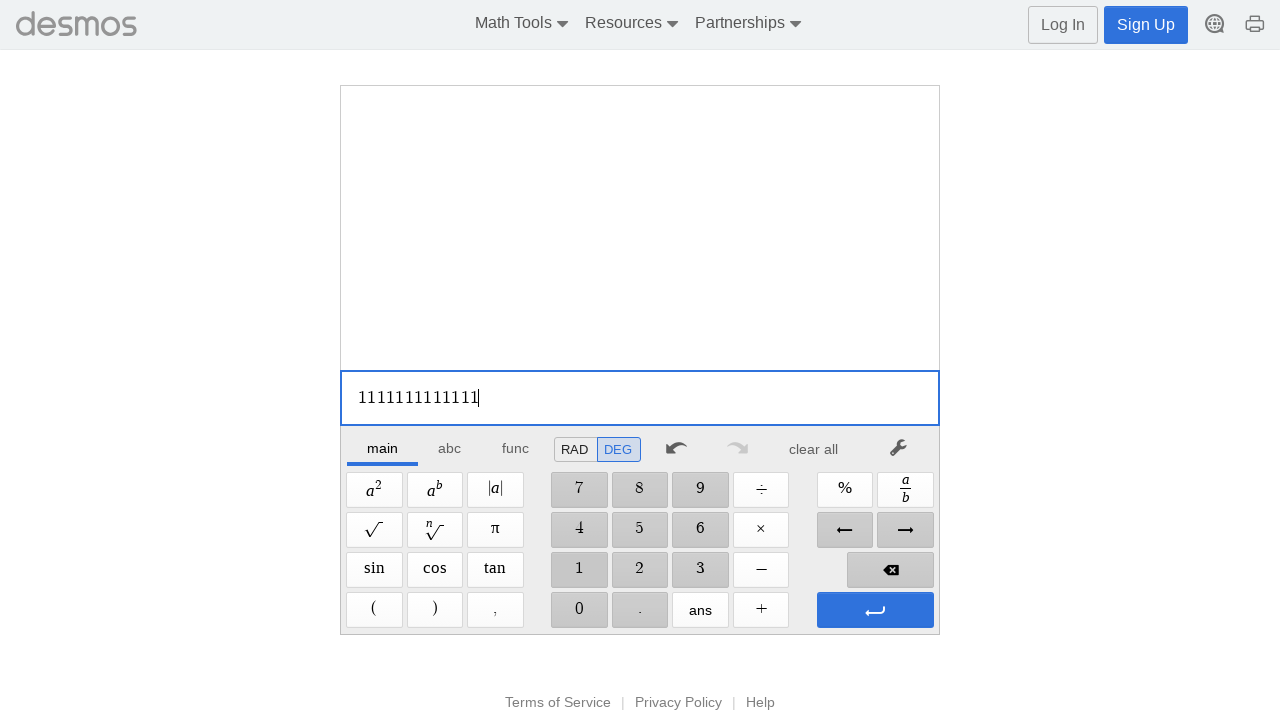

Clicked '1' button (repetition 14/100) at (579, 570) on xpath=//span[@aria-label='1']
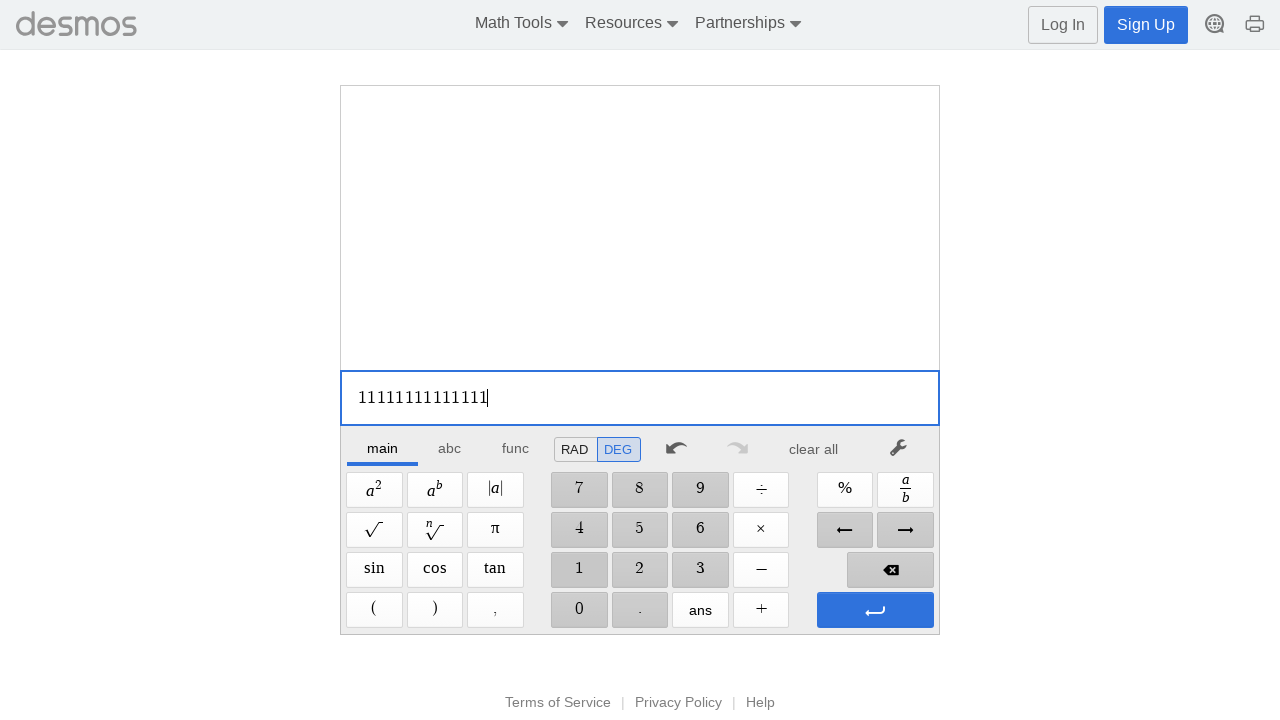

Clicked '1' button (repetition 15/100) at (579, 570) on xpath=//span[@aria-label='1']
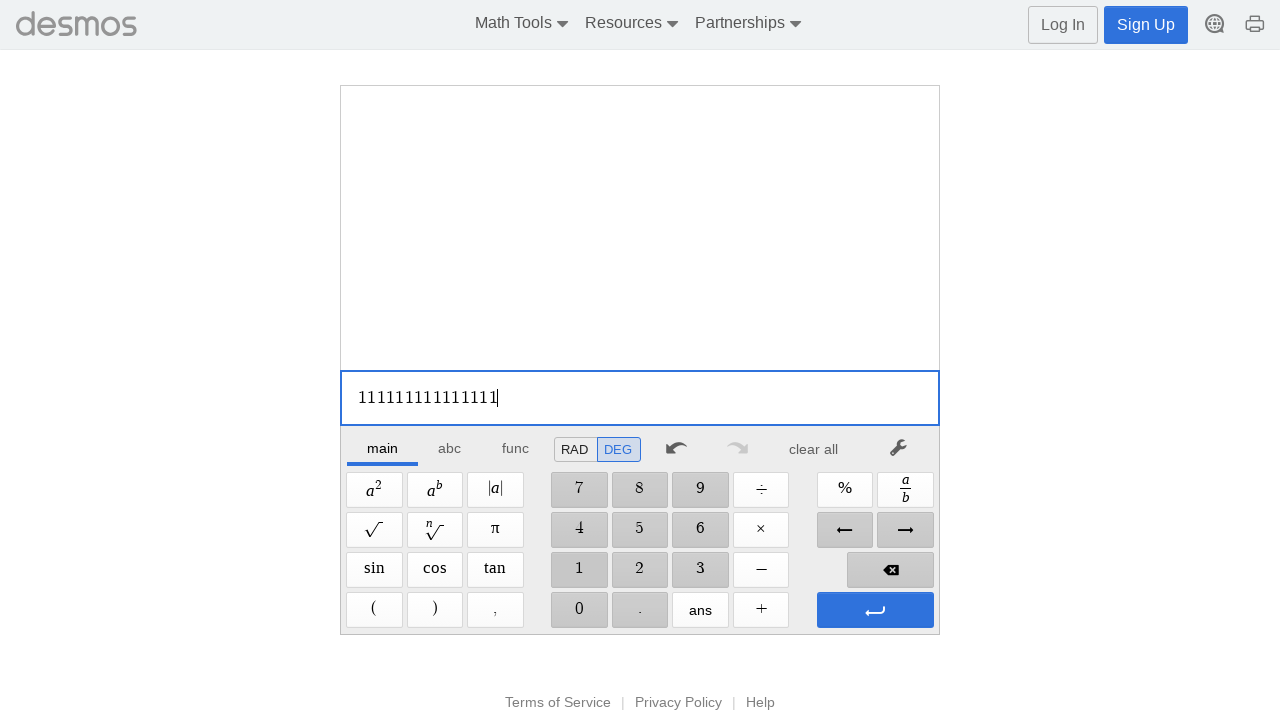

Clicked '1' button (repetition 16/100) at (579, 570) on xpath=//span[@aria-label='1']
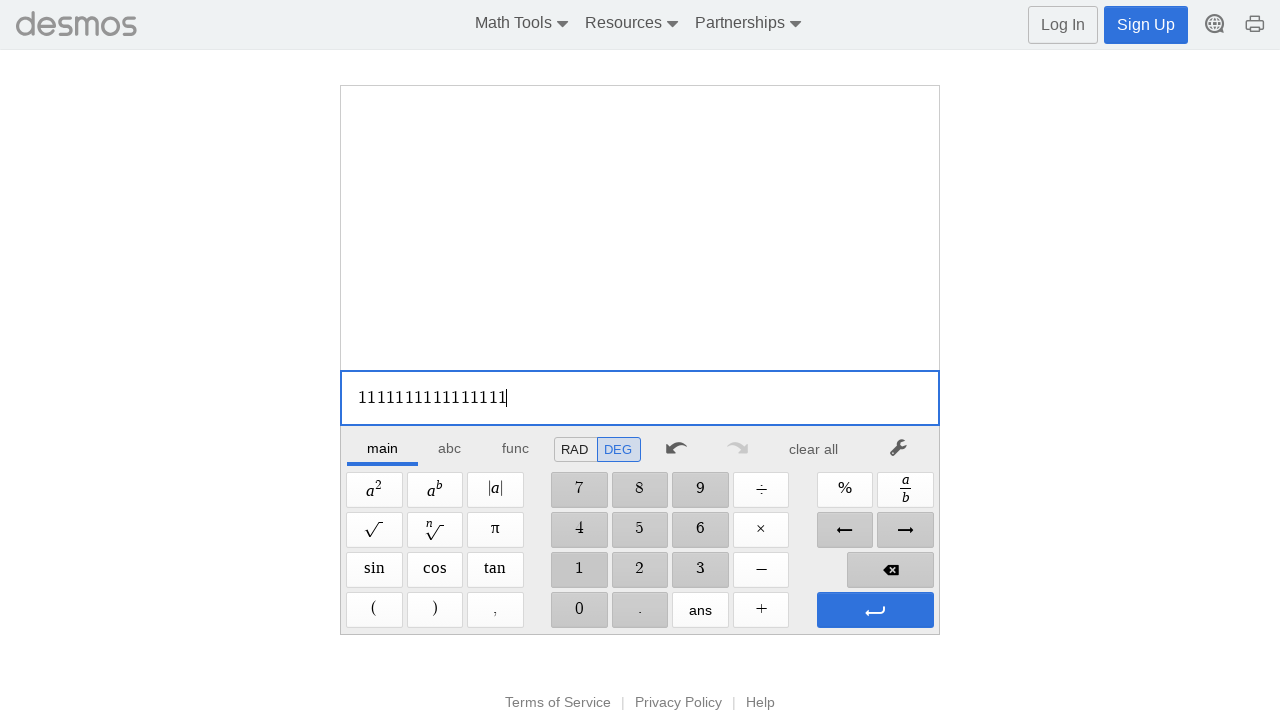

Clicked '1' button (repetition 17/100) at (579, 570) on xpath=//span[@aria-label='1']
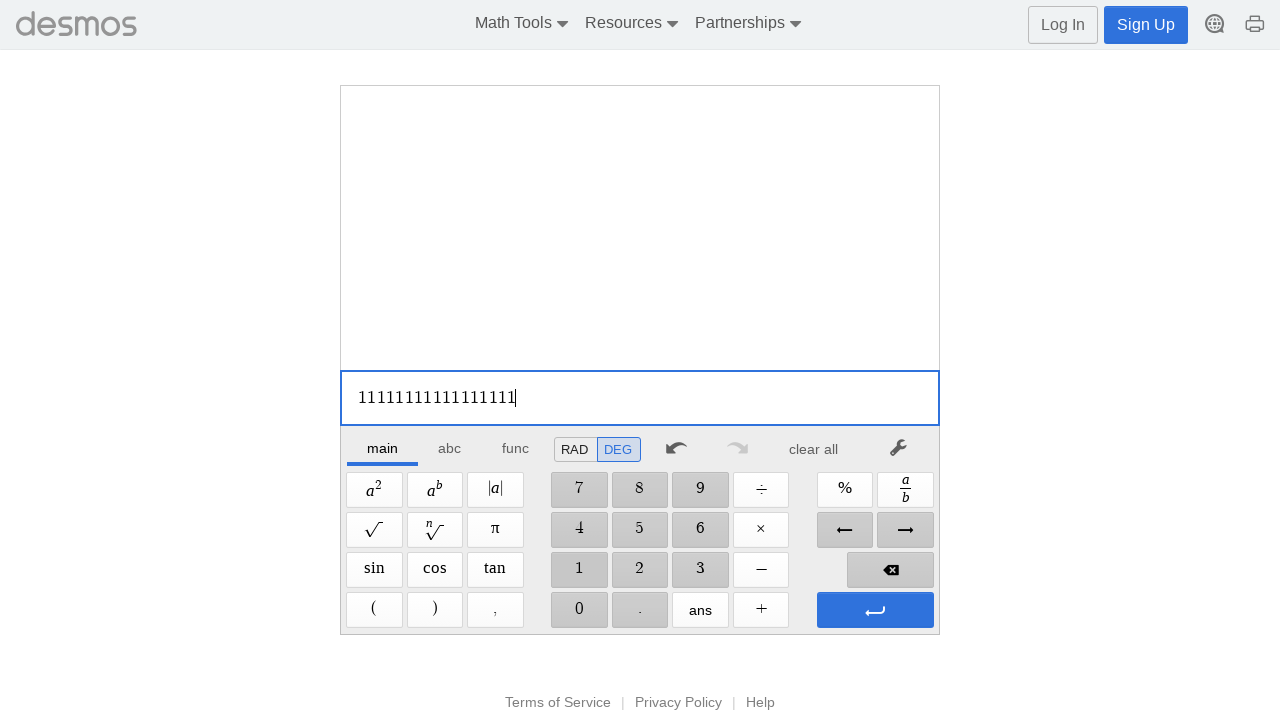

Clicked '1' button (repetition 18/100) at (579, 570) on xpath=//span[@aria-label='1']
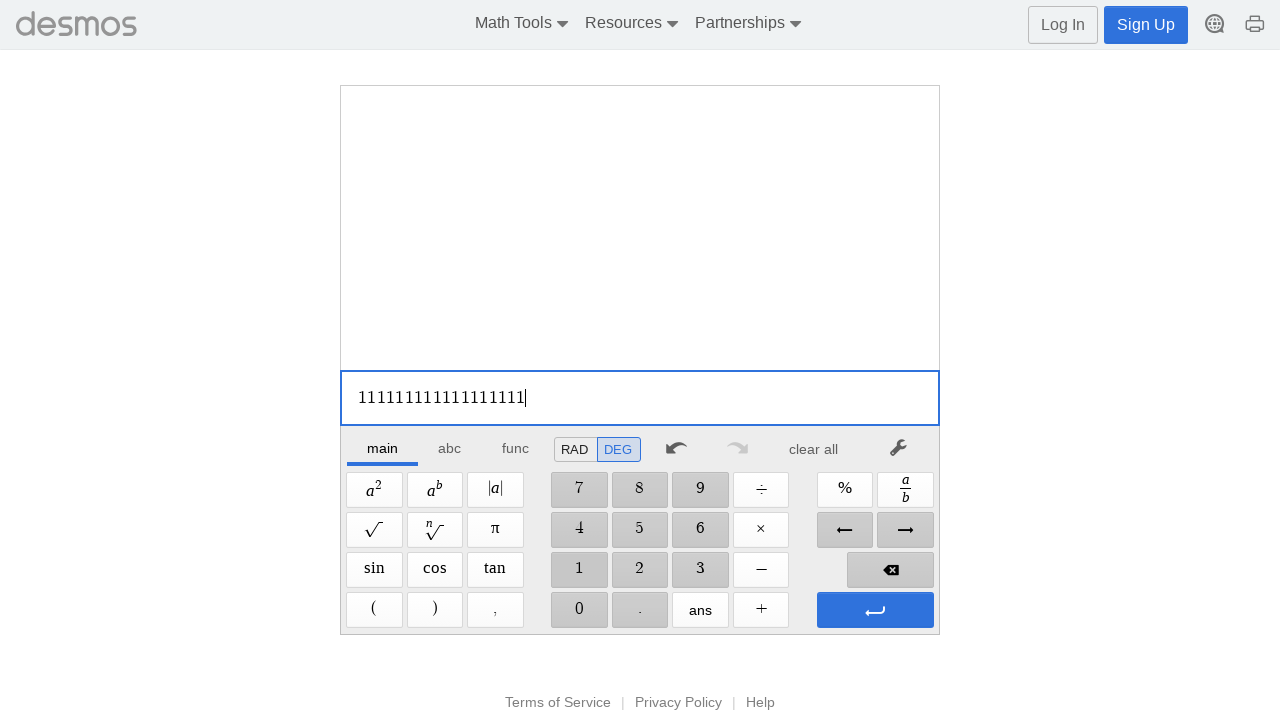

Clicked '1' button (repetition 19/100) at (579, 570) on xpath=//span[@aria-label='1']
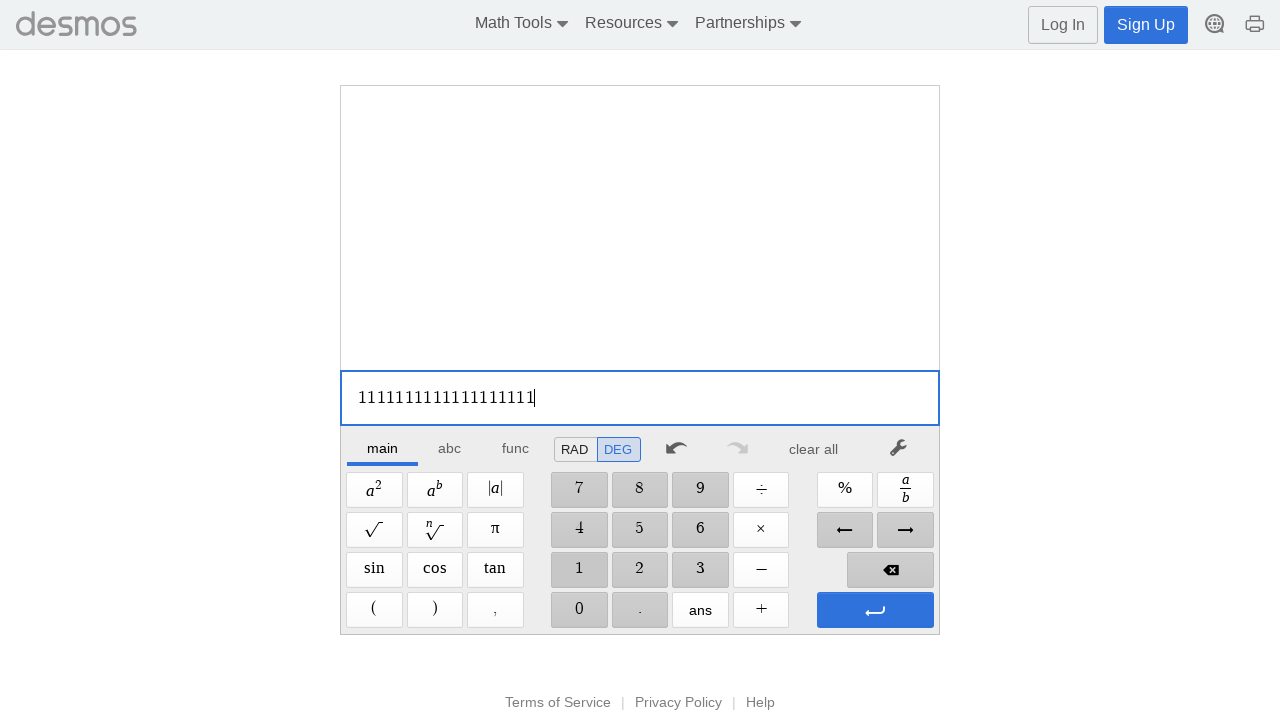

Clicked '1' button (repetition 20/100) at (579, 570) on xpath=//span[@aria-label='1']
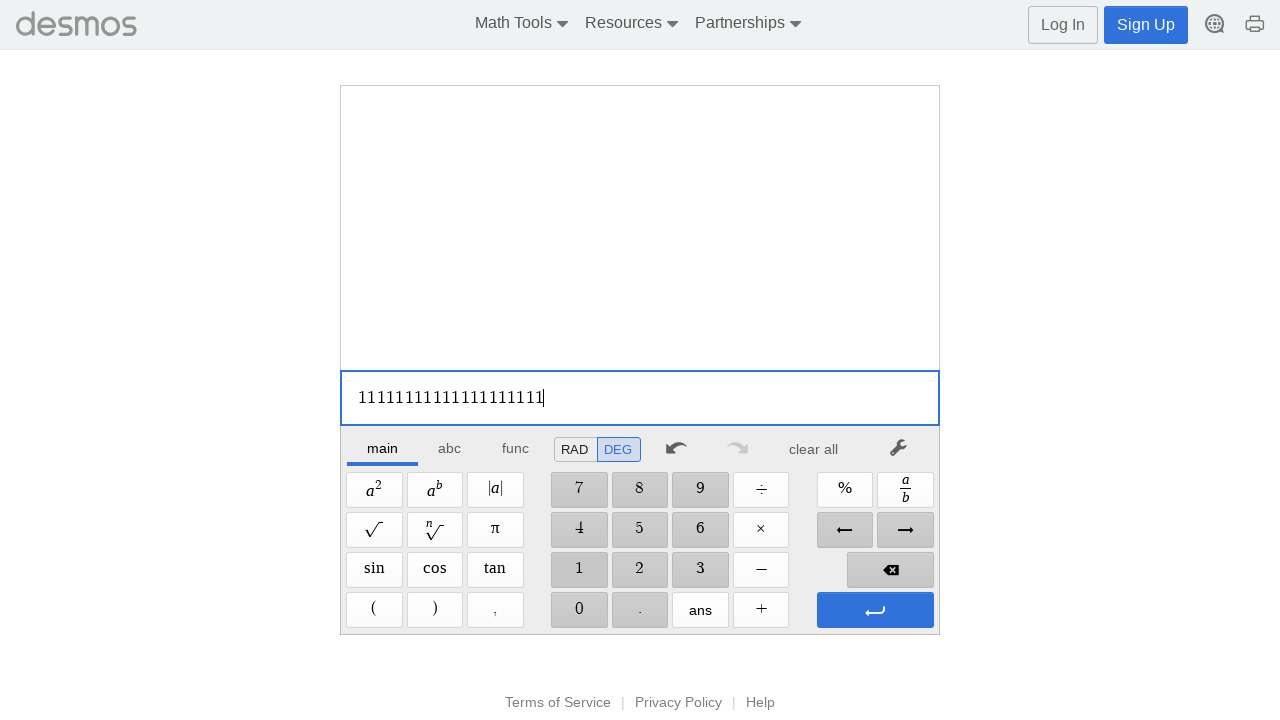

Clicked '1' button (repetition 21/100) at (579, 570) on xpath=//span[@aria-label='1']
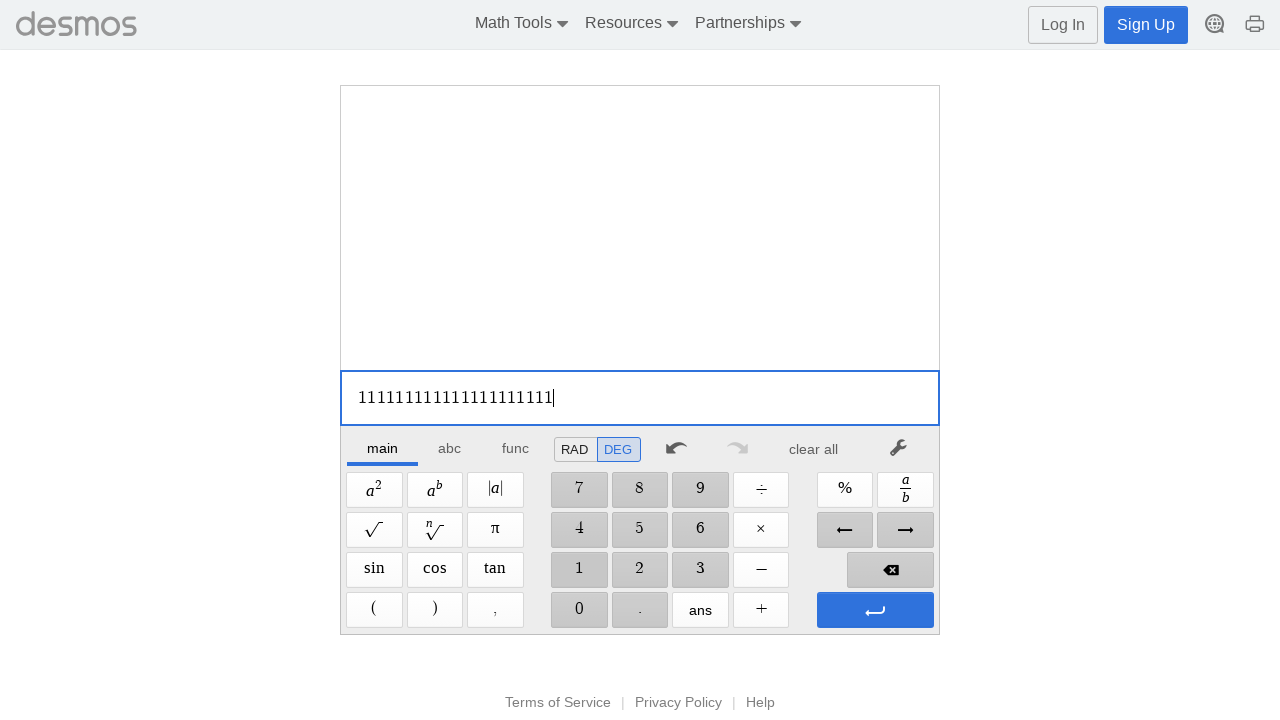

Clicked '1' button (repetition 22/100) at (579, 570) on xpath=//span[@aria-label='1']
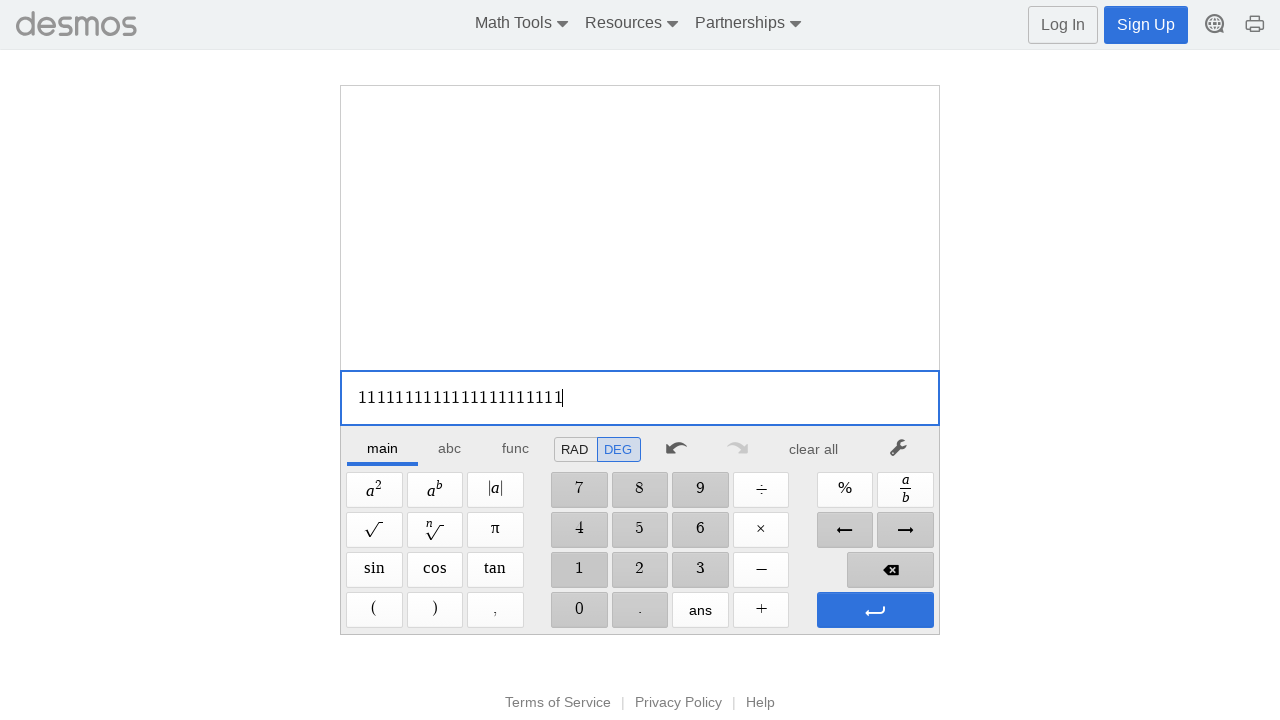

Clicked '1' button (repetition 23/100) at (579, 570) on xpath=//span[@aria-label='1']
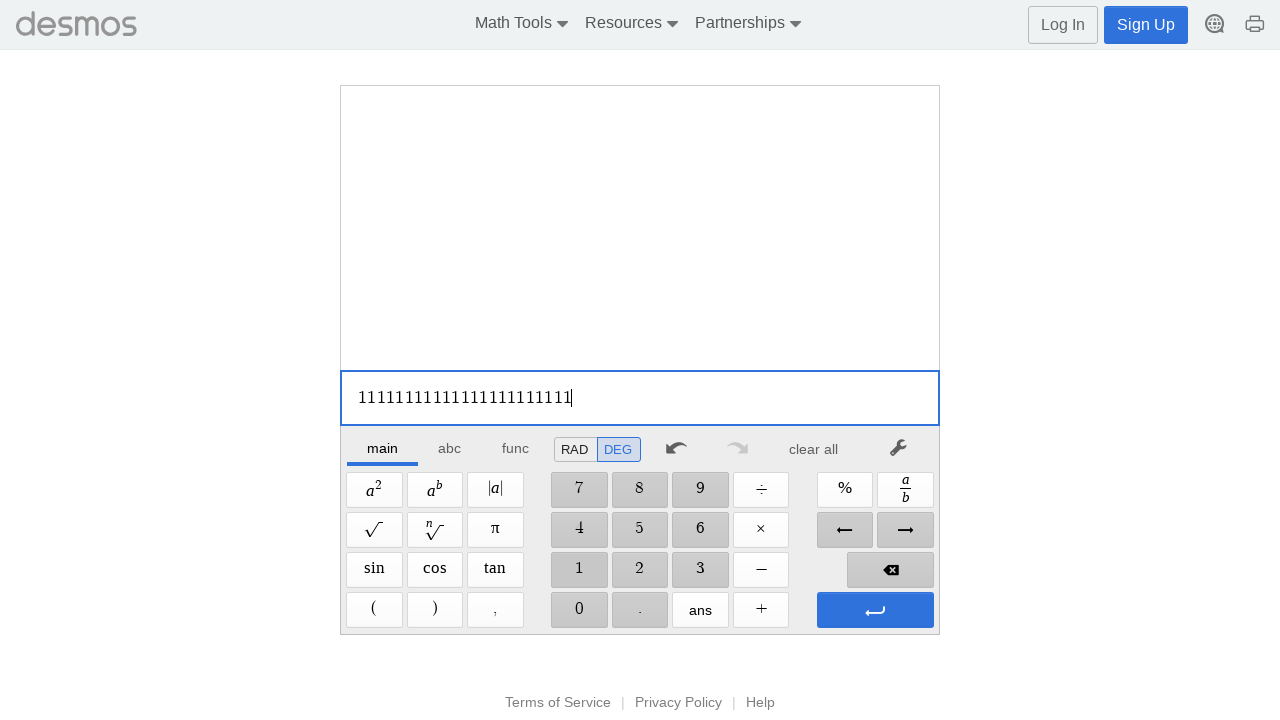

Clicked '1' button (repetition 24/100) at (579, 570) on xpath=//span[@aria-label='1']
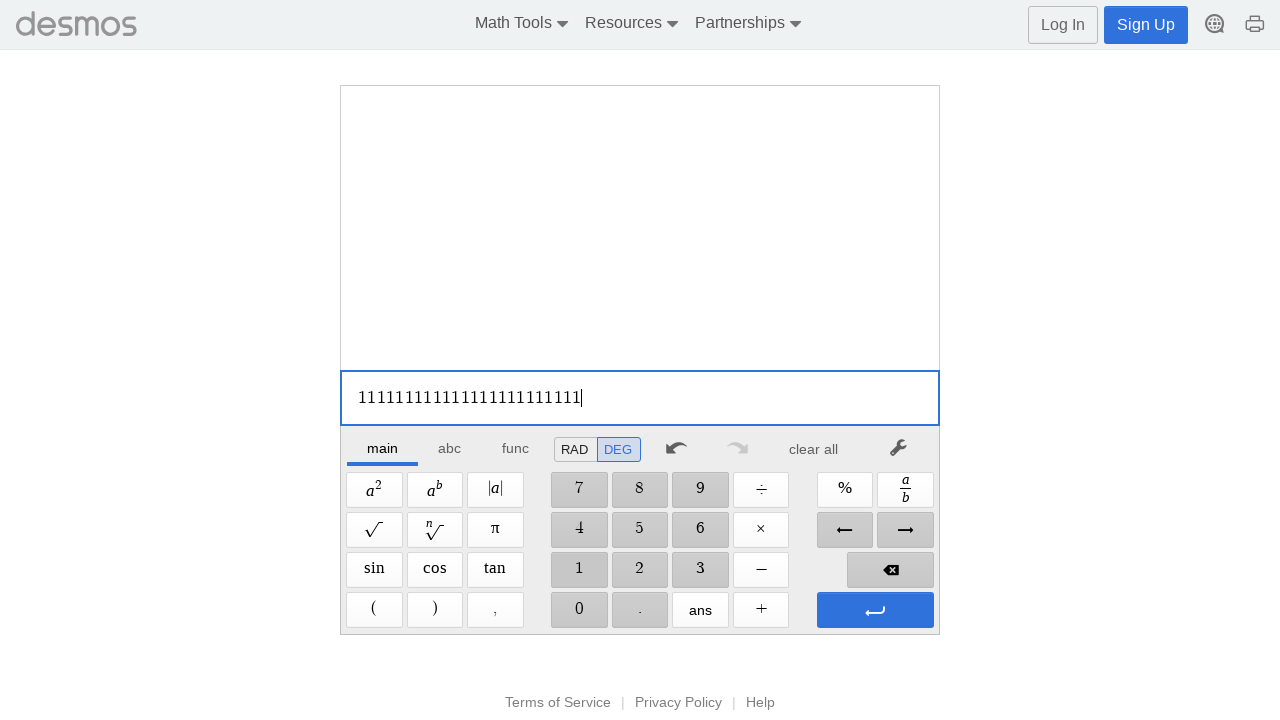

Clicked '1' button (repetition 25/100) at (579, 570) on xpath=//span[@aria-label='1']
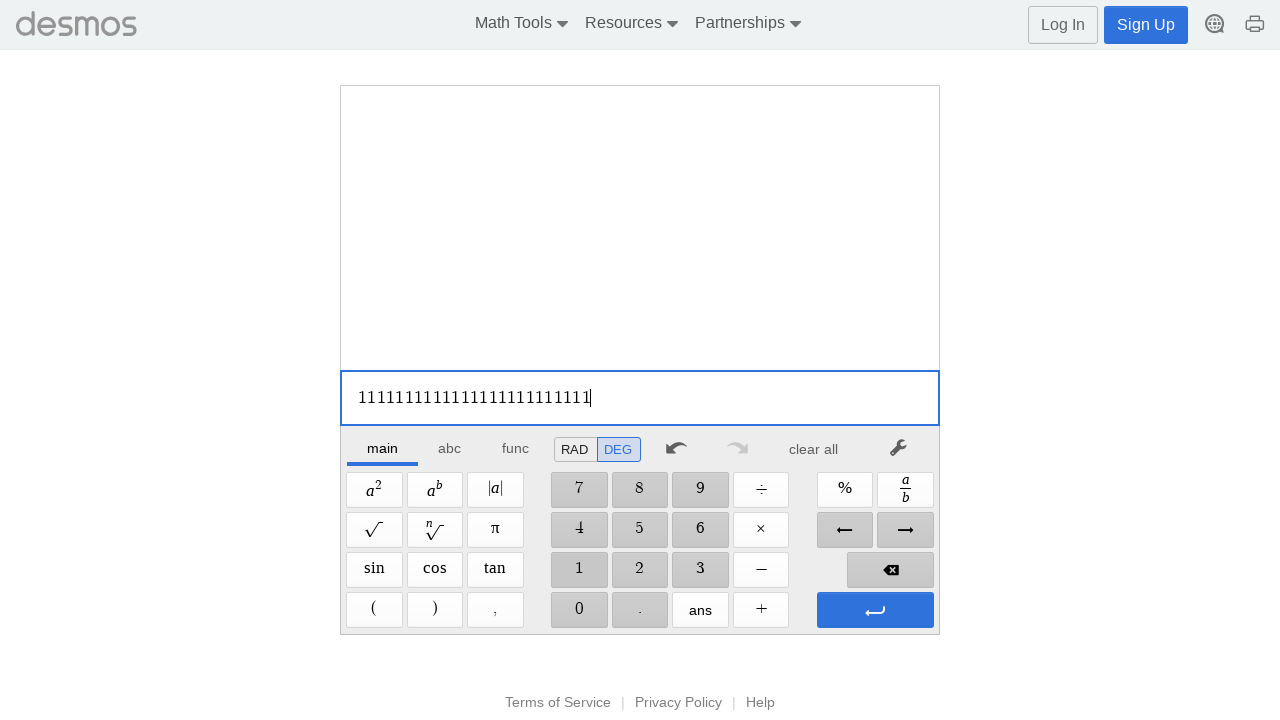

Clicked '1' button (repetition 26/100) at (579, 570) on xpath=//span[@aria-label='1']
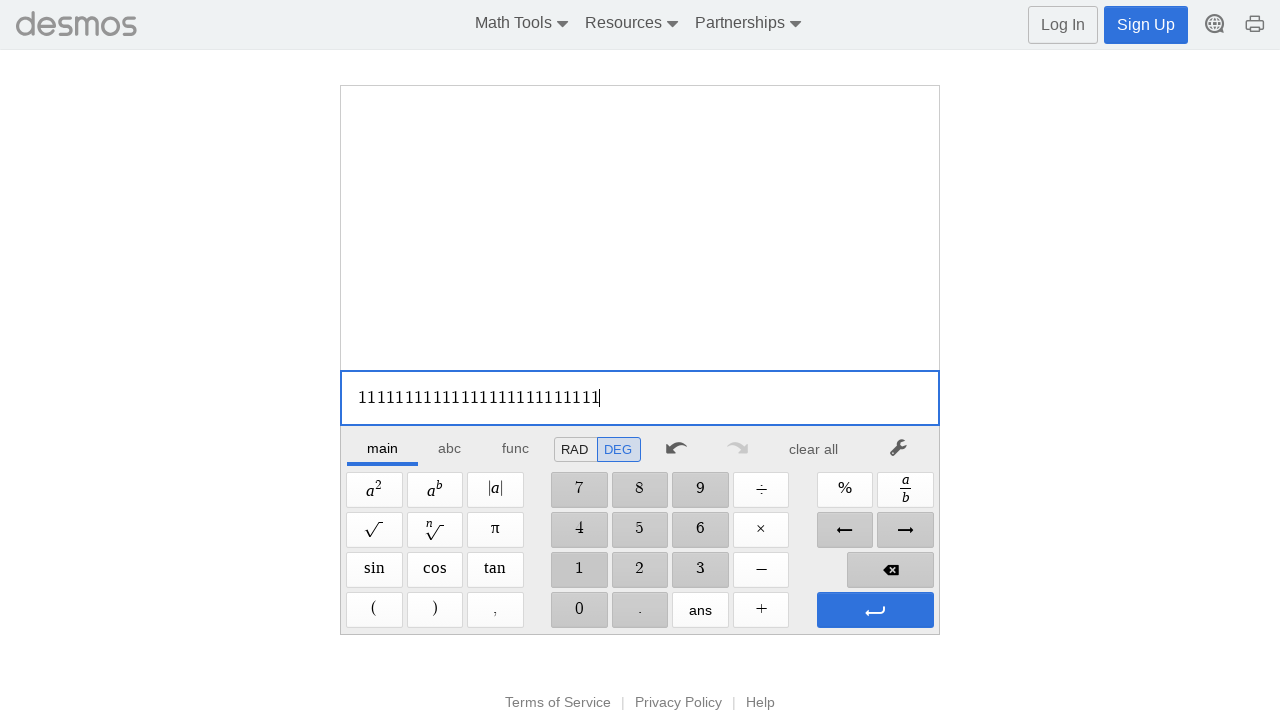

Clicked '1' button (repetition 27/100) at (579, 570) on xpath=//span[@aria-label='1']
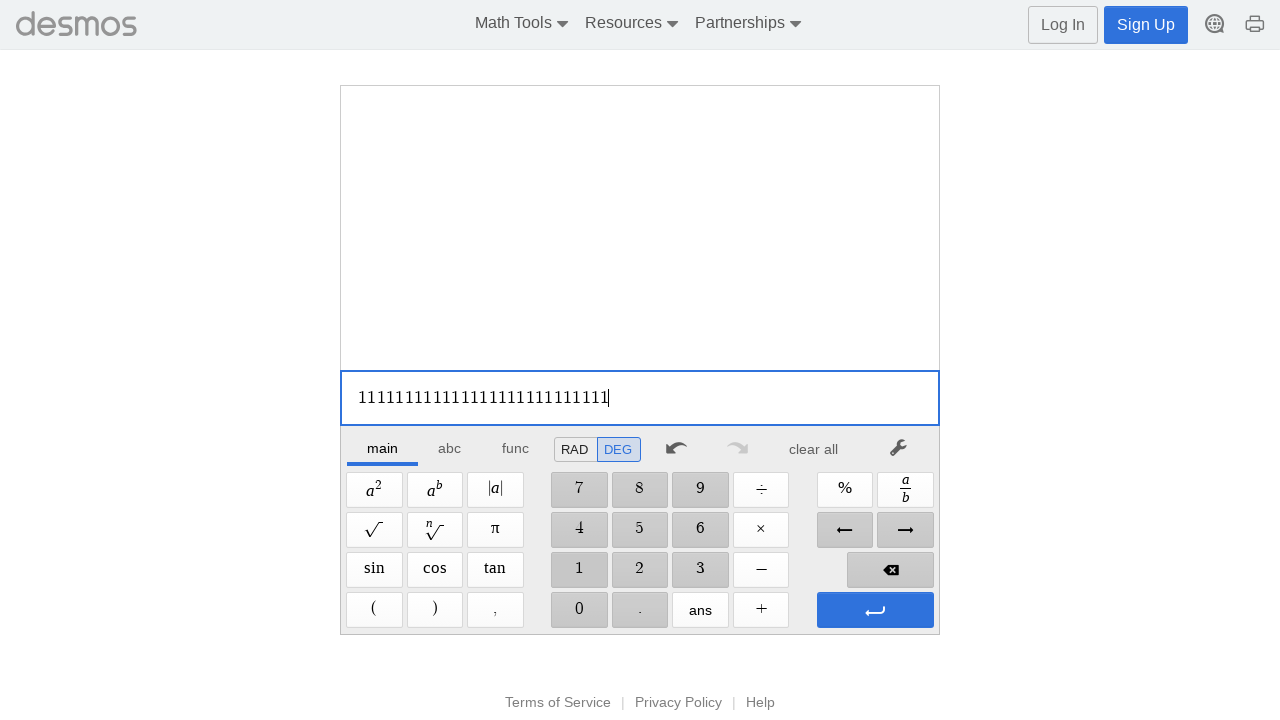

Clicked '1' button (repetition 28/100) at (579, 570) on xpath=//span[@aria-label='1']
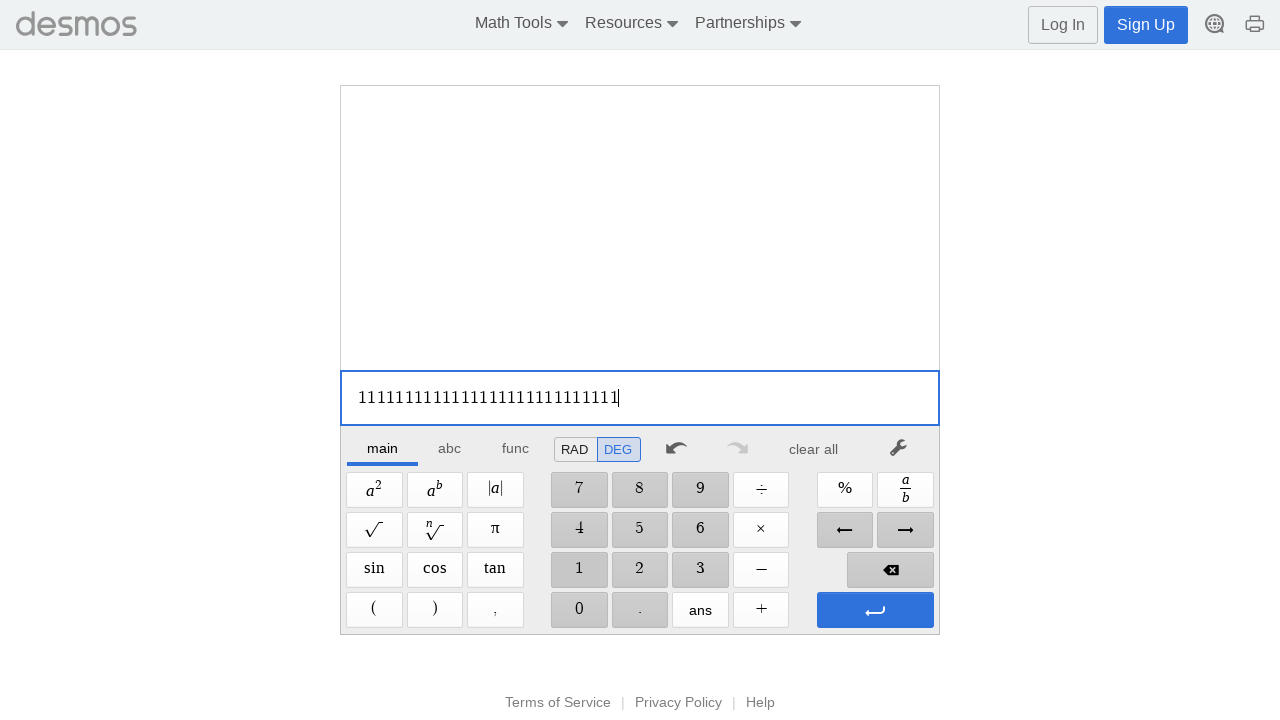

Clicked '1' button (repetition 29/100) at (579, 570) on xpath=//span[@aria-label='1']
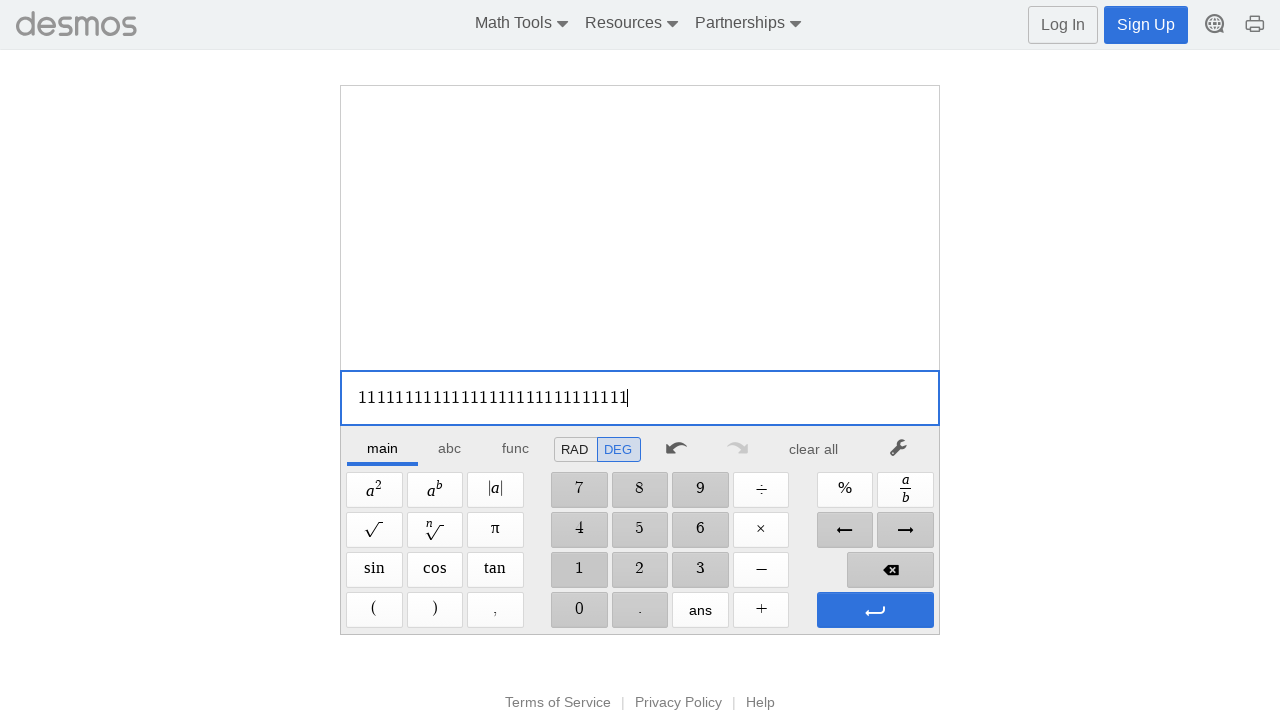

Clicked '1' button (repetition 30/100) at (579, 570) on xpath=//span[@aria-label='1']
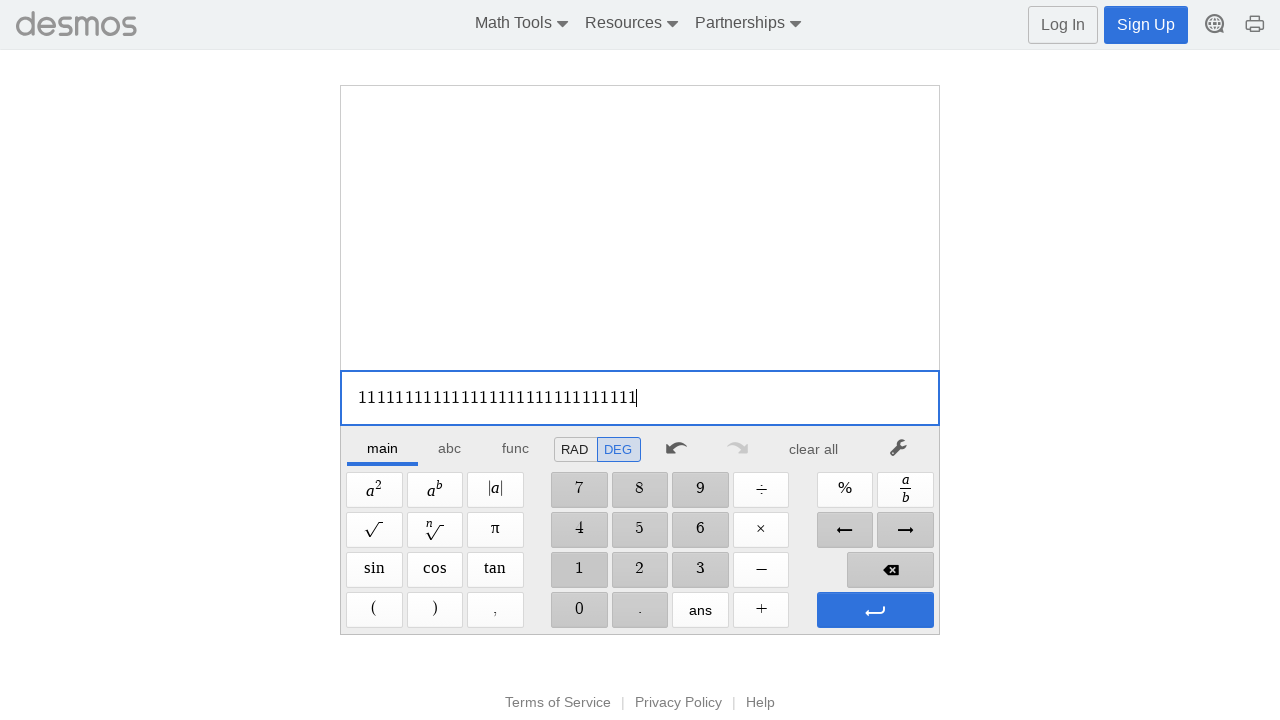

Clicked '1' button (repetition 31/100) at (579, 570) on xpath=//span[@aria-label='1']
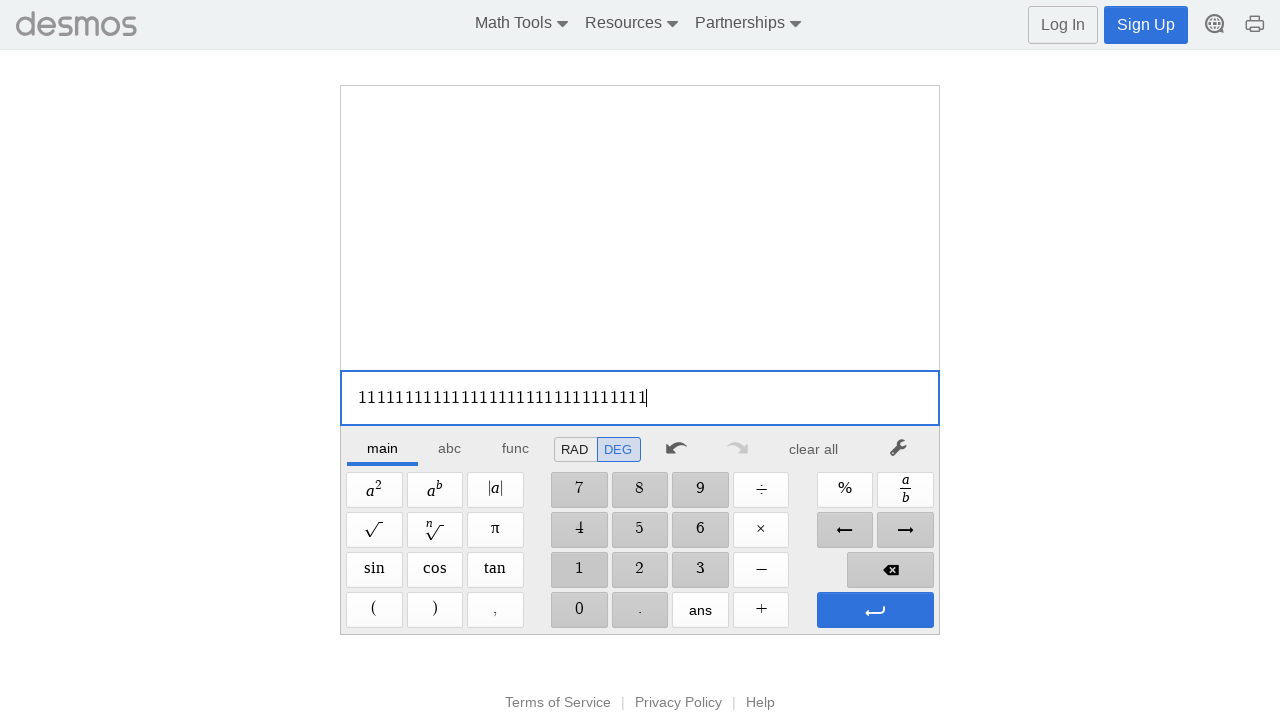

Clicked '1' button (repetition 32/100) at (579, 570) on xpath=//span[@aria-label='1']
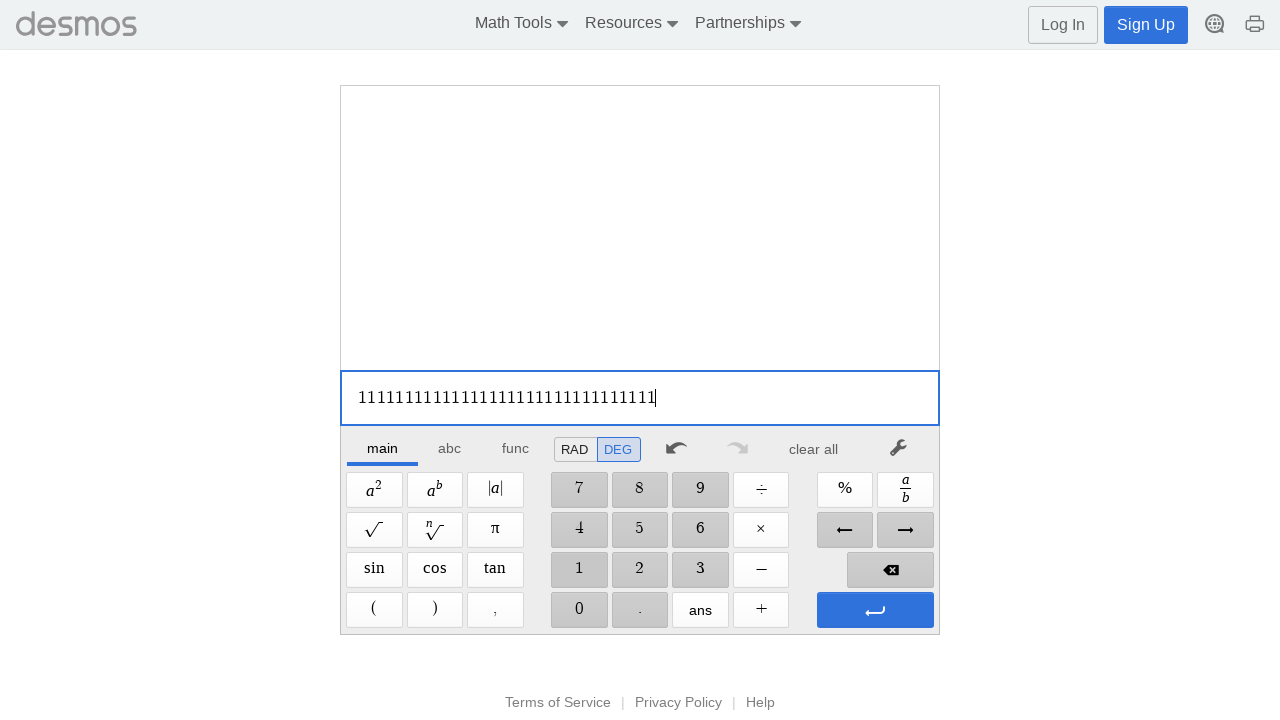

Clicked '1' button (repetition 33/100) at (579, 570) on xpath=//span[@aria-label='1']
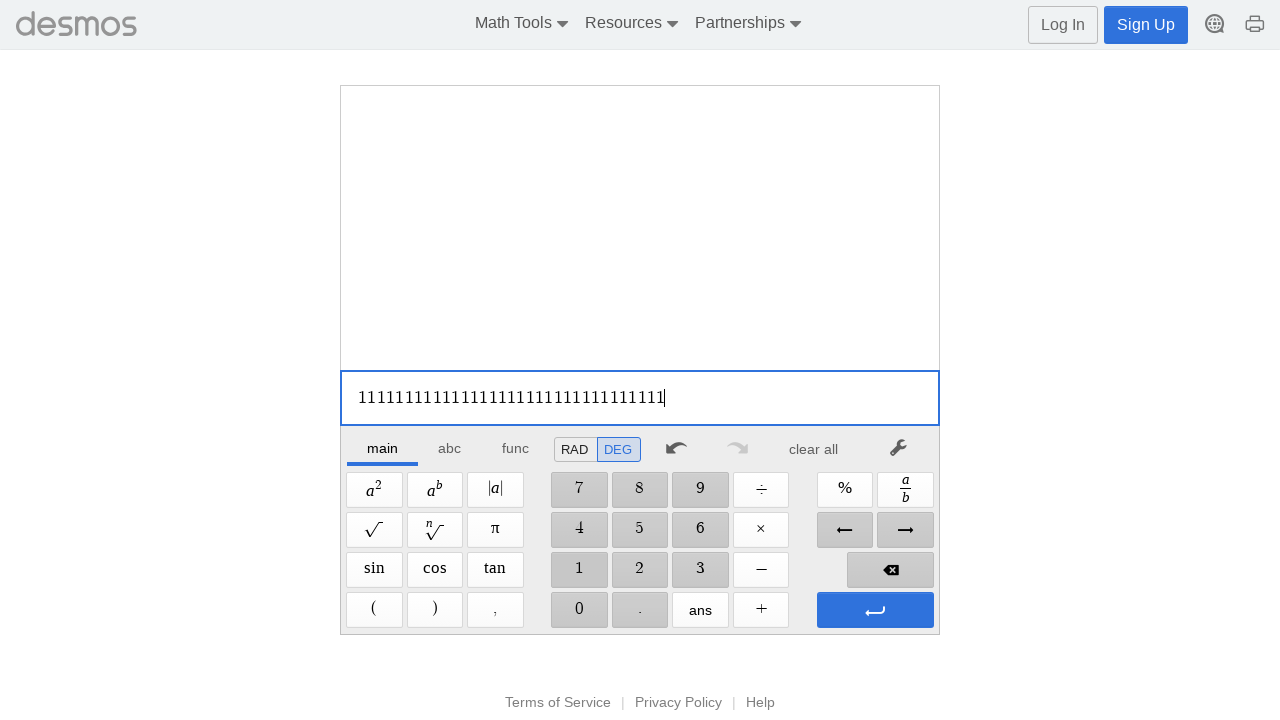

Clicked '1' button (repetition 34/100) at (579, 570) on xpath=//span[@aria-label='1']
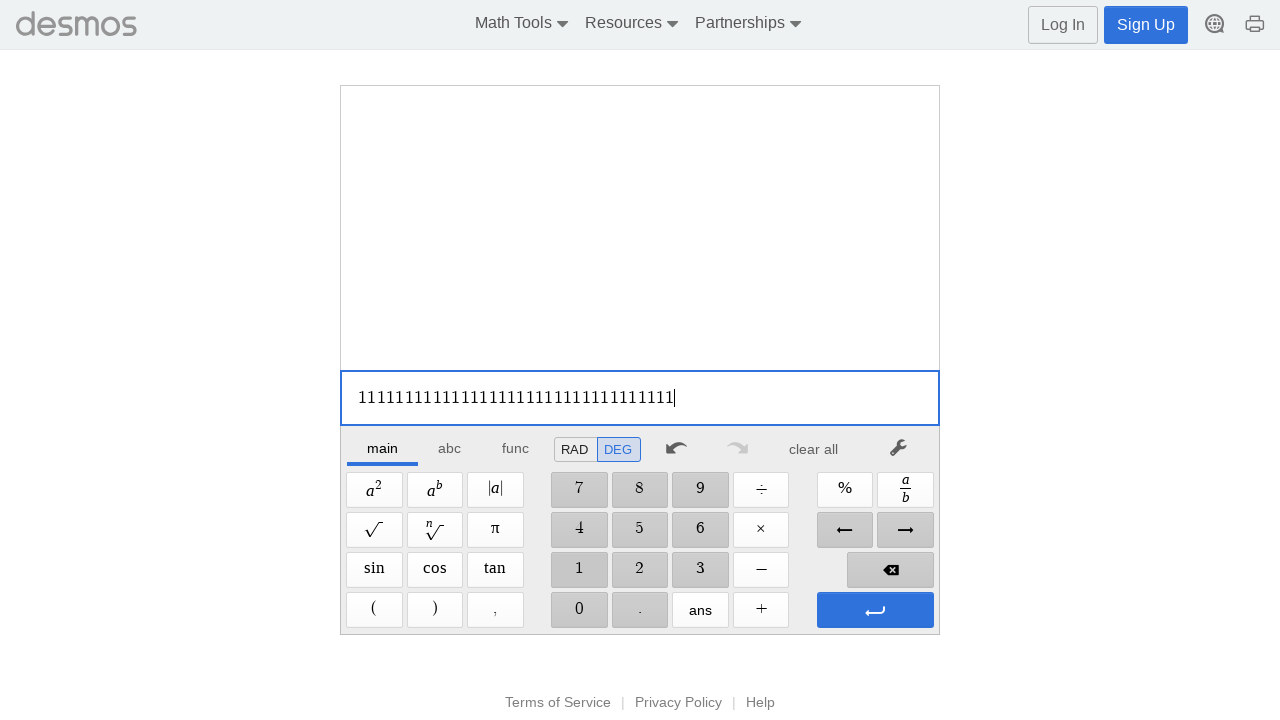

Clicked '1' button (repetition 35/100) at (579, 570) on xpath=//span[@aria-label='1']
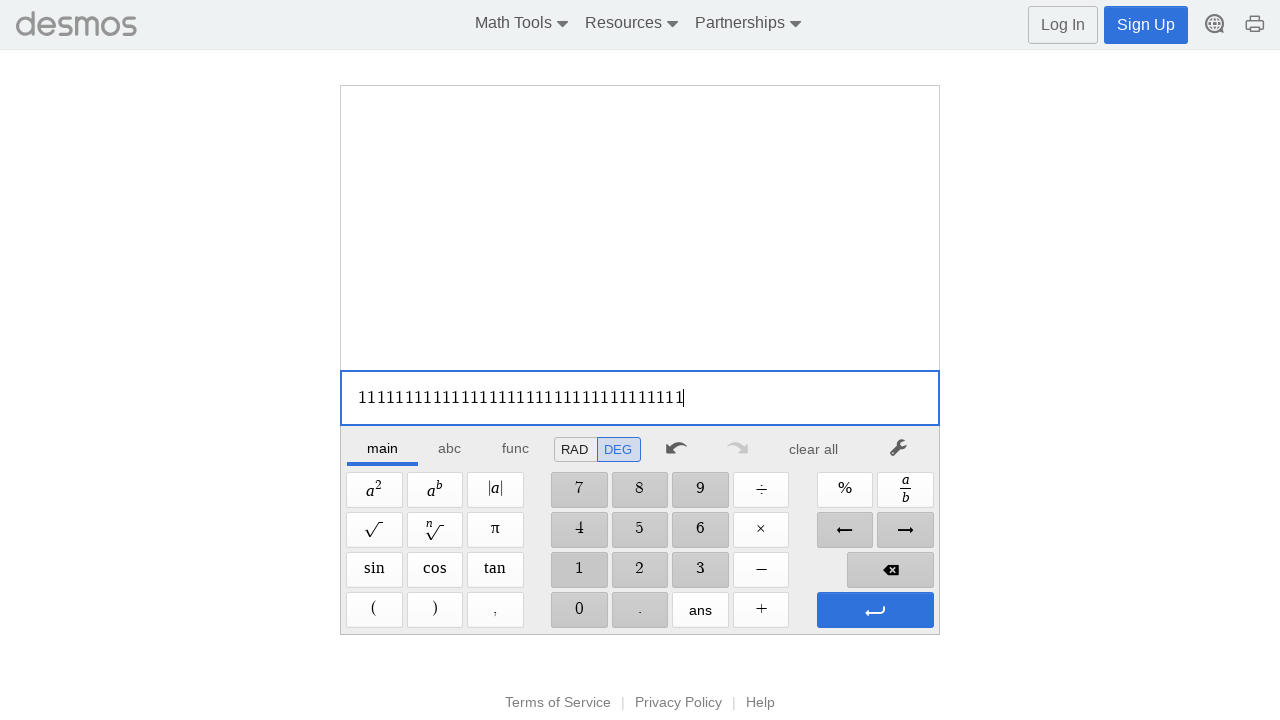

Clicked '1' button (repetition 36/100) at (579, 570) on xpath=//span[@aria-label='1']
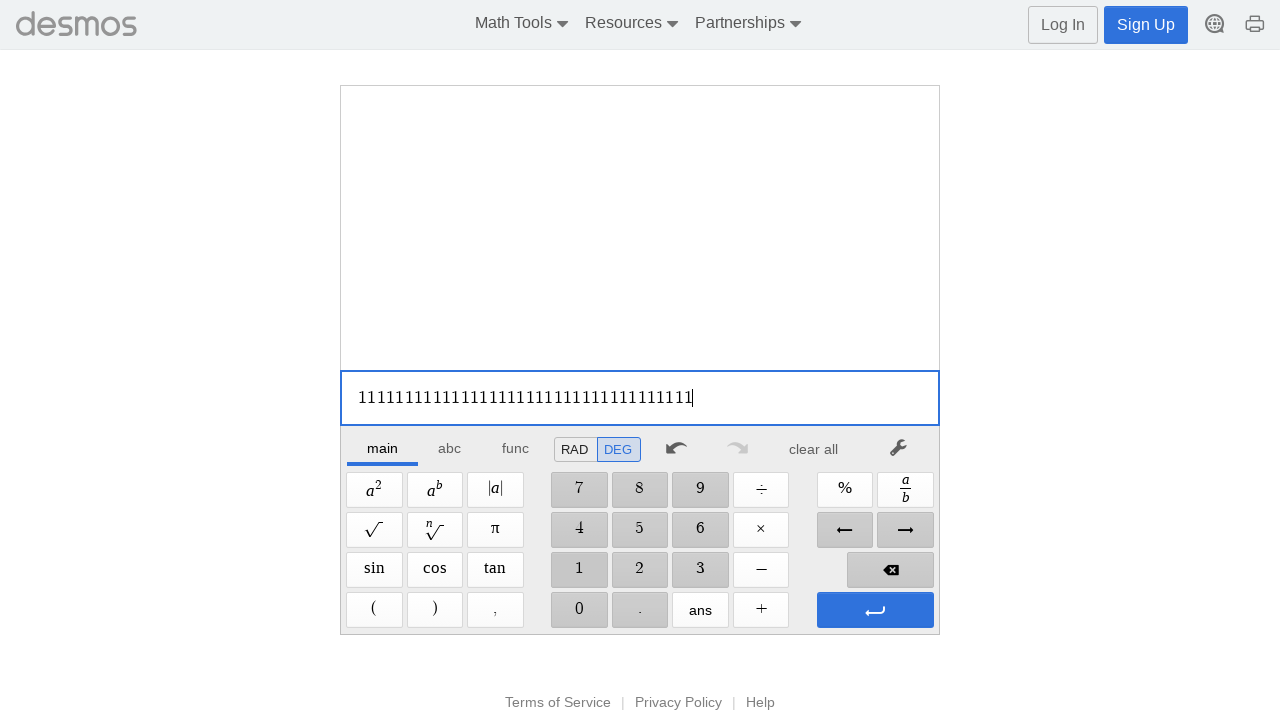

Clicked '1' button (repetition 37/100) at (579, 570) on xpath=//span[@aria-label='1']
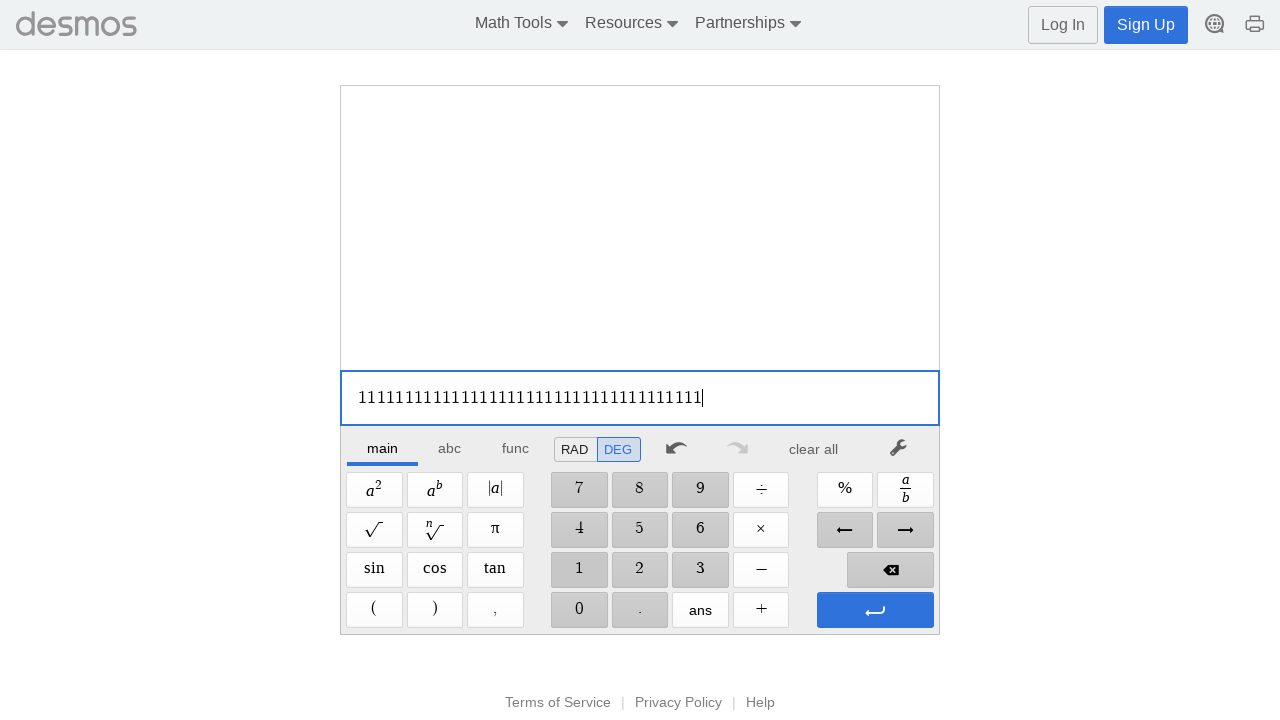

Clicked '1' button (repetition 38/100) at (579, 570) on xpath=//span[@aria-label='1']
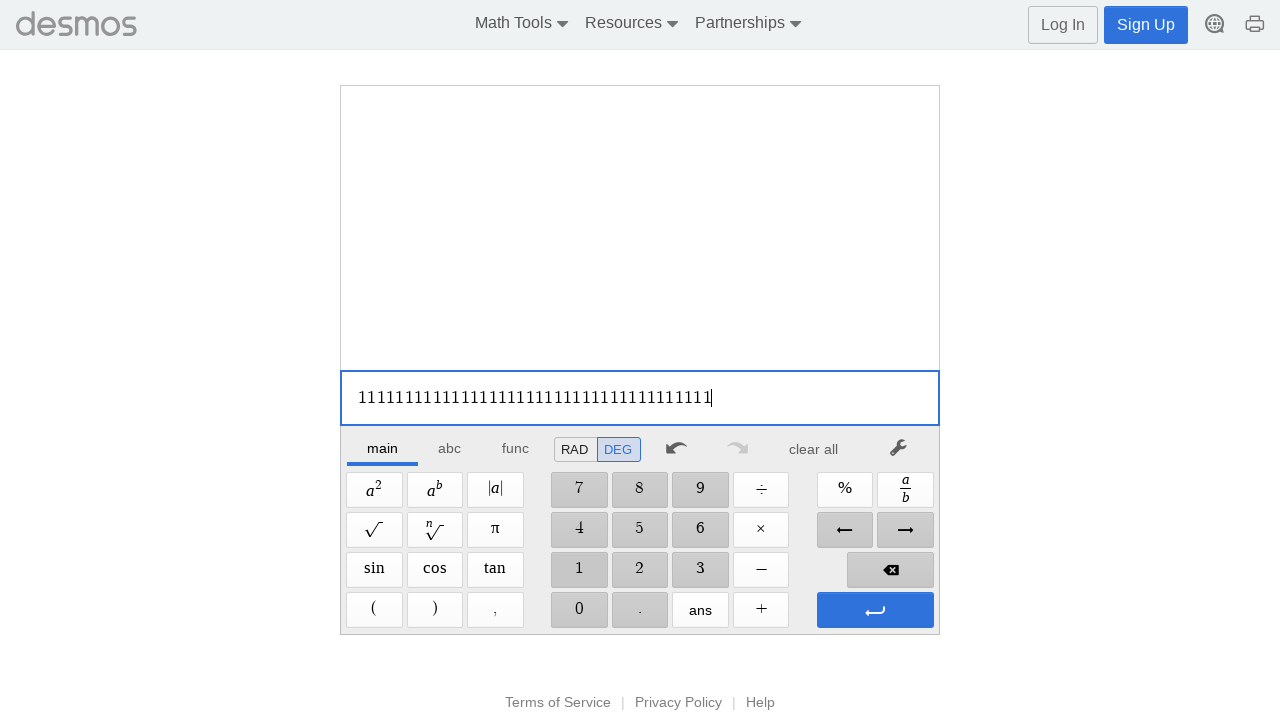

Clicked '1' button (repetition 39/100) at (579, 570) on xpath=//span[@aria-label='1']
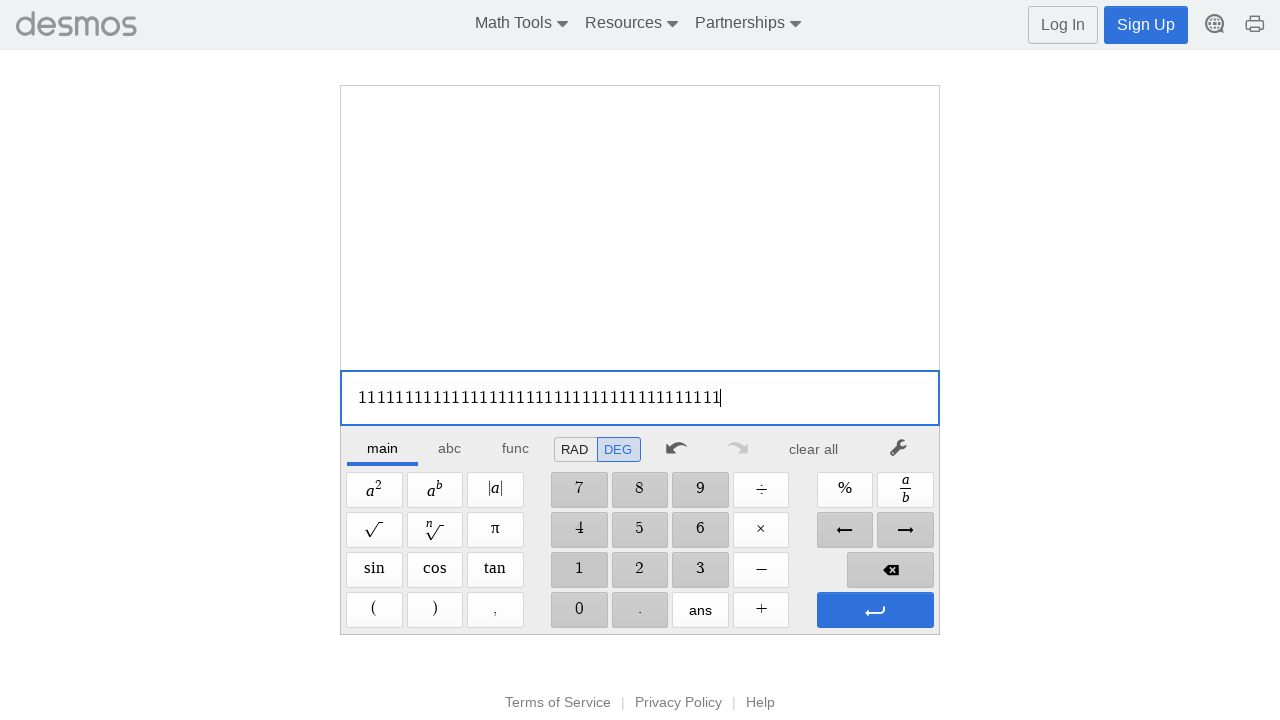

Clicked '1' button (repetition 40/100) at (579, 570) on xpath=//span[@aria-label='1']
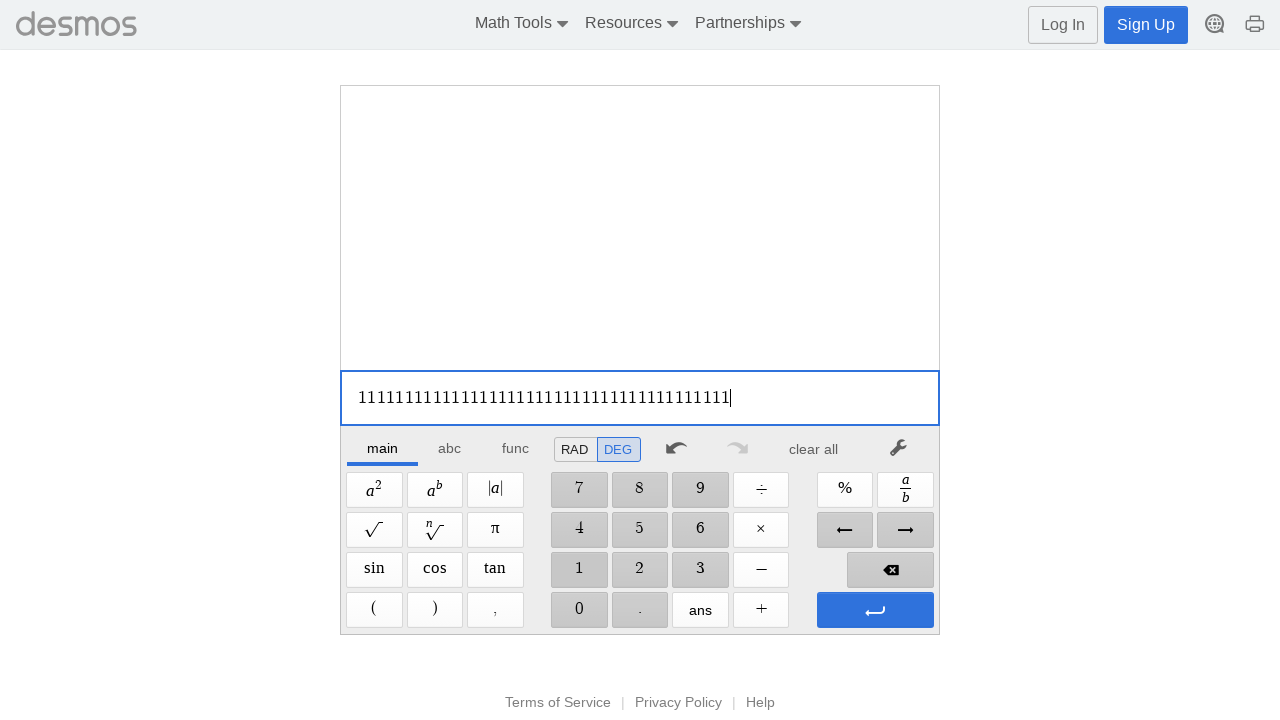

Clicked '1' button (repetition 41/100) at (579, 570) on xpath=//span[@aria-label='1']
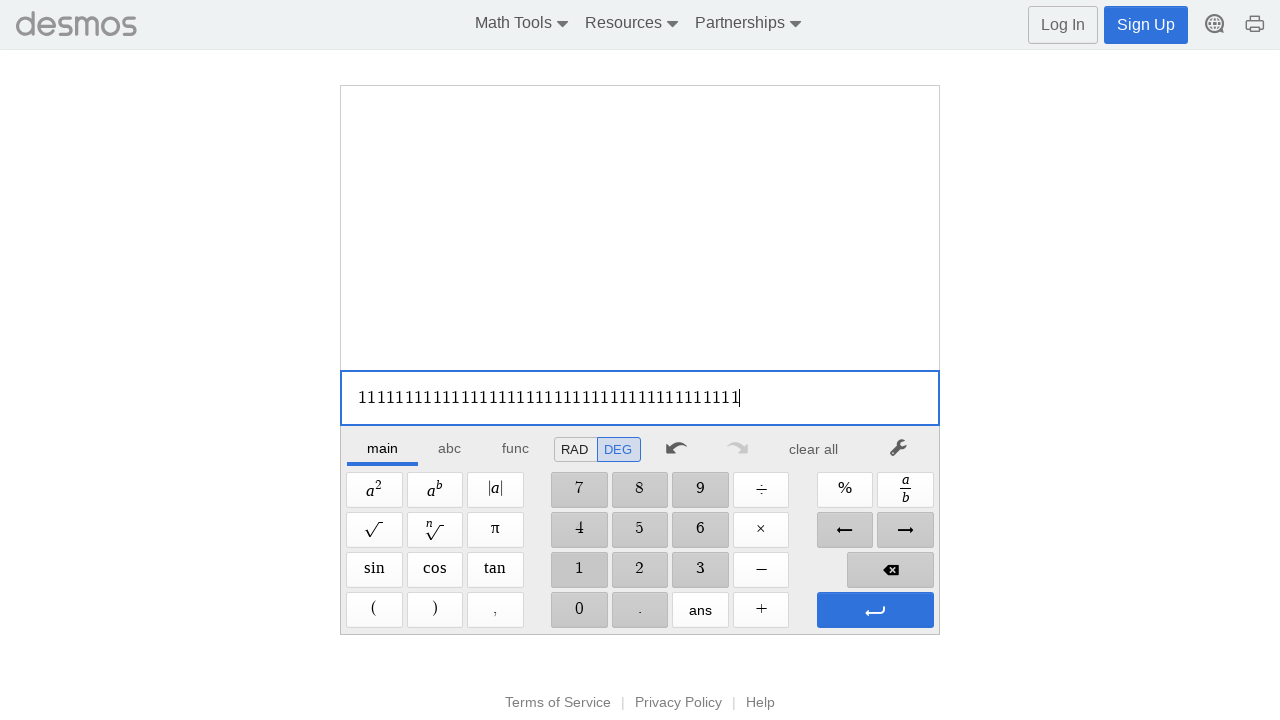

Clicked '1' button (repetition 42/100) at (579, 570) on xpath=//span[@aria-label='1']
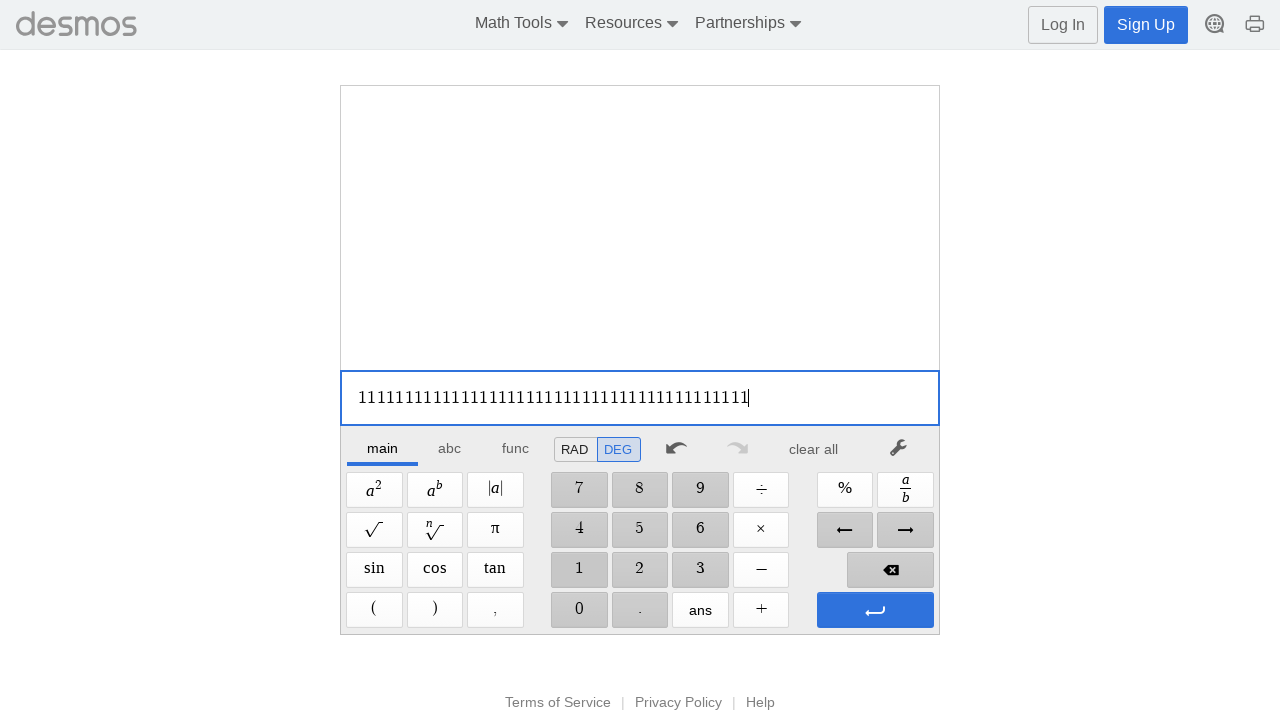

Clicked '1' button (repetition 43/100) at (579, 570) on xpath=//span[@aria-label='1']
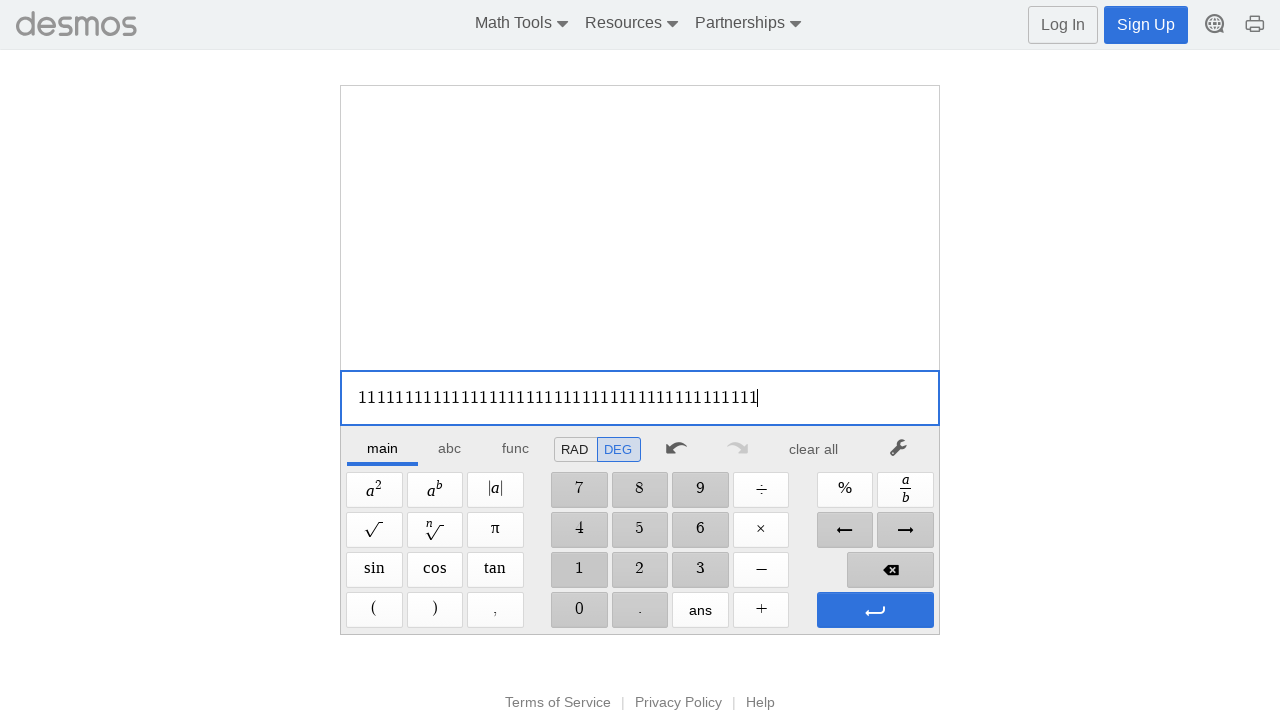

Clicked '1' button (repetition 44/100) at (579, 570) on xpath=//span[@aria-label='1']
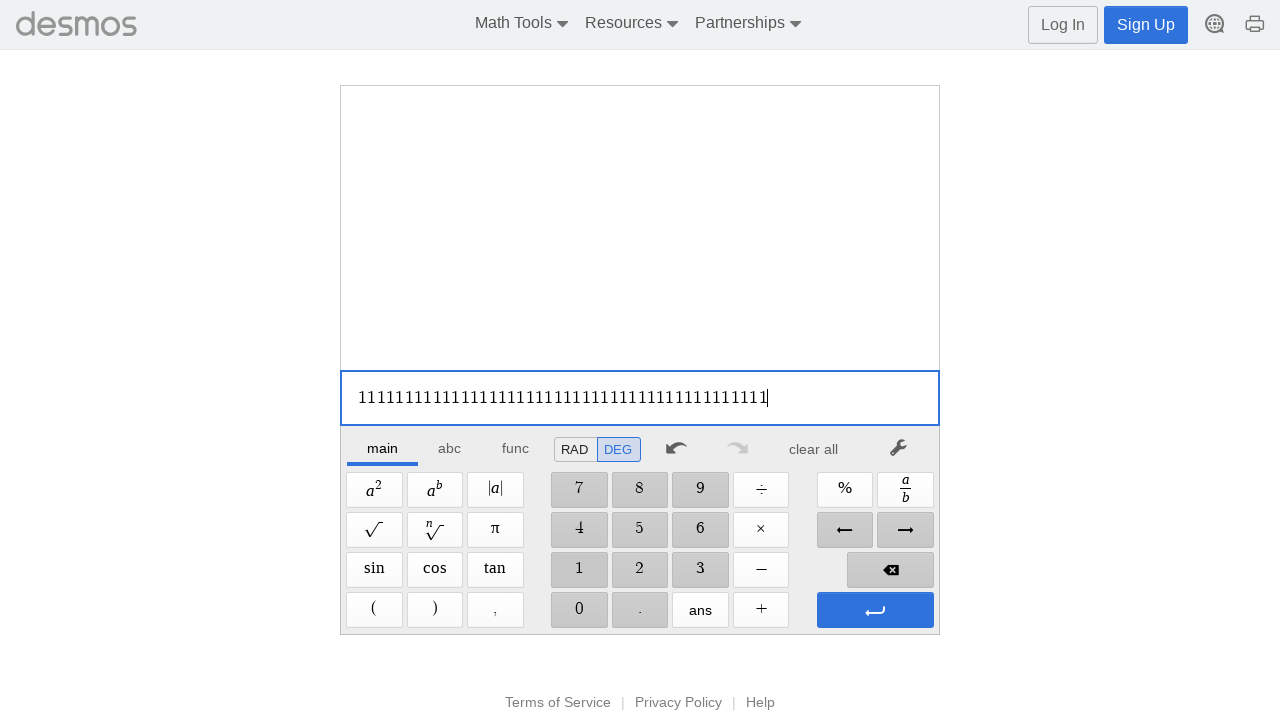

Clicked '1' button (repetition 45/100) at (579, 570) on xpath=//span[@aria-label='1']
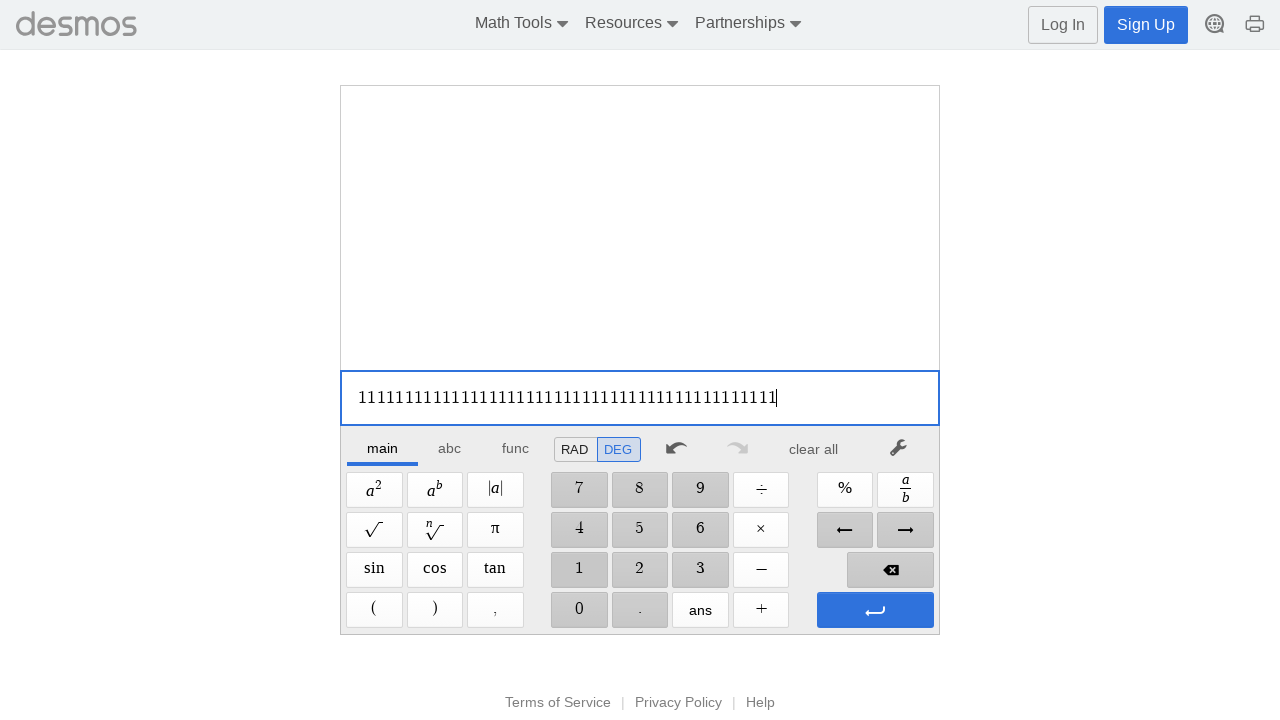

Clicked '1' button (repetition 46/100) at (579, 570) on xpath=//span[@aria-label='1']
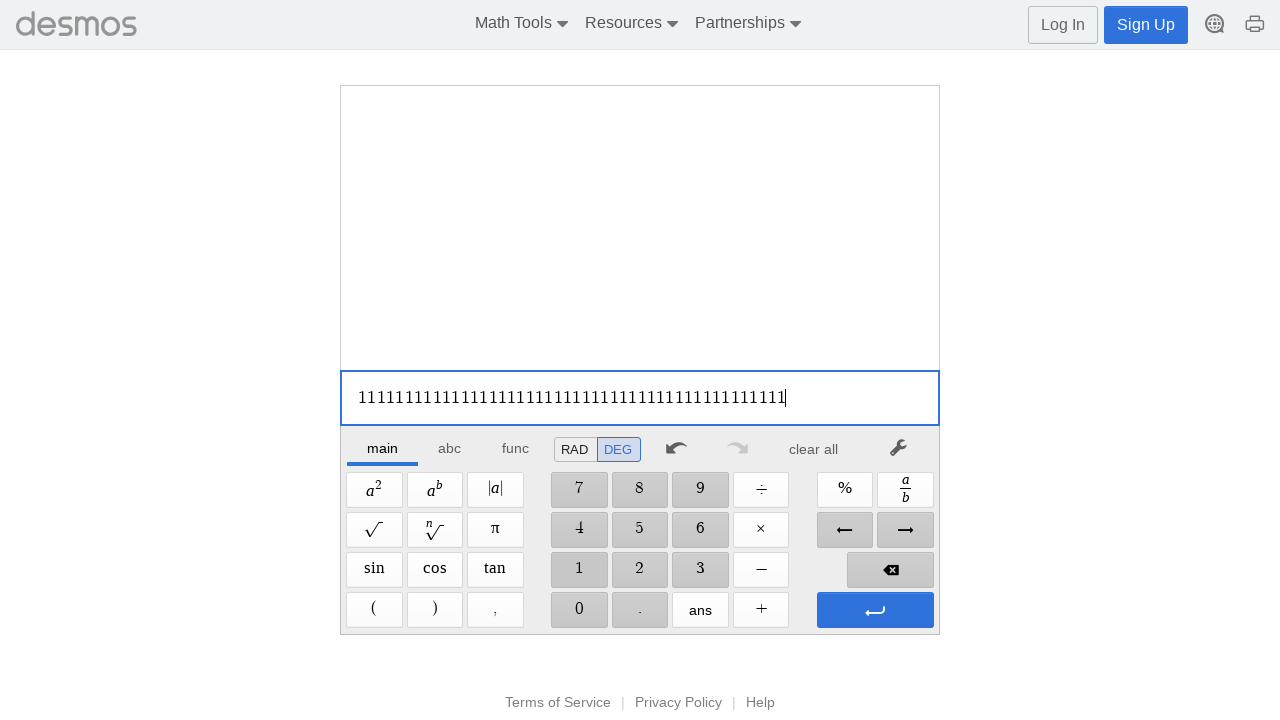

Clicked '1' button (repetition 47/100) at (579, 570) on xpath=//span[@aria-label='1']
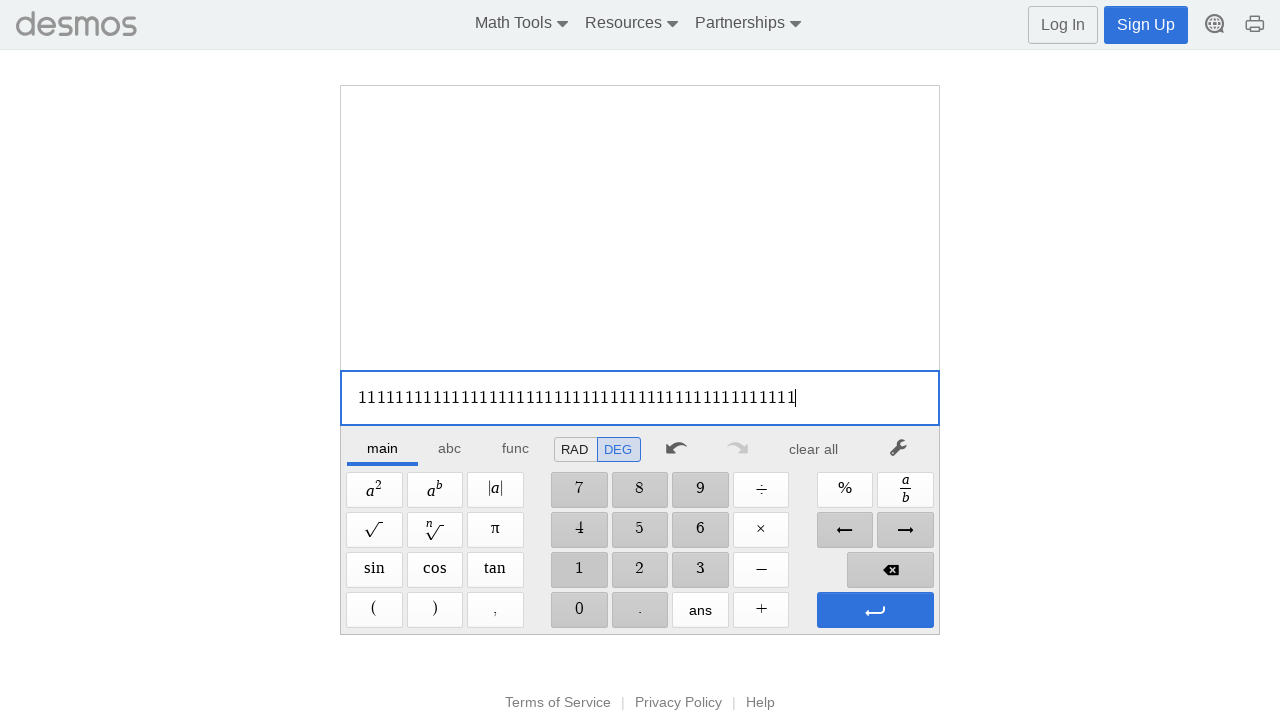

Clicked '1' button (repetition 48/100) at (579, 570) on xpath=//span[@aria-label='1']
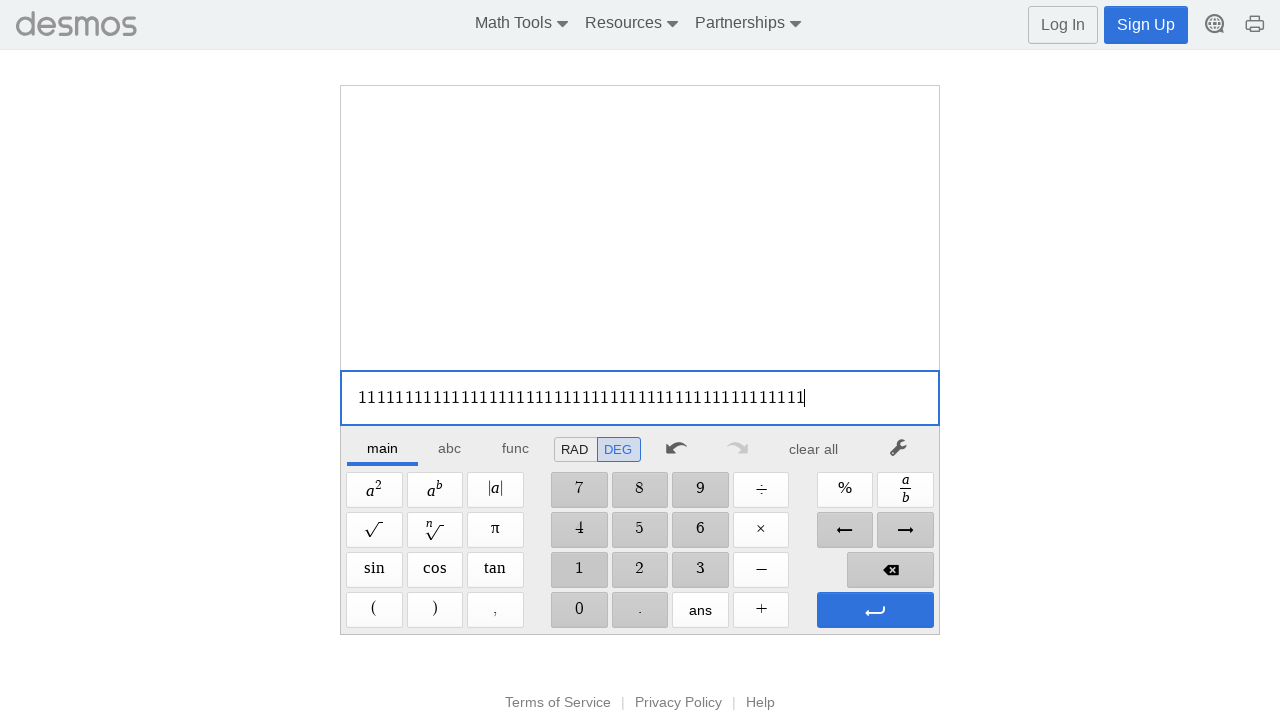

Clicked '1' button (repetition 49/100) at (579, 570) on xpath=//span[@aria-label='1']
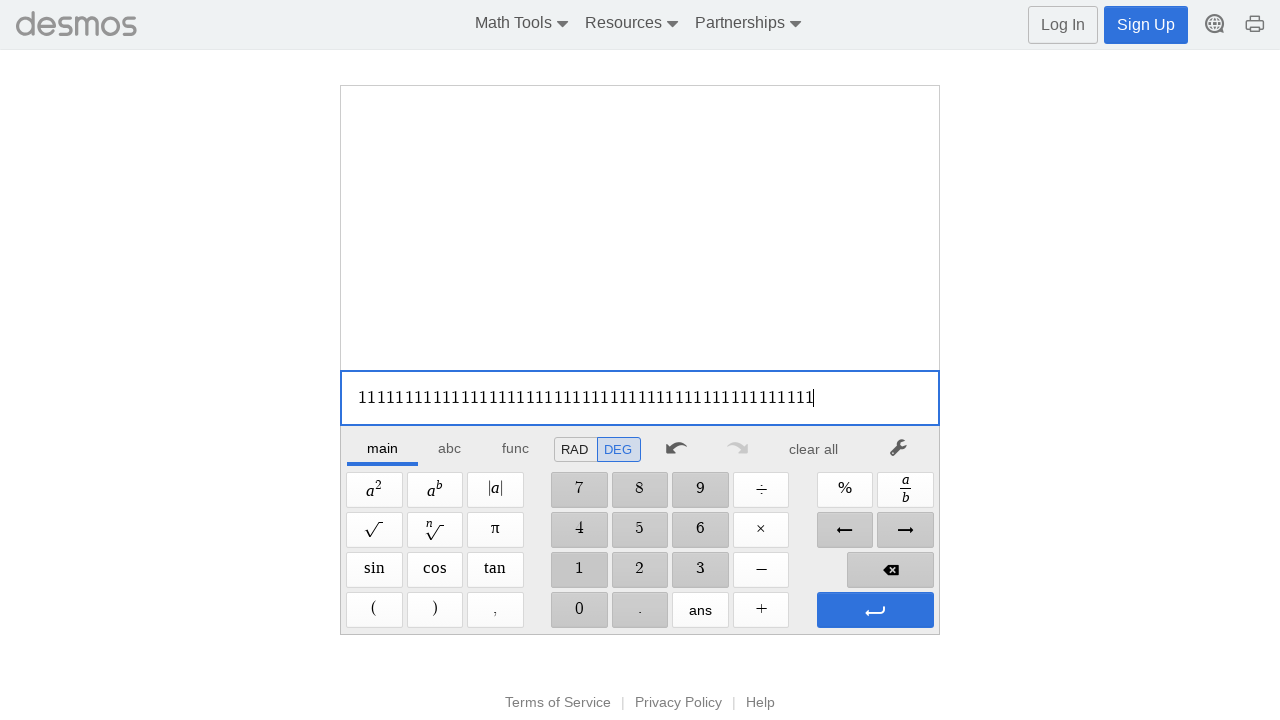

Clicked '1' button (repetition 50/100) at (579, 570) on xpath=//span[@aria-label='1']
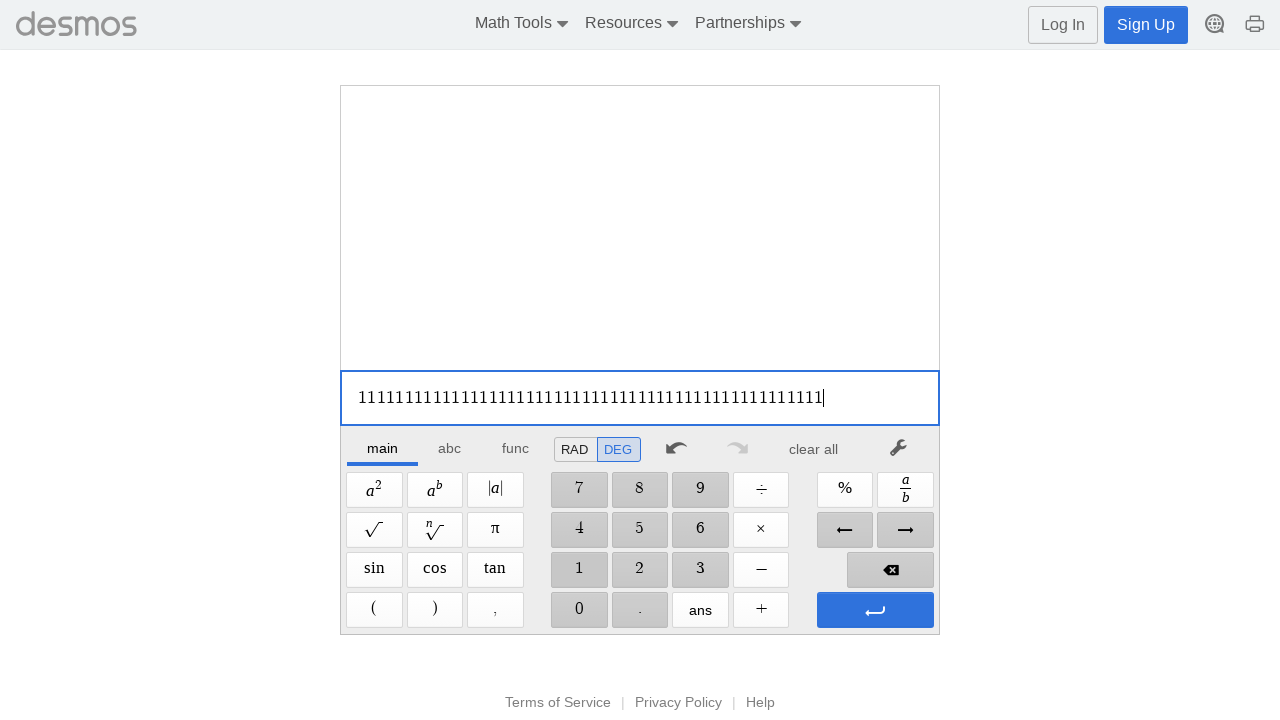

Clicked '1' button (repetition 51/100) at (579, 570) on xpath=//span[@aria-label='1']
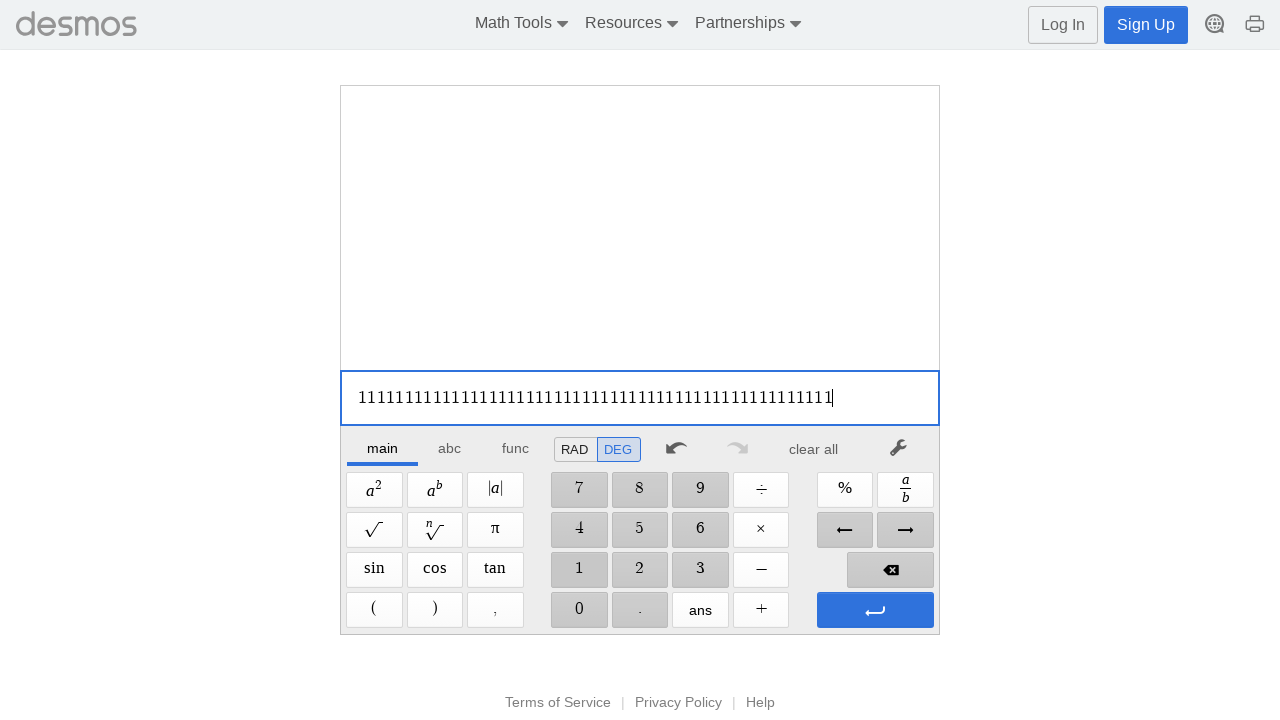

Clicked '1' button (repetition 52/100) at (579, 570) on xpath=//span[@aria-label='1']
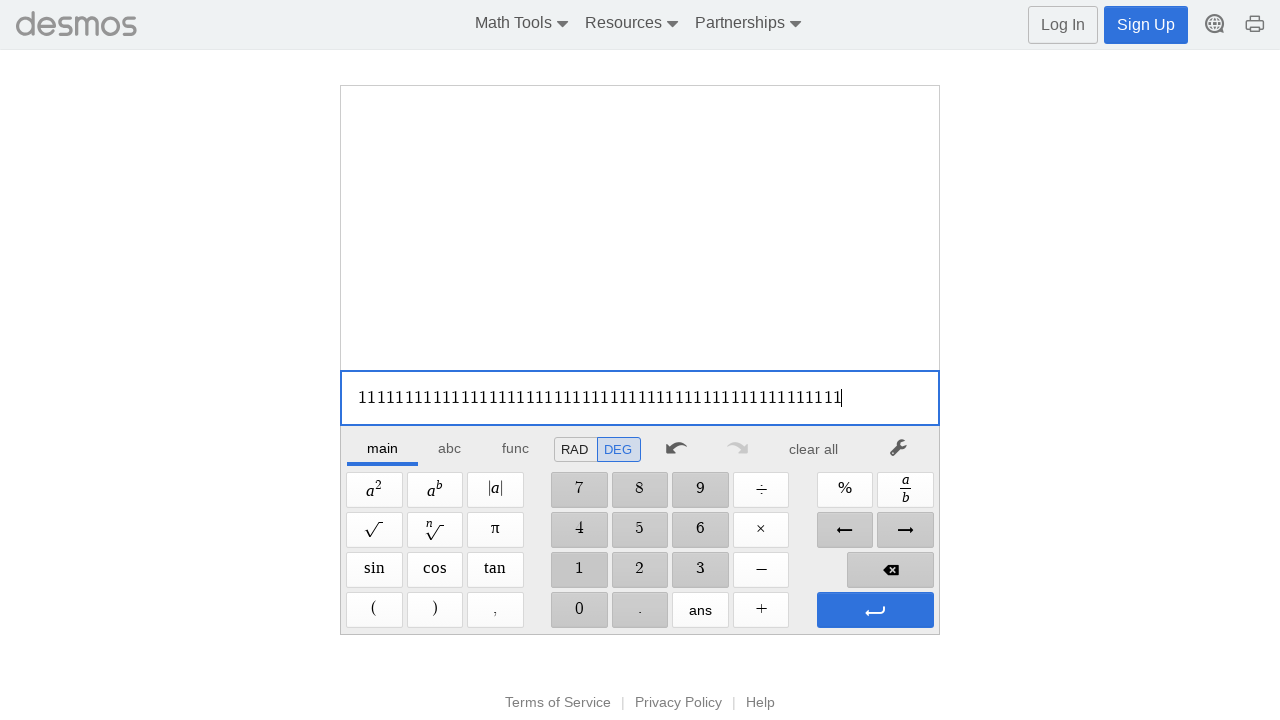

Clicked '1' button (repetition 53/100) at (579, 570) on xpath=//span[@aria-label='1']
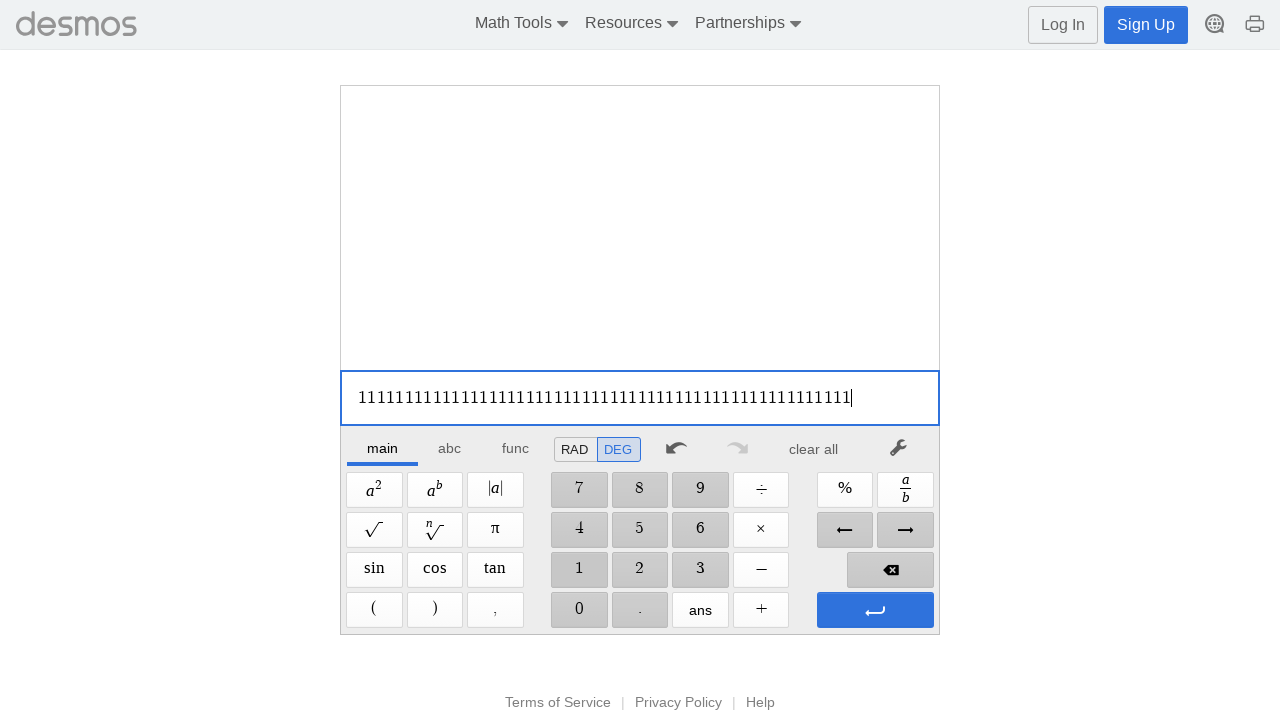

Clicked '1' button (repetition 54/100) at (579, 570) on xpath=//span[@aria-label='1']
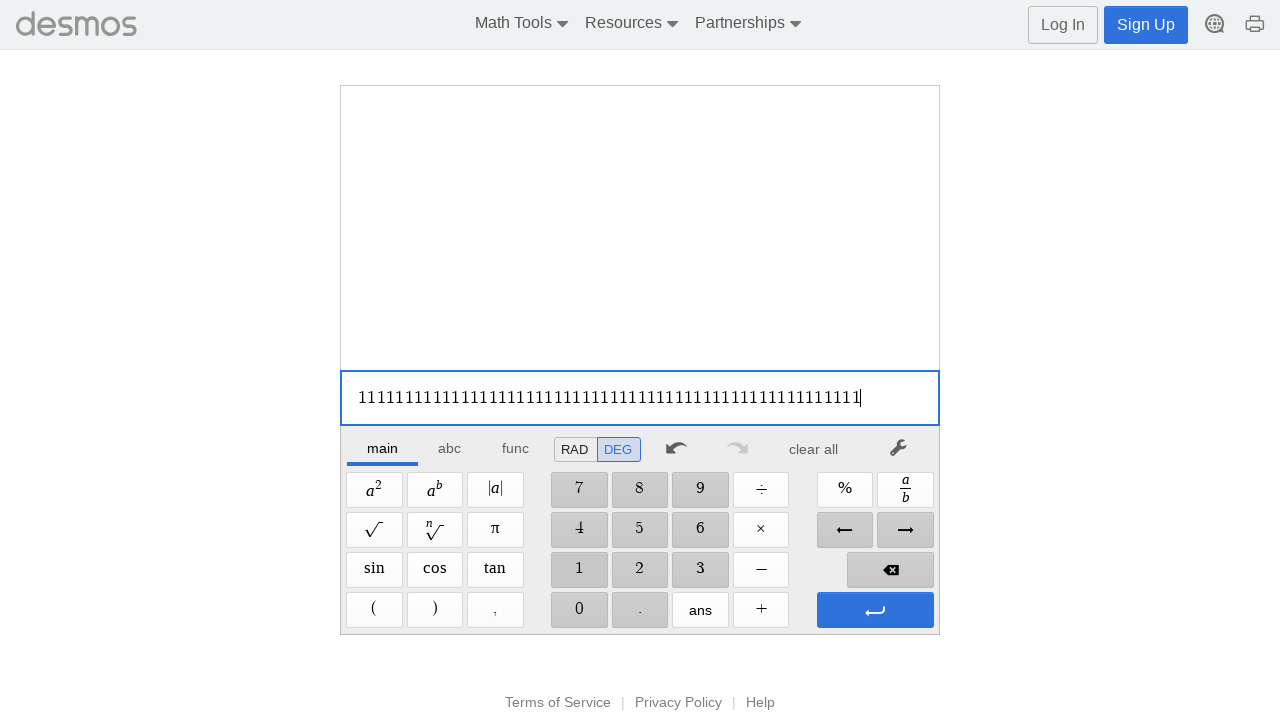

Clicked '1' button (repetition 55/100) at (579, 570) on xpath=//span[@aria-label='1']
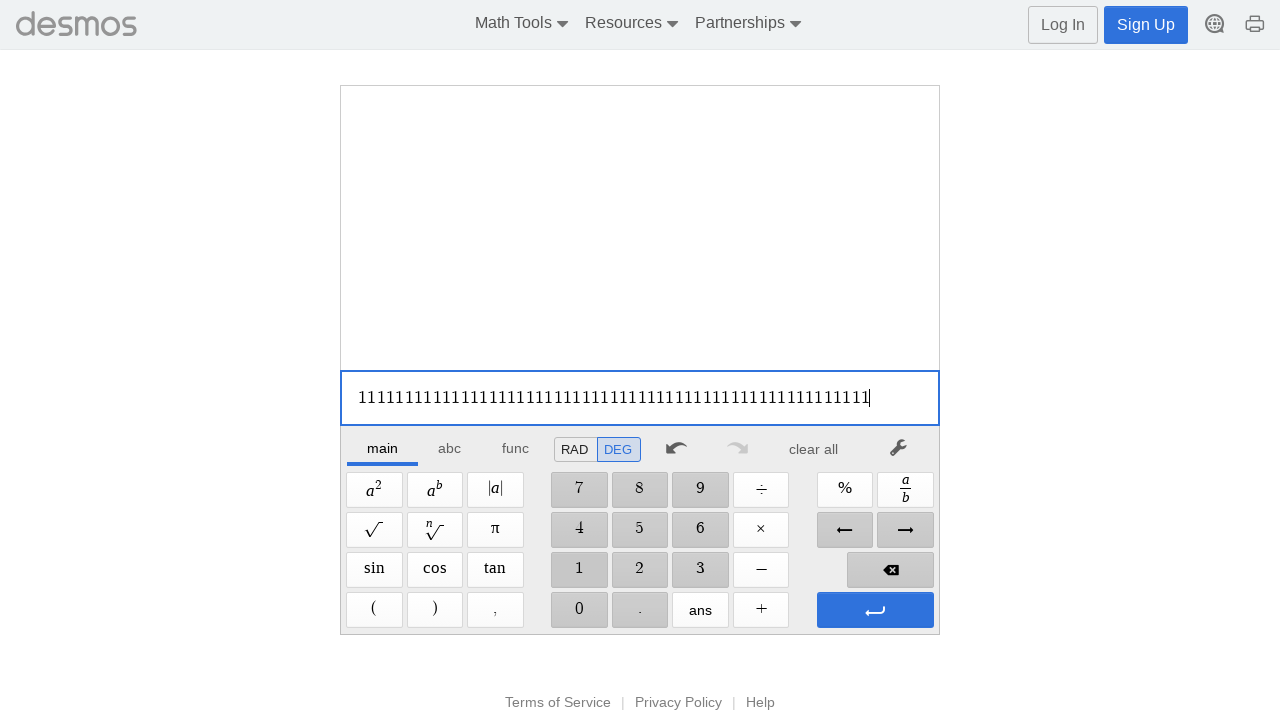

Clicked '1' button (repetition 56/100) at (579, 570) on xpath=//span[@aria-label='1']
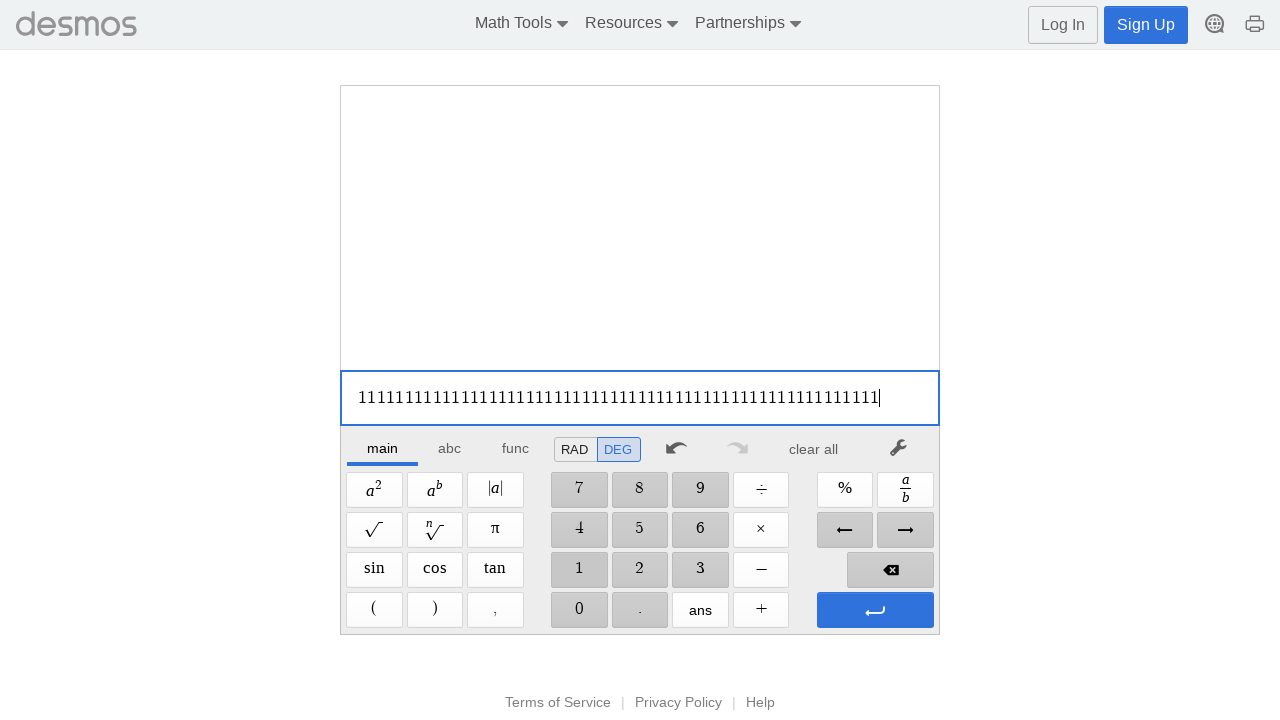

Clicked '1' button (repetition 57/100) at (579, 570) on xpath=//span[@aria-label='1']
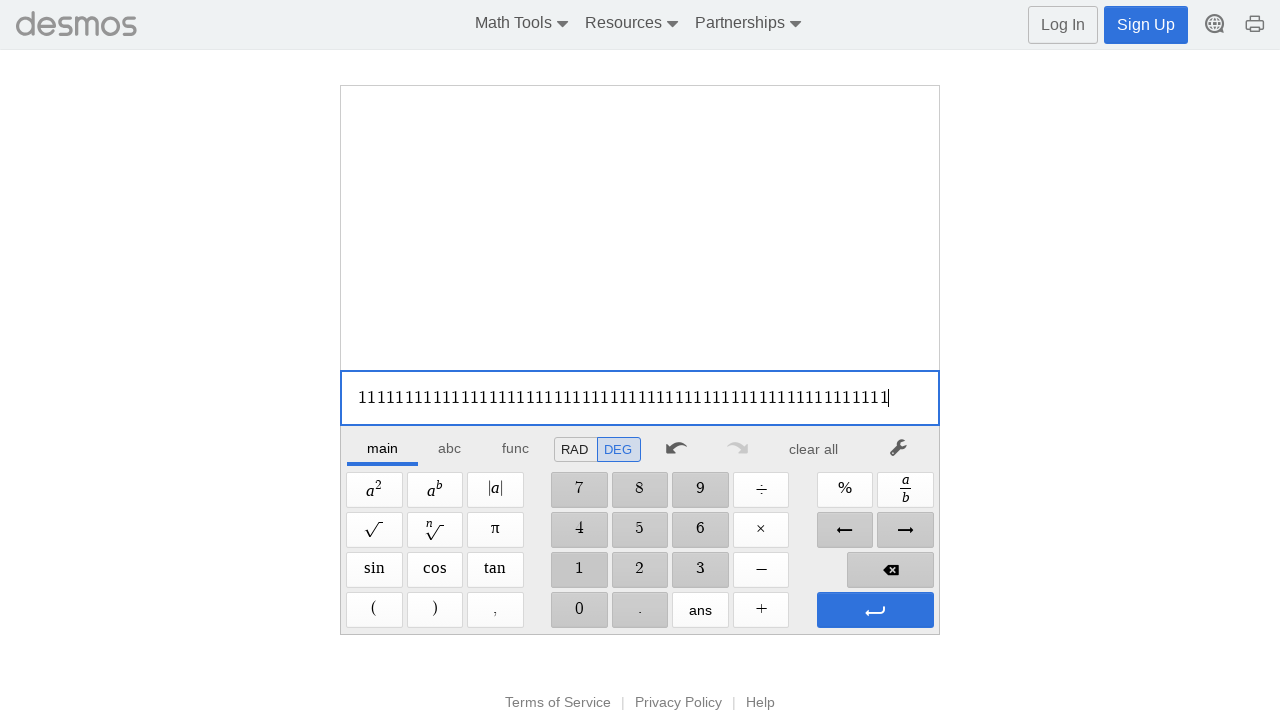

Clicked '1' button (repetition 58/100) at (579, 570) on xpath=//span[@aria-label='1']
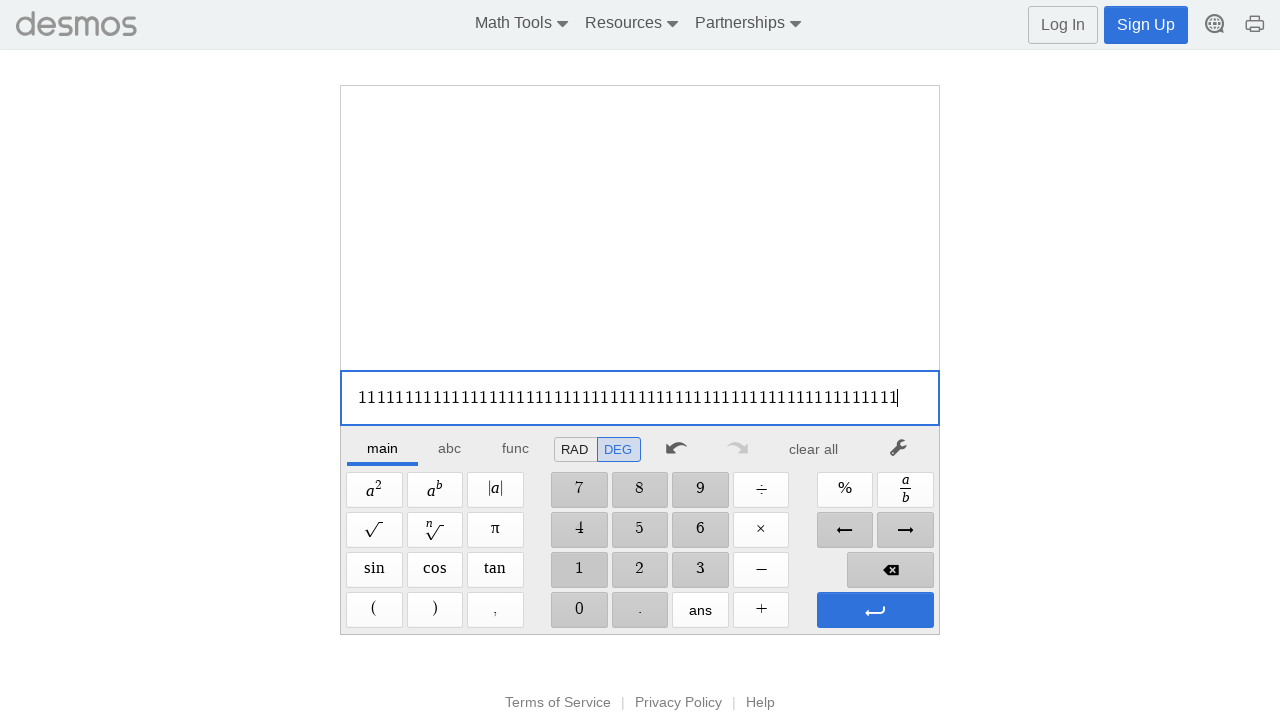

Clicked '1' button (repetition 59/100) at (579, 570) on xpath=//span[@aria-label='1']
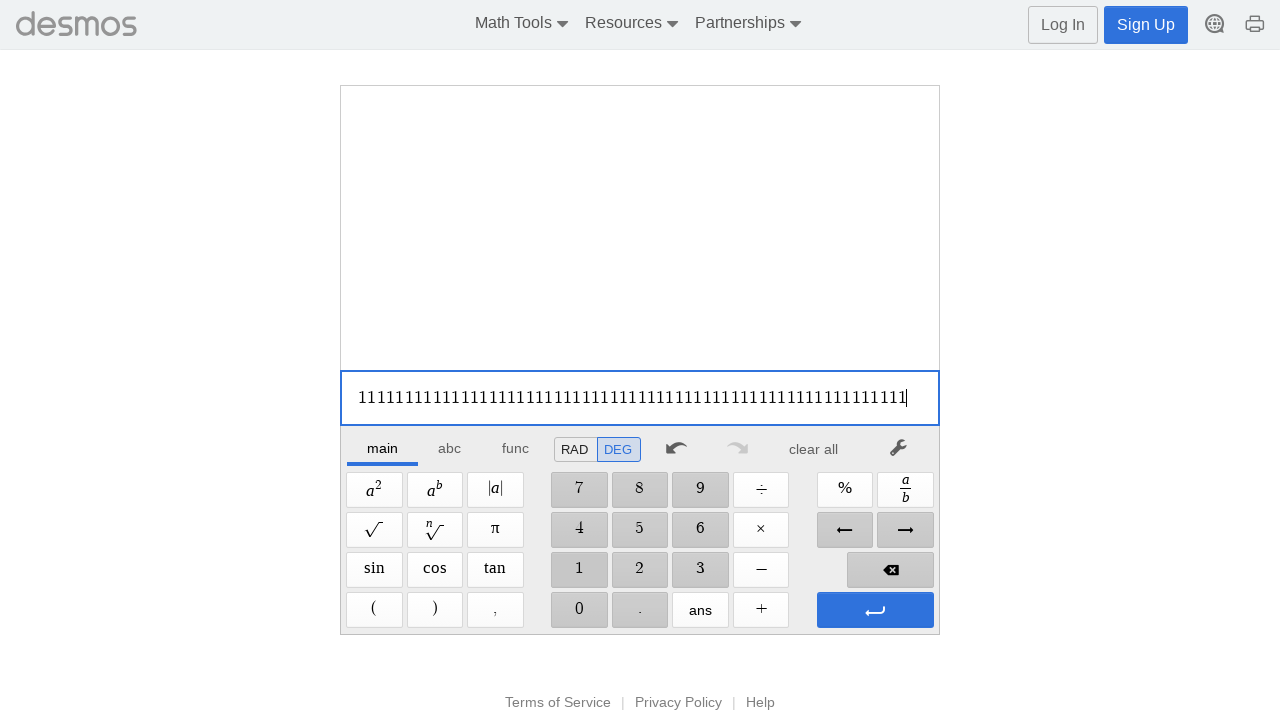

Clicked '1' button (repetition 60/100) at (579, 570) on xpath=//span[@aria-label='1']
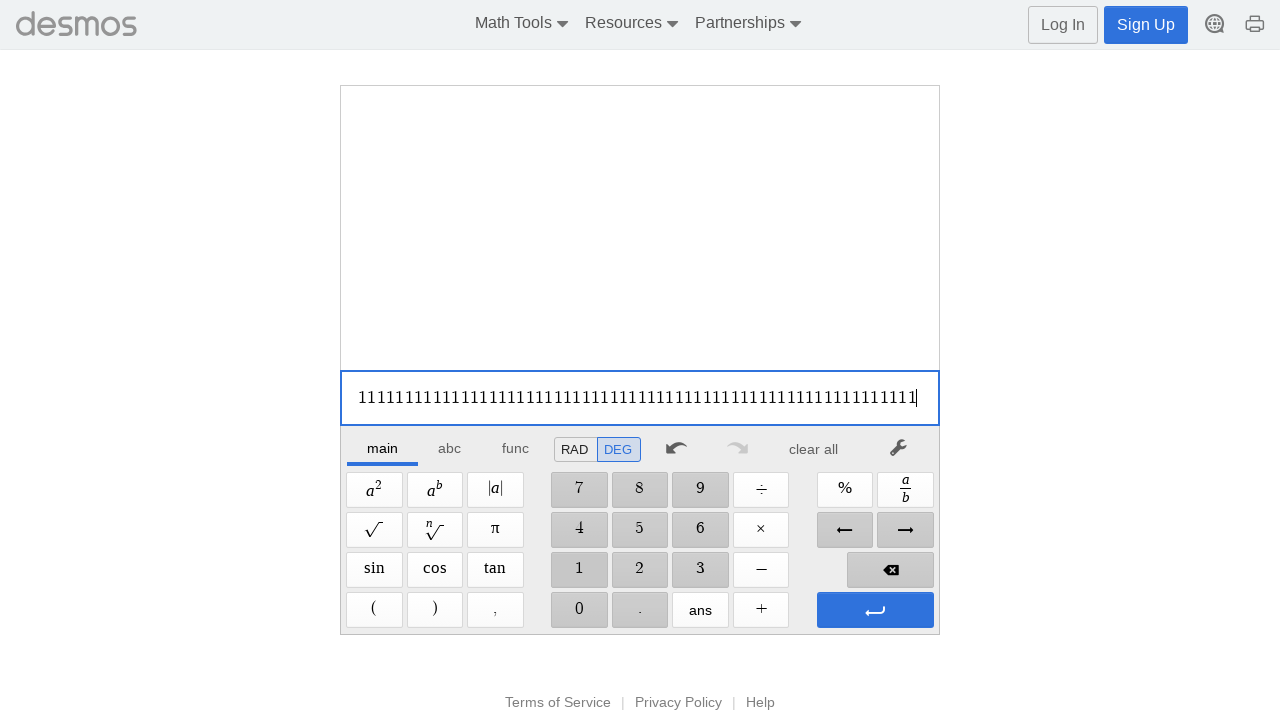

Clicked '1' button (repetition 61/100) at (579, 570) on xpath=//span[@aria-label='1']
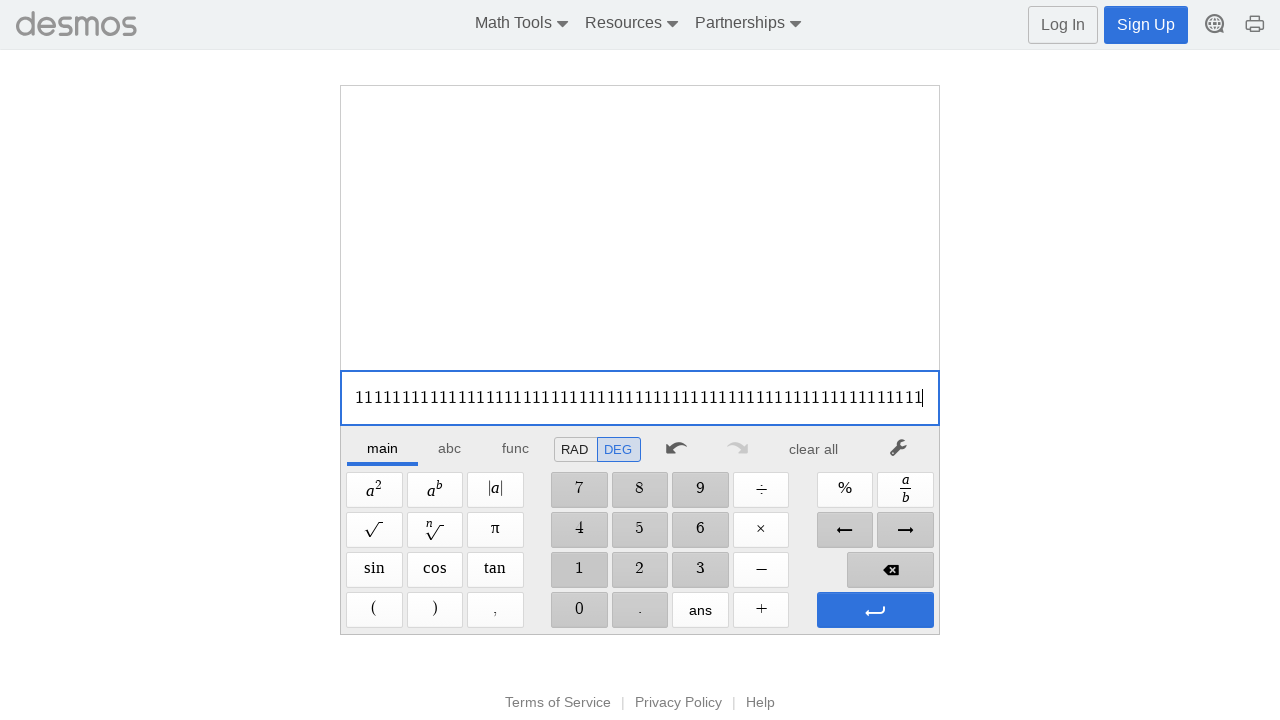

Clicked '1' button (repetition 62/100) at (579, 570) on xpath=//span[@aria-label='1']
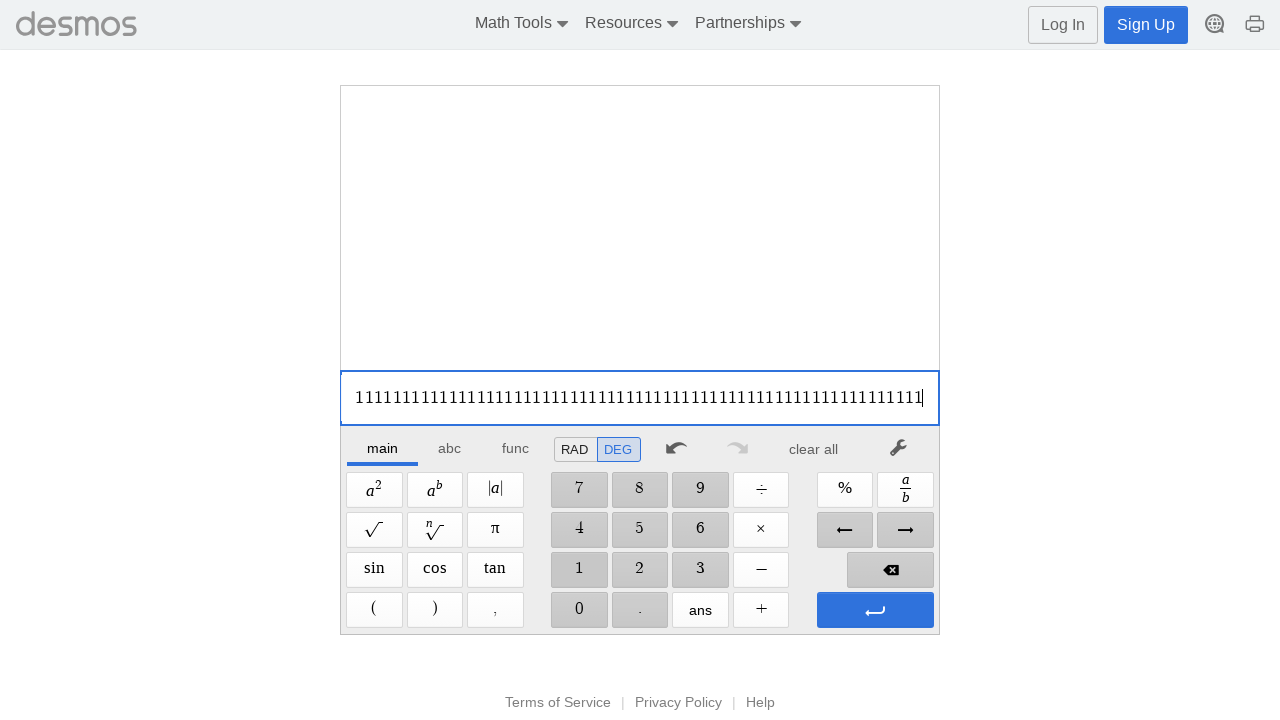

Clicked '1' button (repetition 63/100) at (579, 570) on xpath=//span[@aria-label='1']
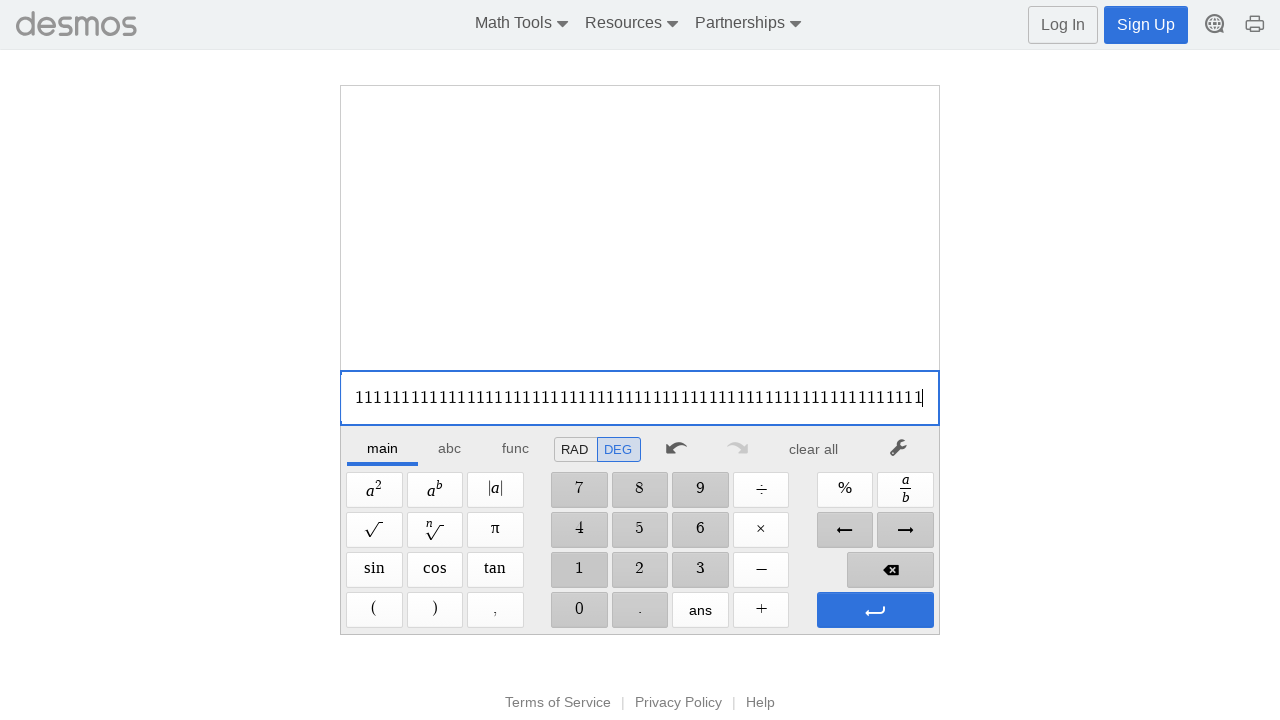

Clicked '1' button (repetition 64/100) at (579, 570) on xpath=//span[@aria-label='1']
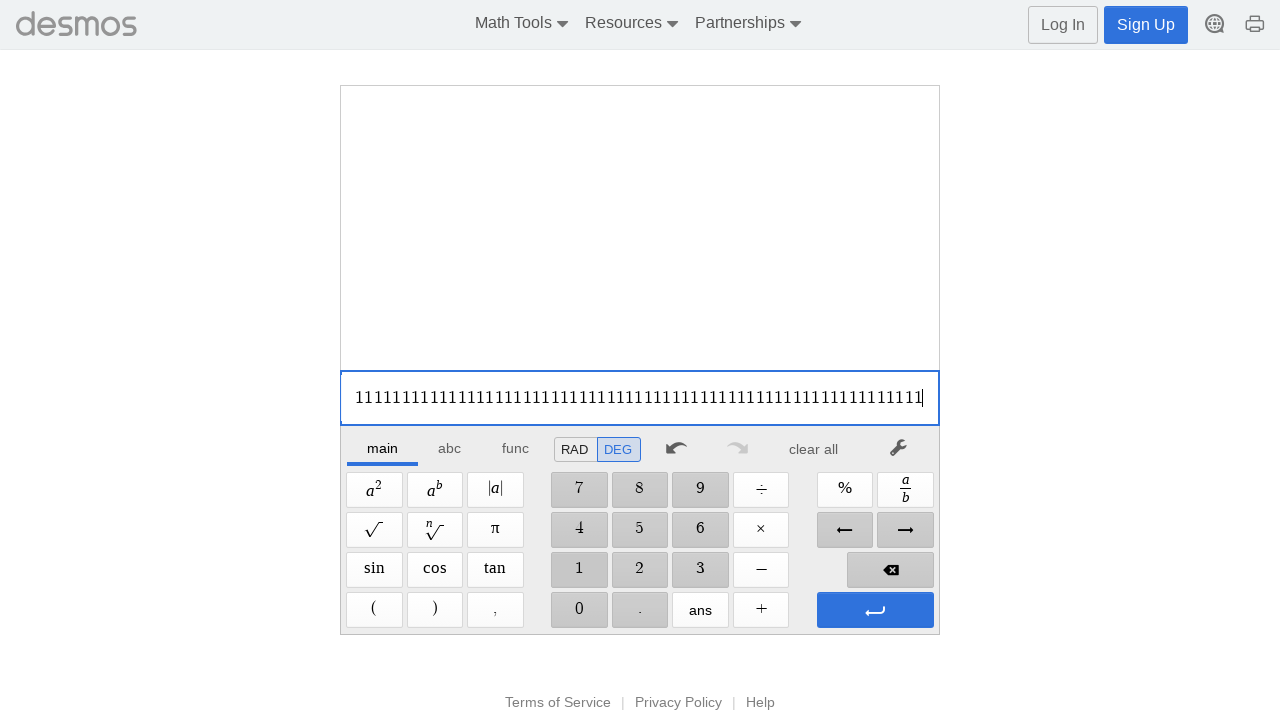

Clicked '1' button (repetition 65/100) at (579, 570) on xpath=//span[@aria-label='1']
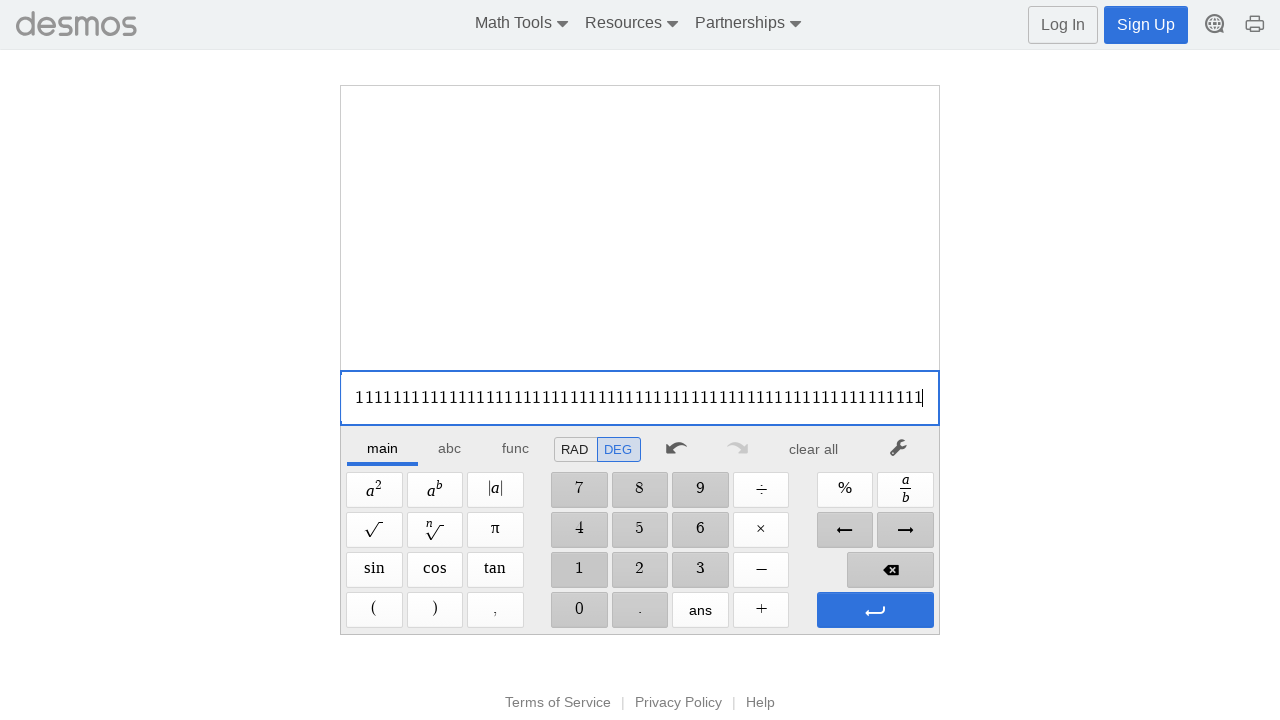

Clicked '1' button (repetition 66/100) at (579, 570) on xpath=//span[@aria-label='1']
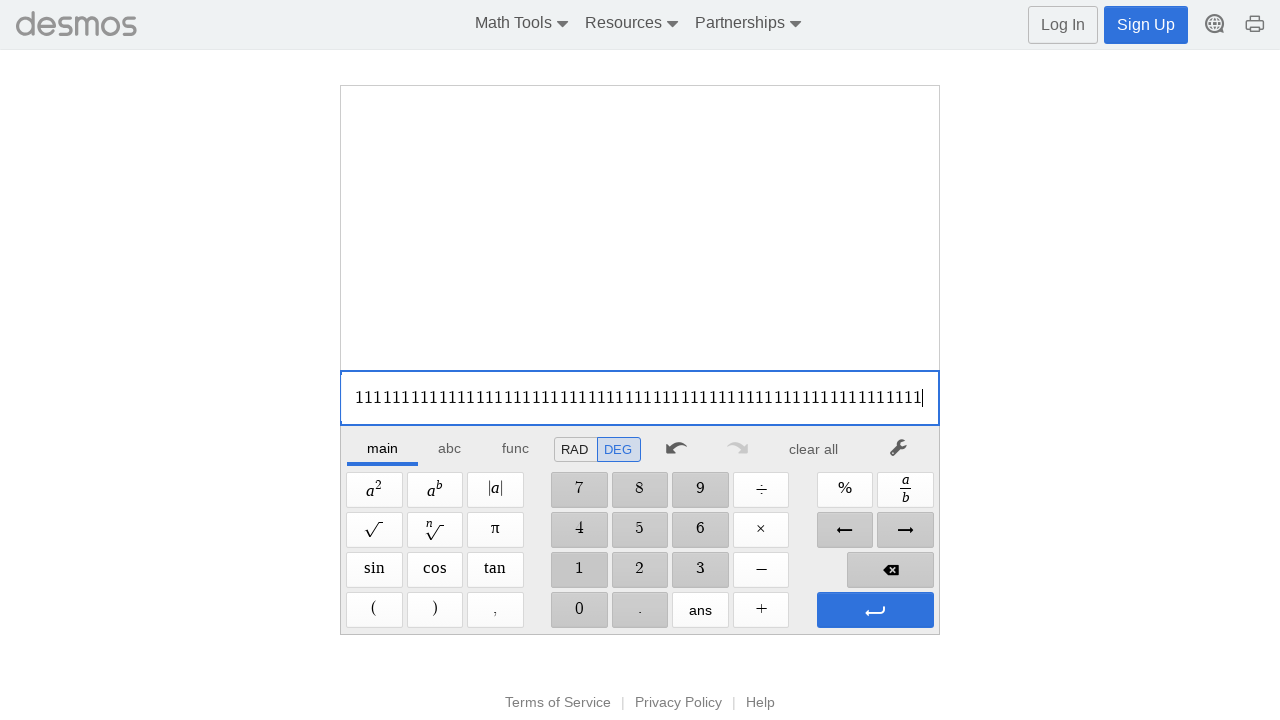

Clicked '1' button (repetition 67/100) at (579, 570) on xpath=//span[@aria-label='1']
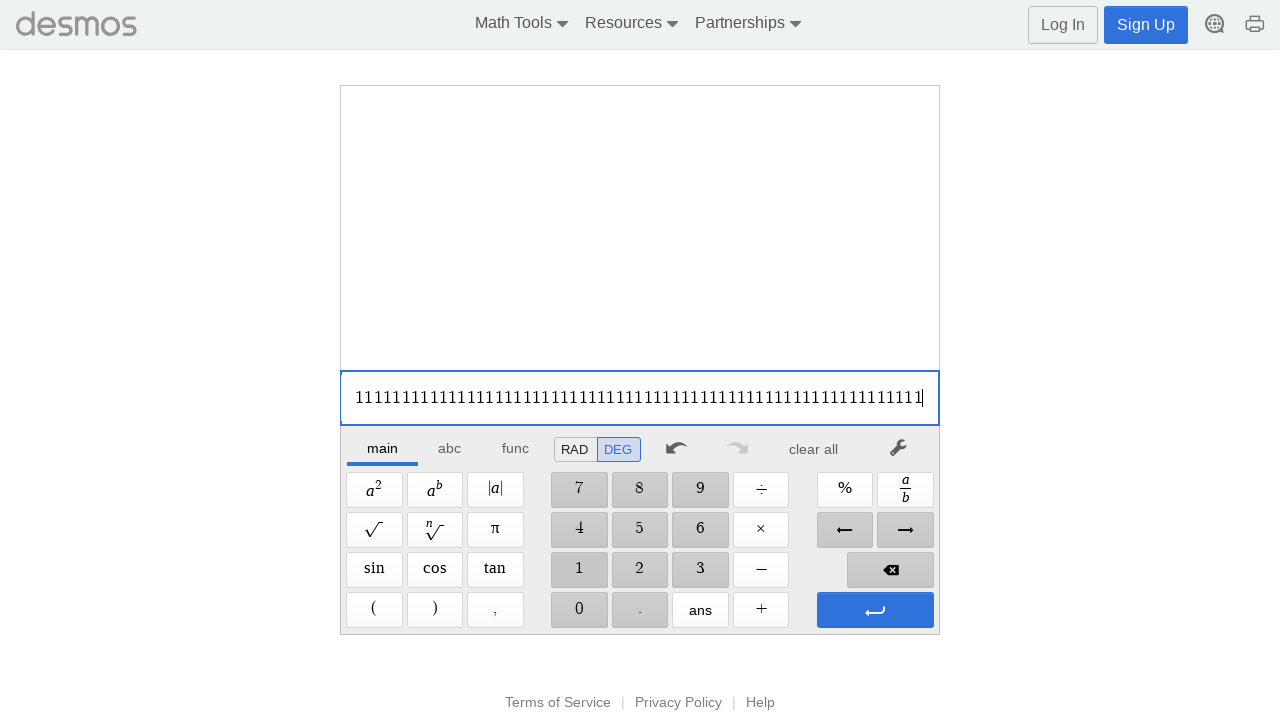

Clicked '1' button (repetition 68/100) at (579, 570) on xpath=//span[@aria-label='1']
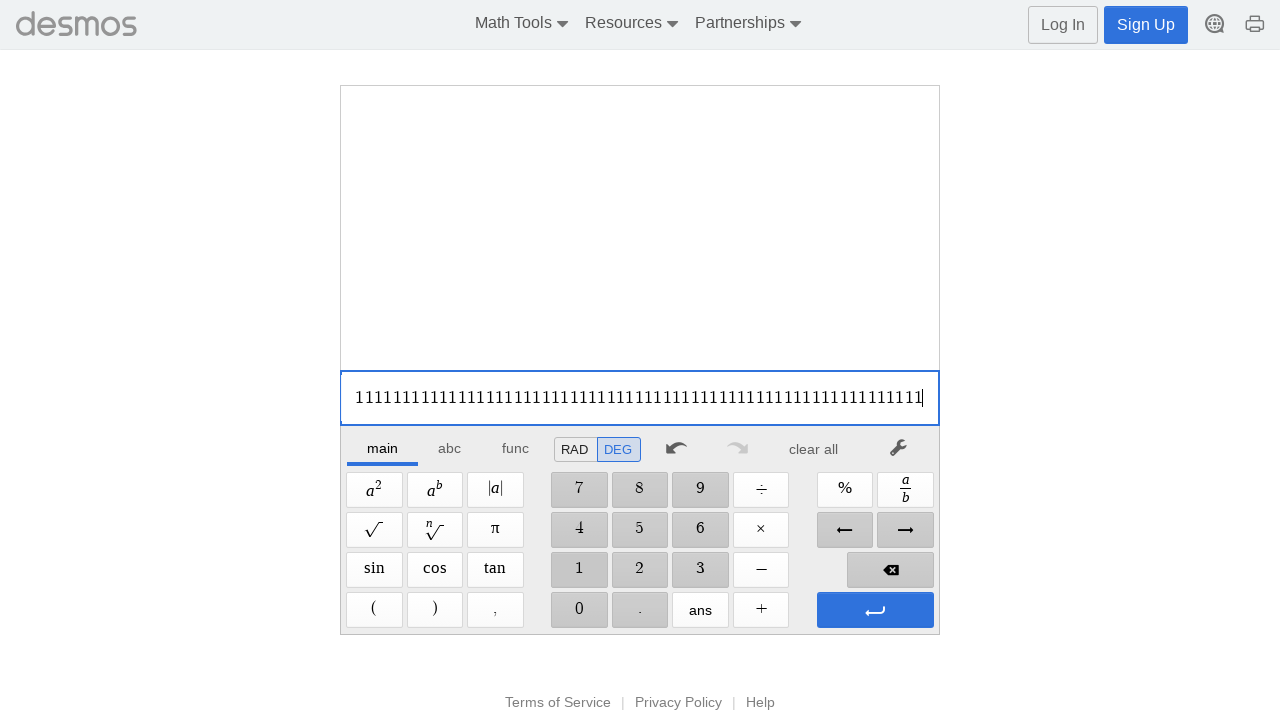

Clicked '1' button (repetition 69/100) at (579, 570) on xpath=//span[@aria-label='1']
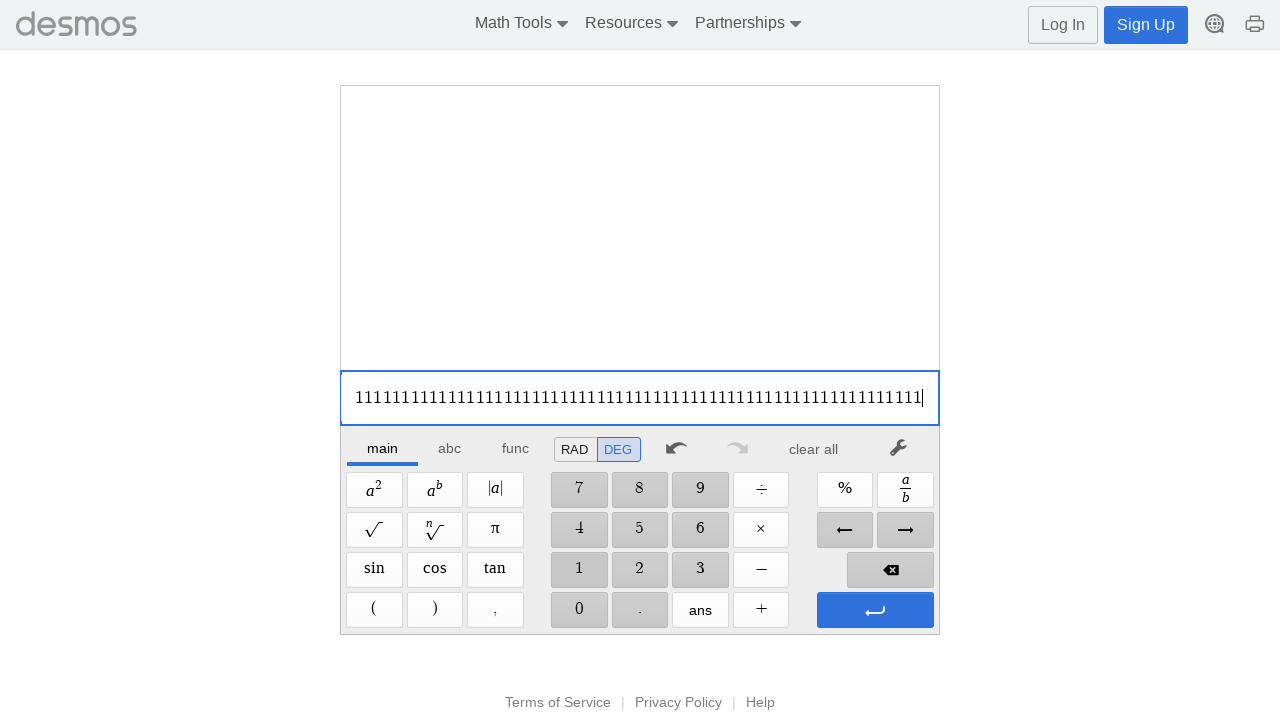

Clicked '1' button (repetition 70/100) at (579, 570) on xpath=//span[@aria-label='1']
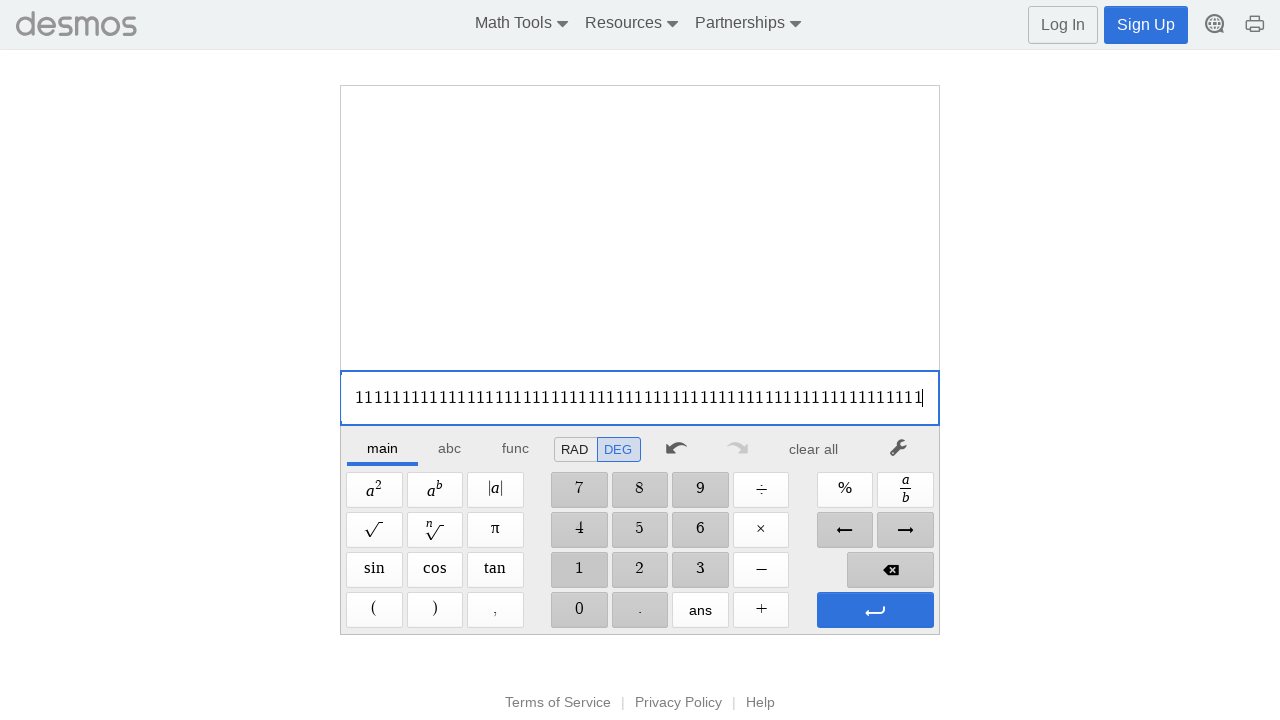

Clicked '1' button (repetition 71/100) at (579, 570) on xpath=//span[@aria-label='1']
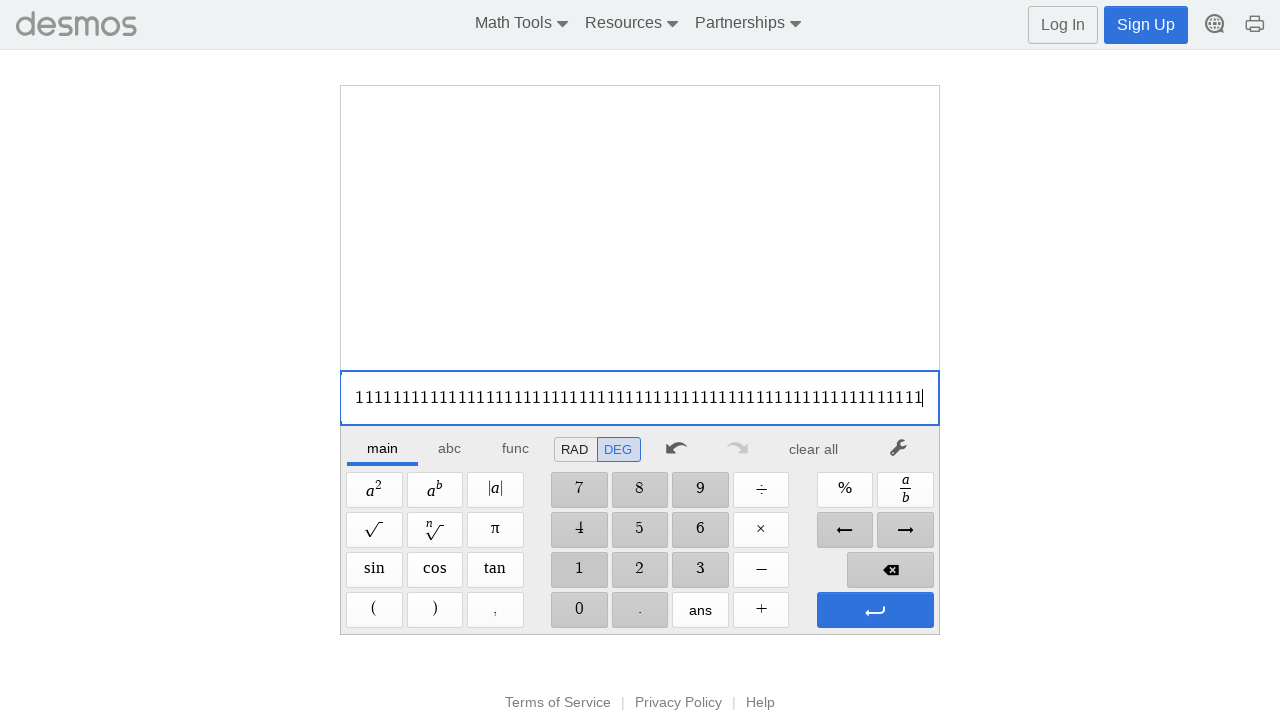

Clicked '1' button (repetition 72/100) at (579, 570) on xpath=//span[@aria-label='1']
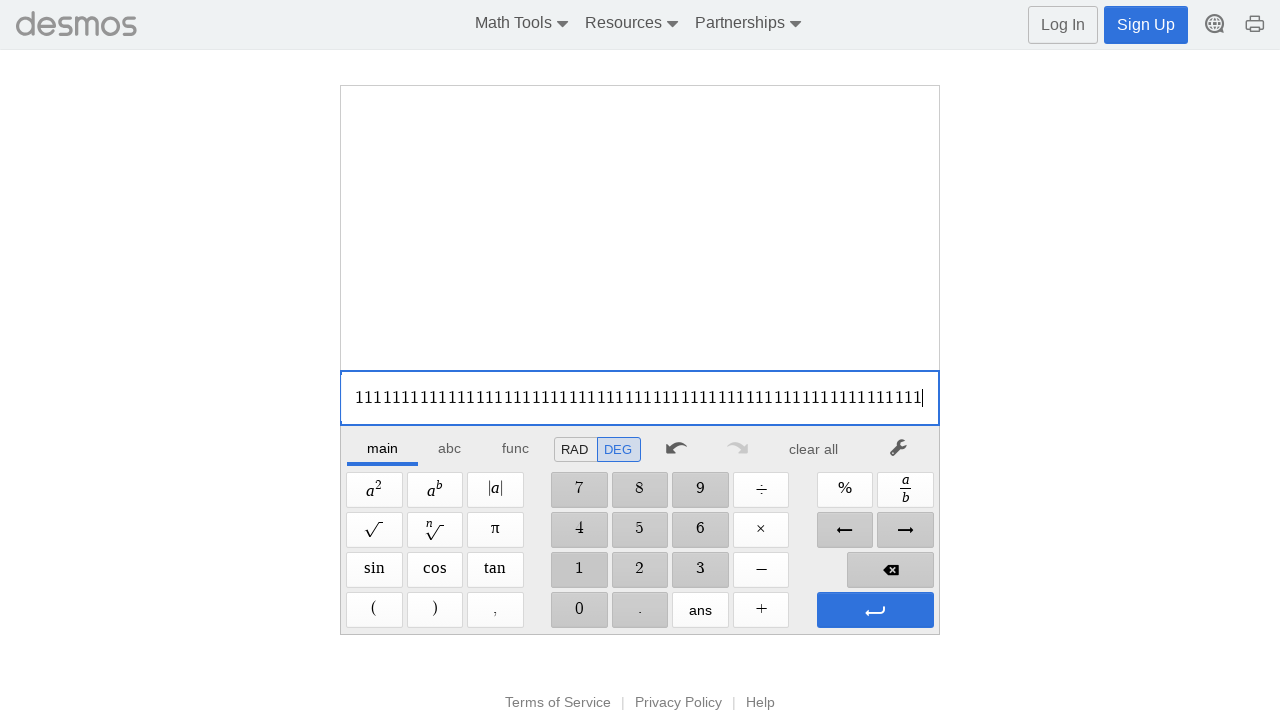

Clicked '1' button (repetition 73/100) at (579, 570) on xpath=//span[@aria-label='1']
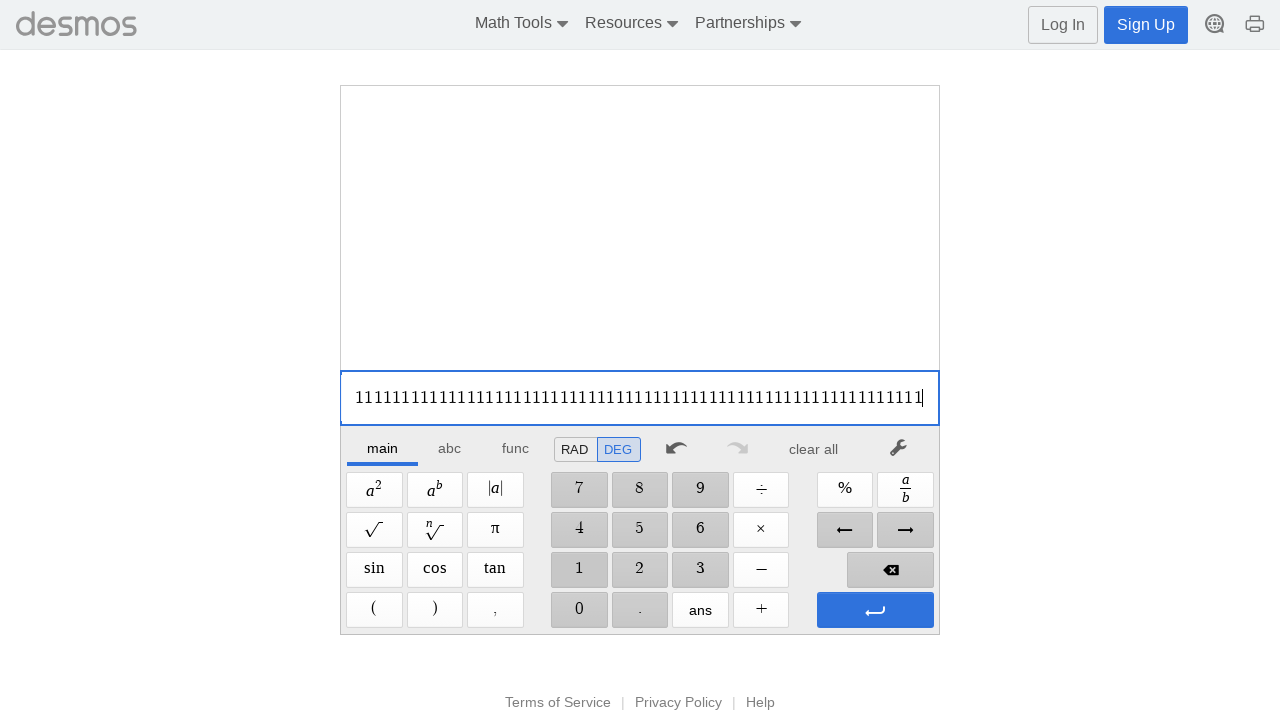

Clicked '1' button (repetition 74/100) at (579, 570) on xpath=//span[@aria-label='1']
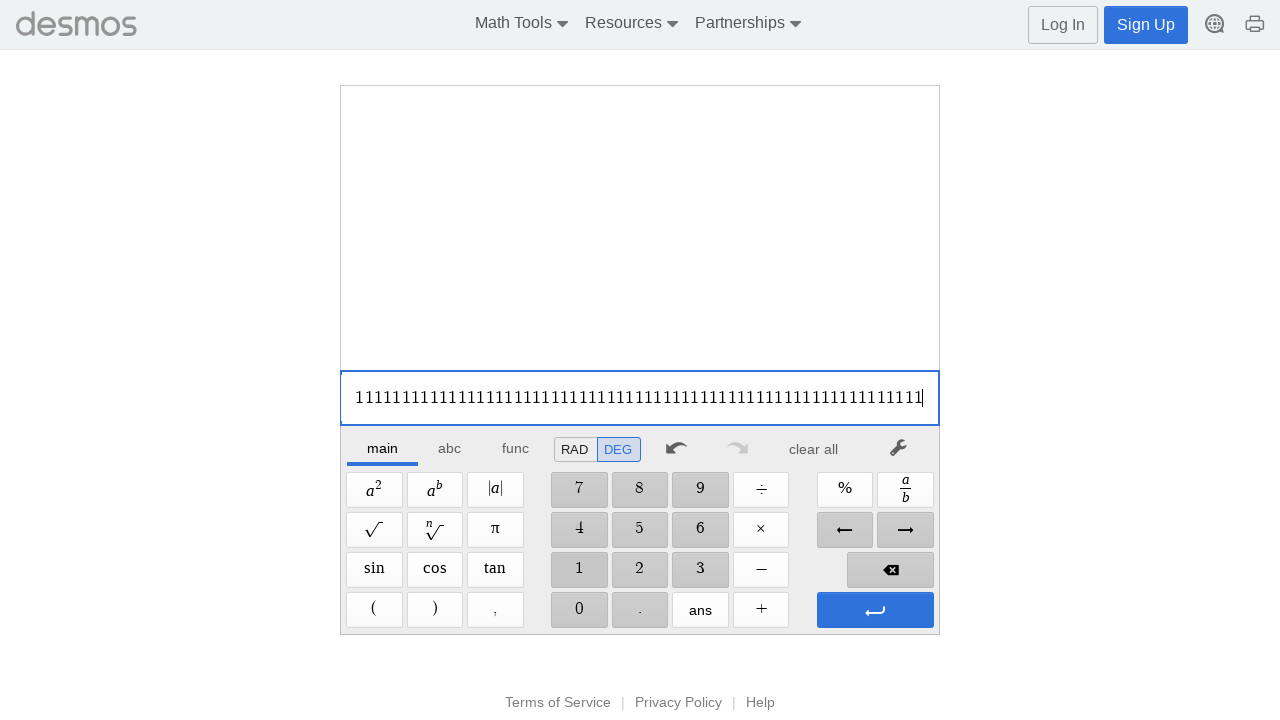

Clicked '1' button (repetition 75/100) at (579, 570) on xpath=//span[@aria-label='1']
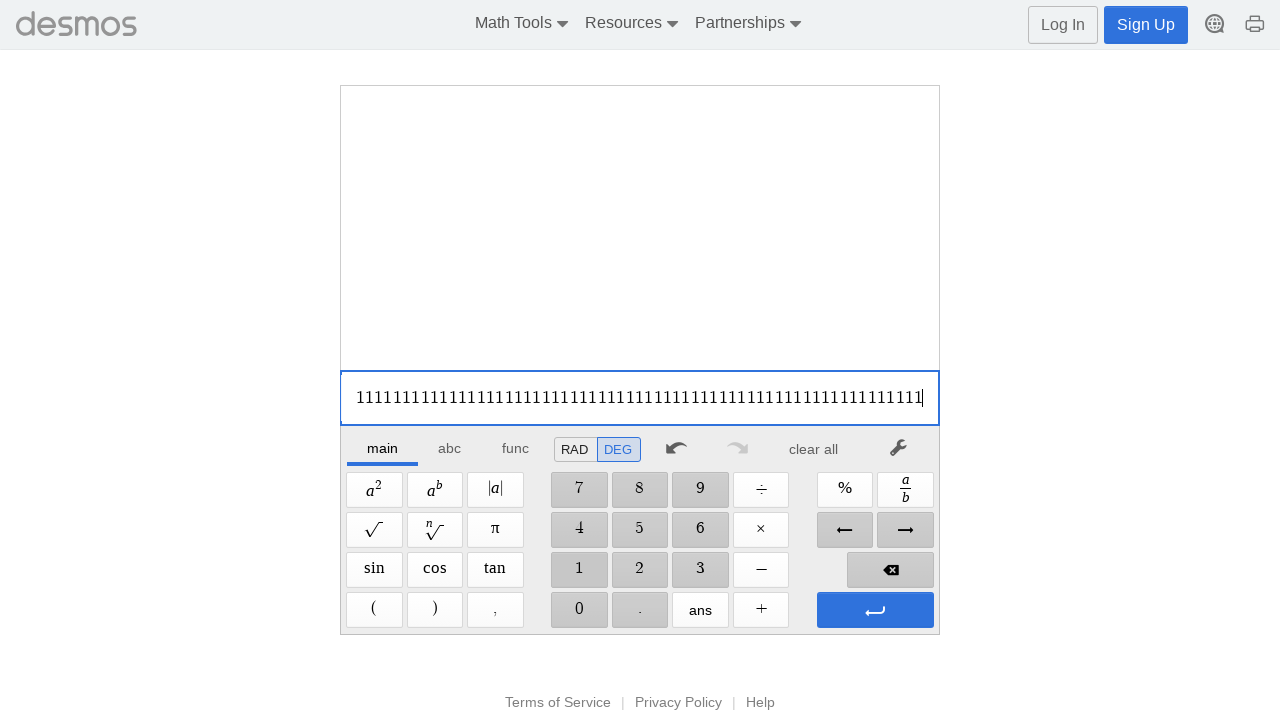

Clicked '1' button (repetition 76/100) at (579, 570) on xpath=//span[@aria-label='1']
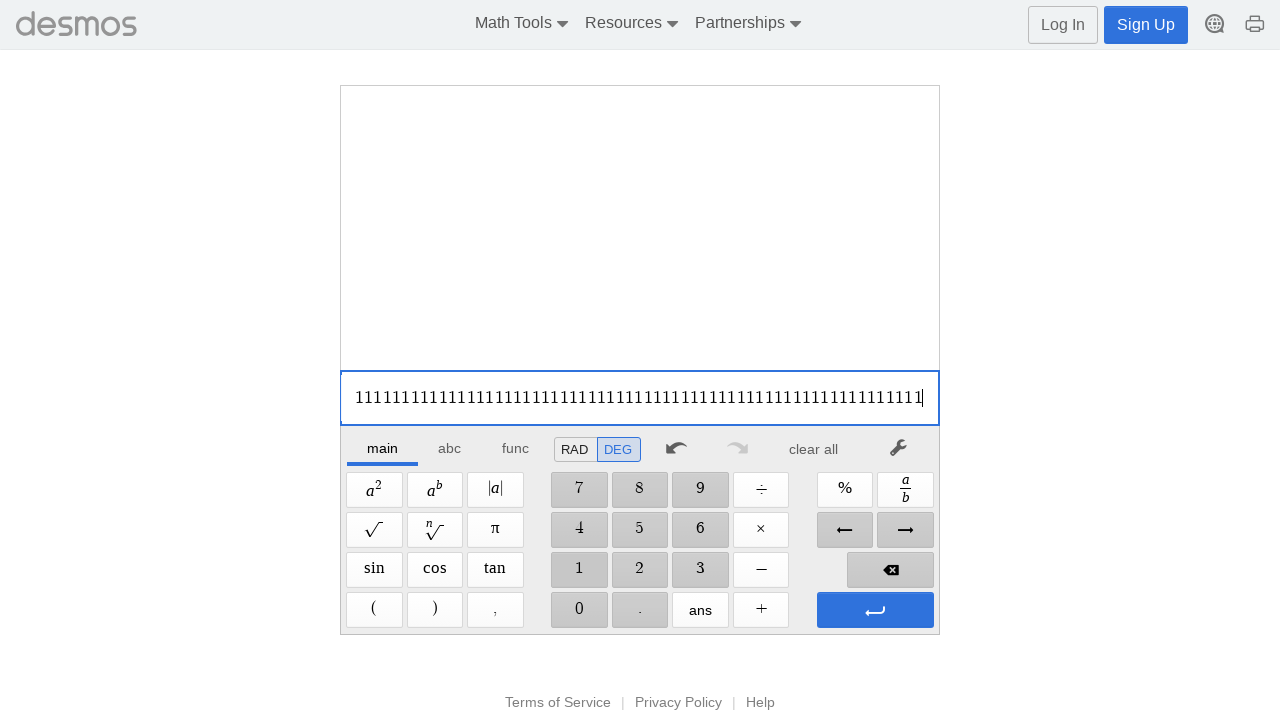

Clicked '1' button (repetition 77/100) at (579, 570) on xpath=//span[@aria-label='1']
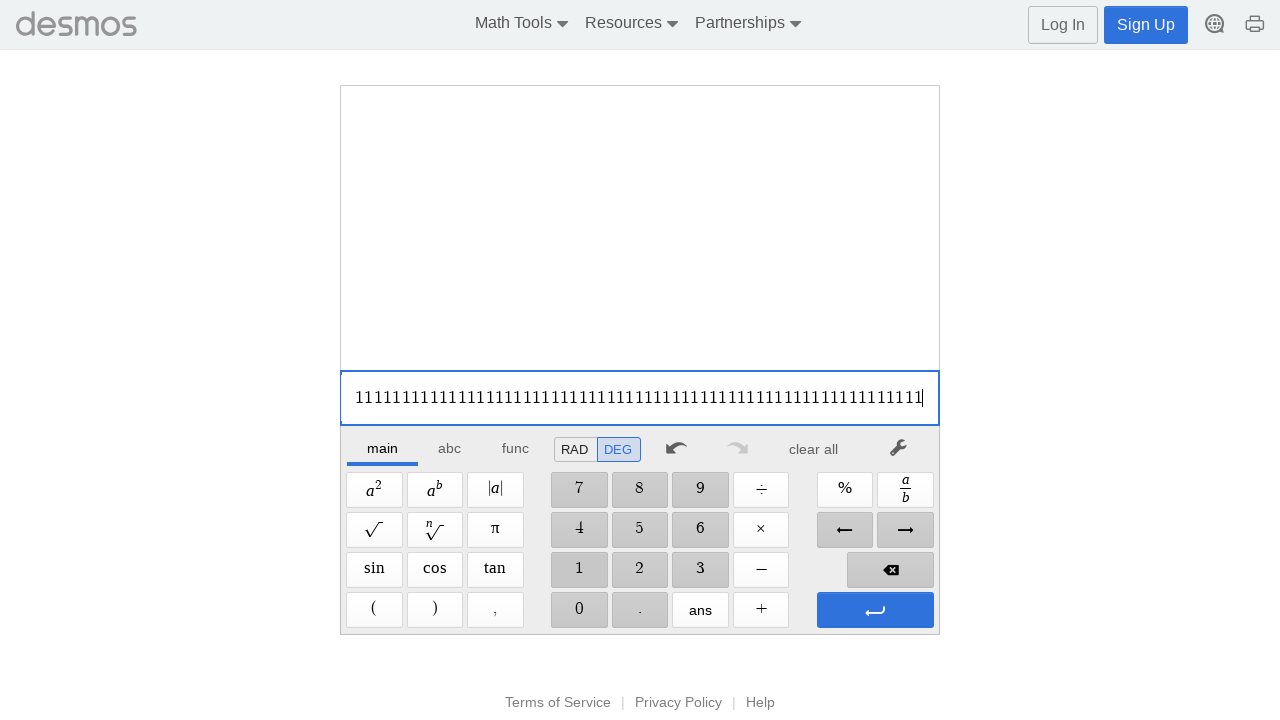

Clicked '1' button (repetition 78/100) at (579, 570) on xpath=//span[@aria-label='1']
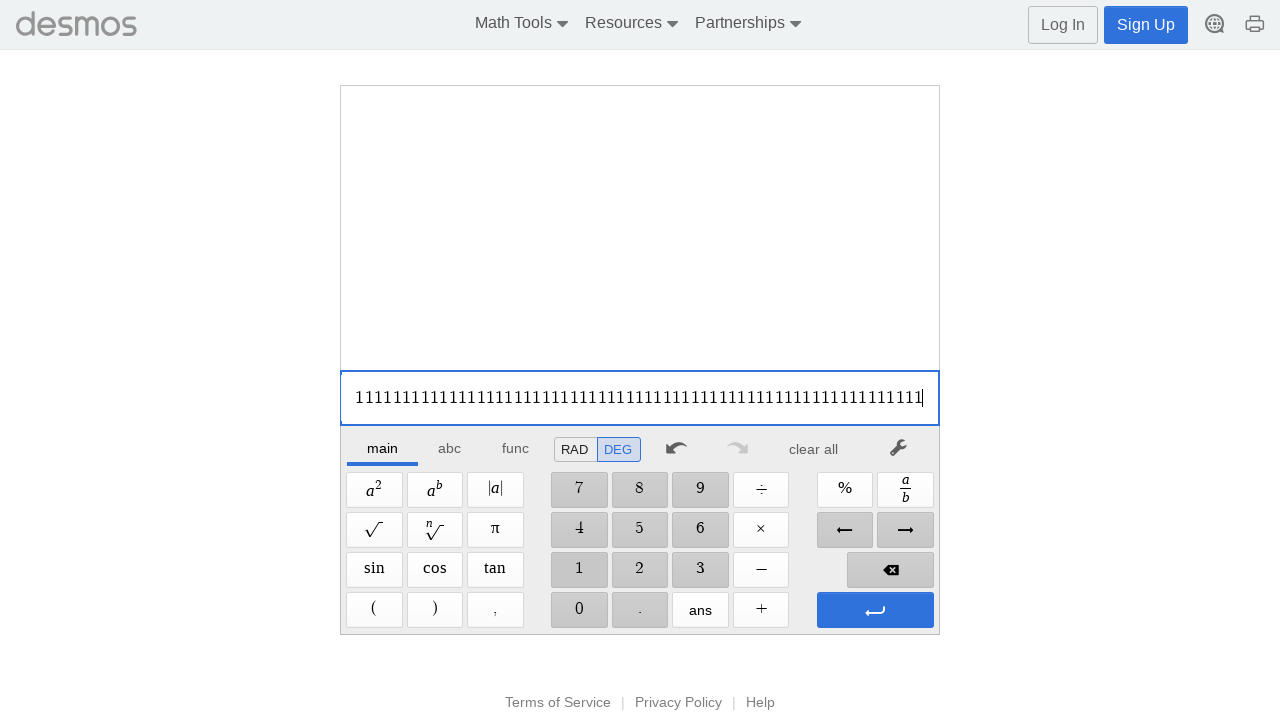

Clicked '1' button (repetition 79/100) at (579, 570) on xpath=//span[@aria-label='1']
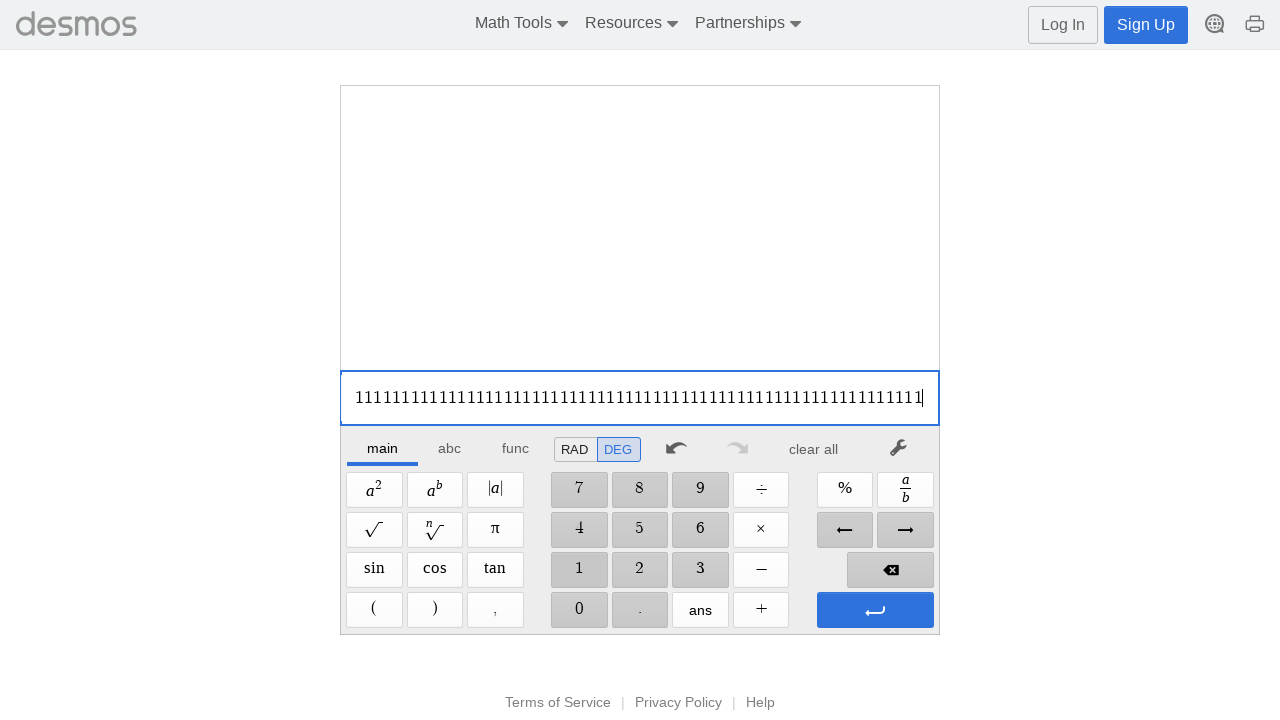

Clicked '1' button (repetition 80/100) at (579, 570) on xpath=//span[@aria-label='1']
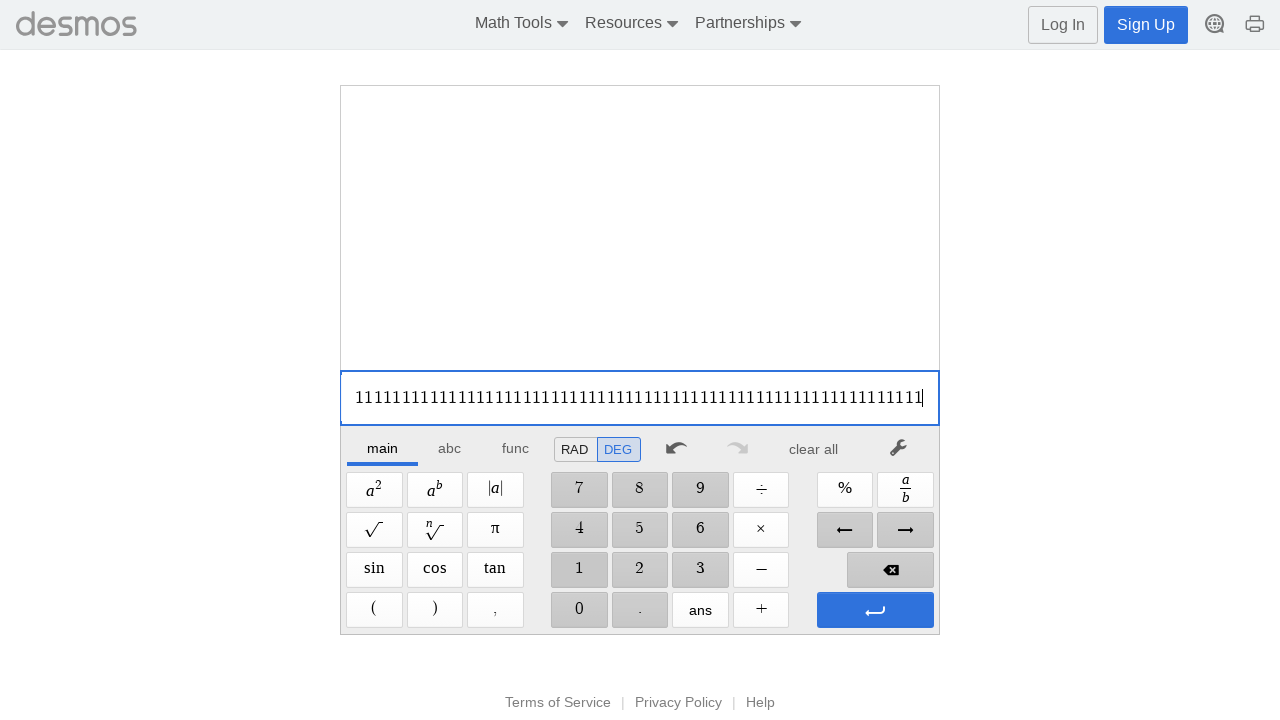

Clicked '1' button (repetition 81/100) at (579, 570) on xpath=//span[@aria-label='1']
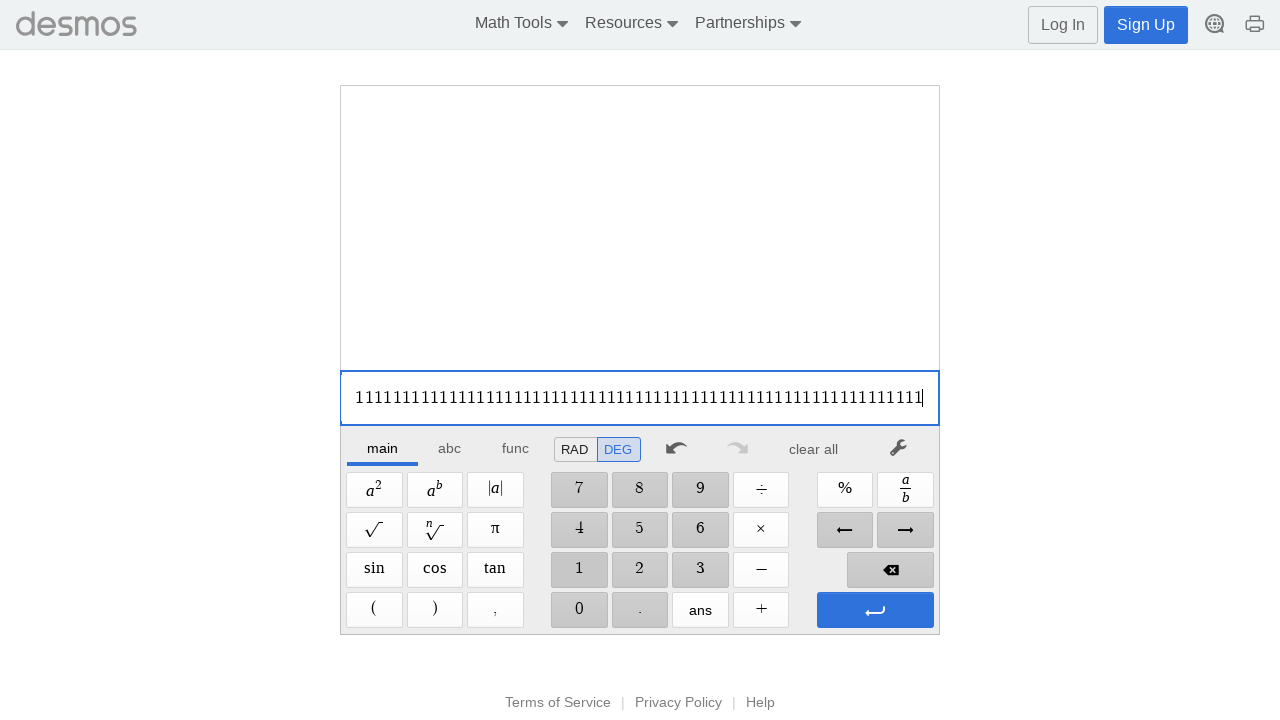

Clicked '1' button (repetition 82/100) at (579, 570) on xpath=//span[@aria-label='1']
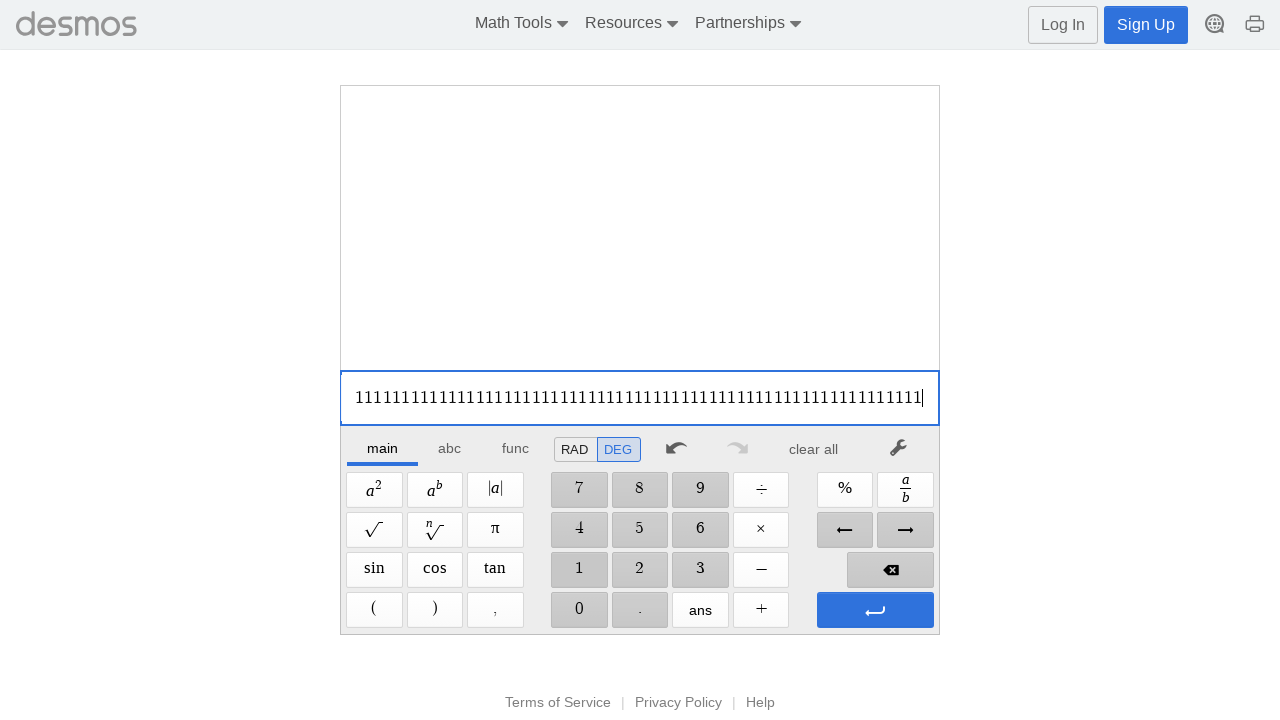

Clicked '1' button (repetition 83/100) at (579, 570) on xpath=//span[@aria-label='1']
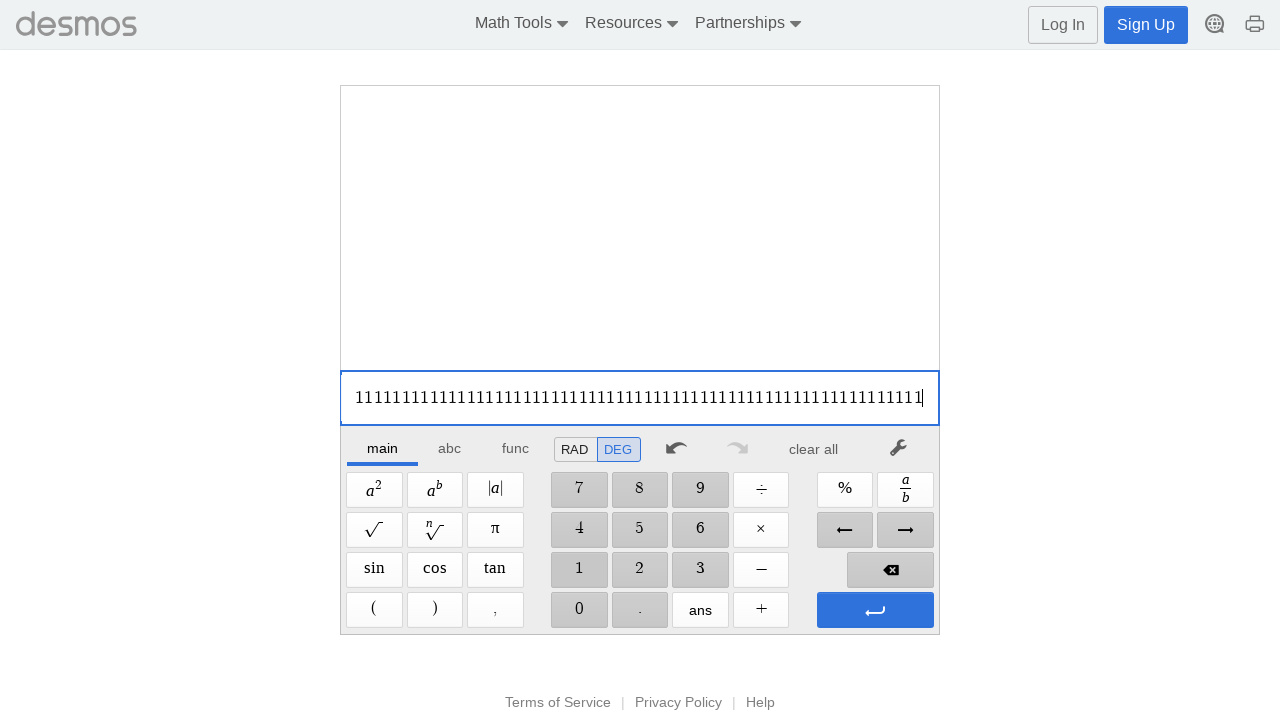

Clicked '1' button (repetition 84/100) at (579, 570) on xpath=//span[@aria-label='1']
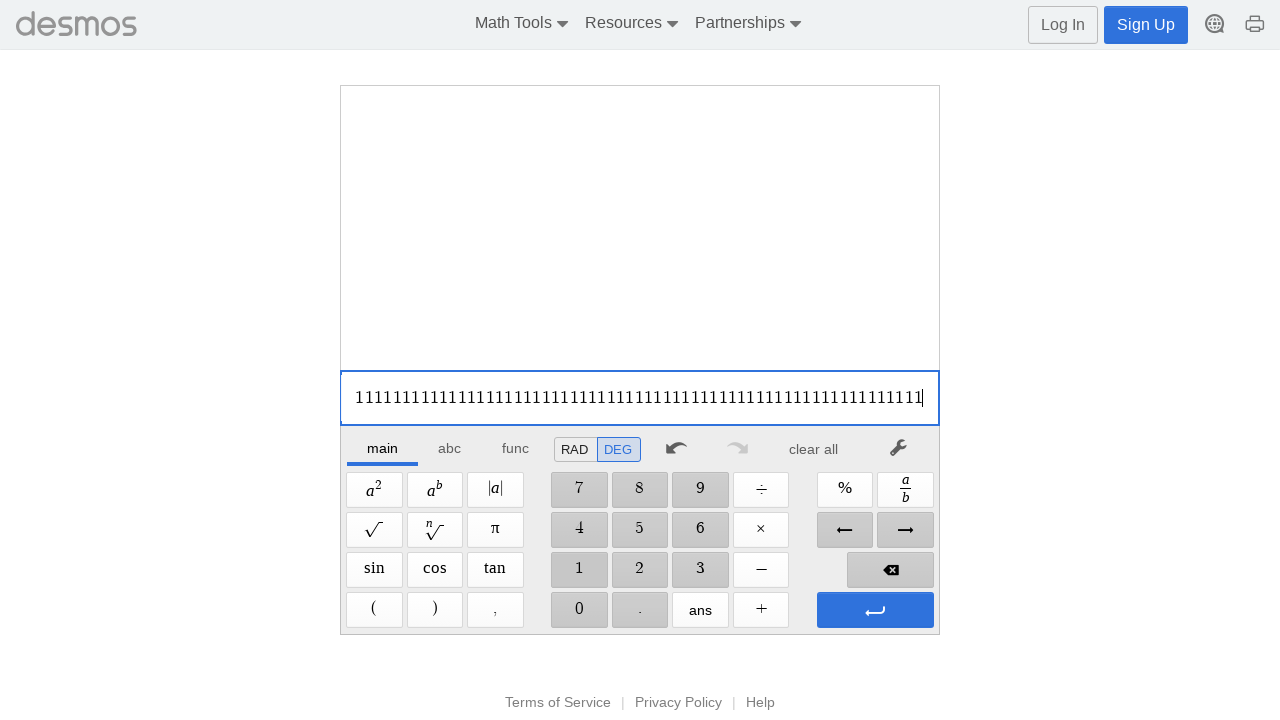

Clicked '1' button (repetition 85/100) at (579, 570) on xpath=//span[@aria-label='1']
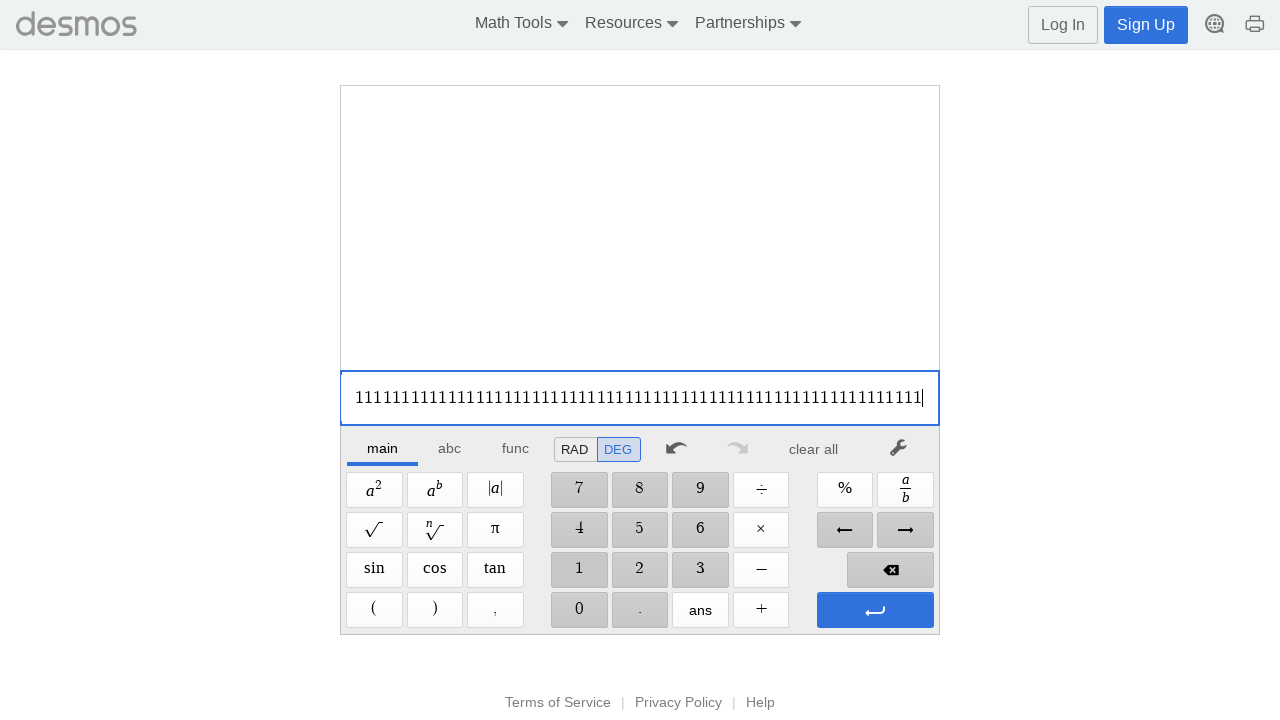

Clicked '1' button (repetition 86/100) at (579, 570) on xpath=//span[@aria-label='1']
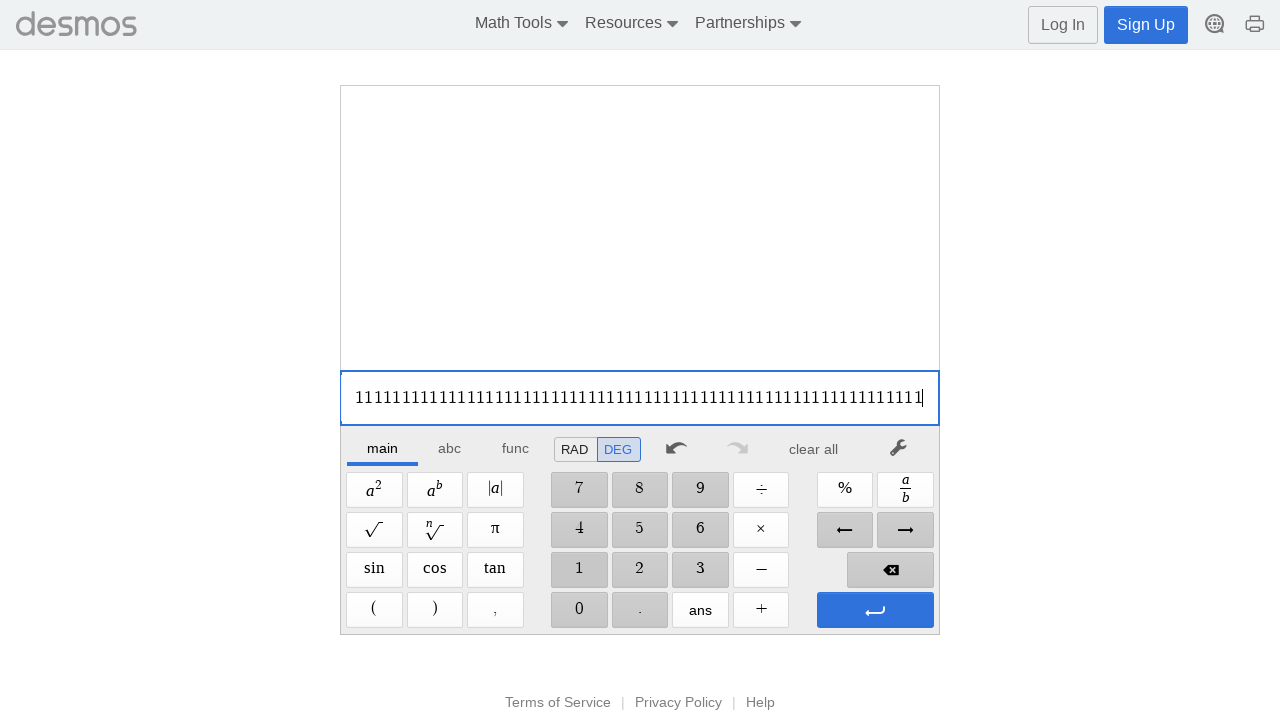

Clicked '1' button (repetition 87/100) at (579, 570) on xpath=//span[@aria-label='1']
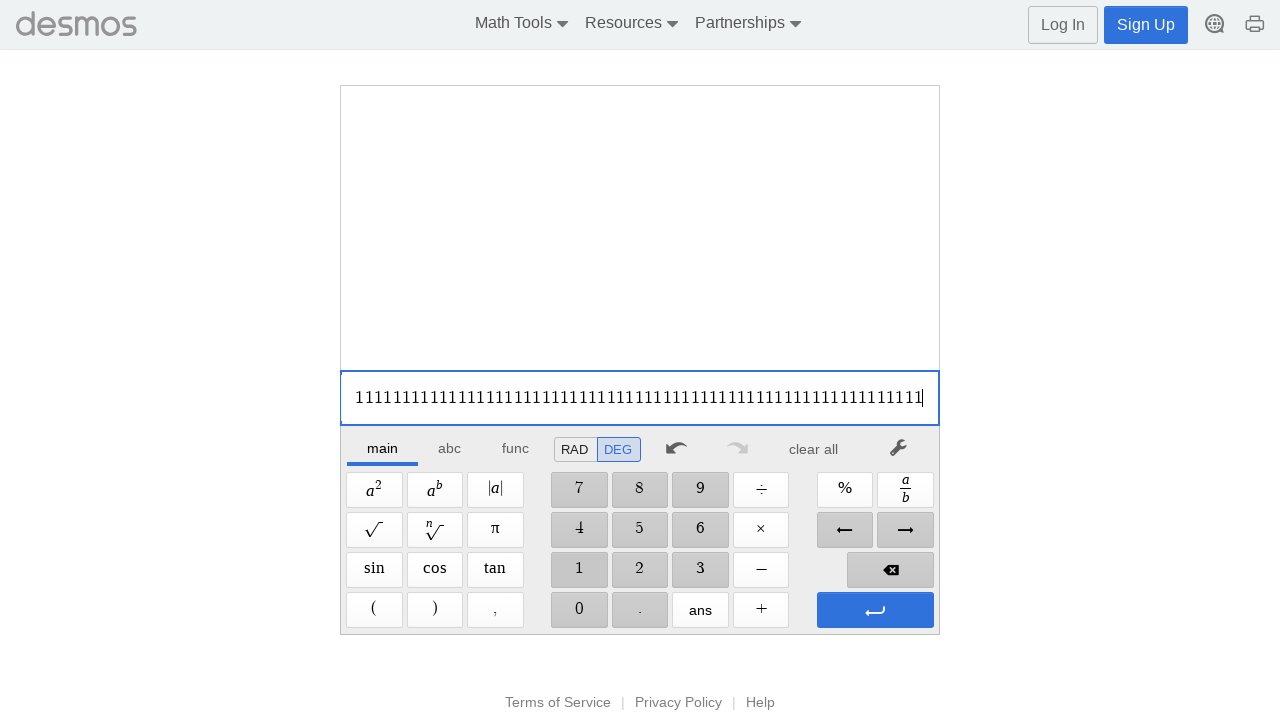

Clicked '1' button (repetition 88/100) at (579, 570) on xpath=//span[@aria-label='1']
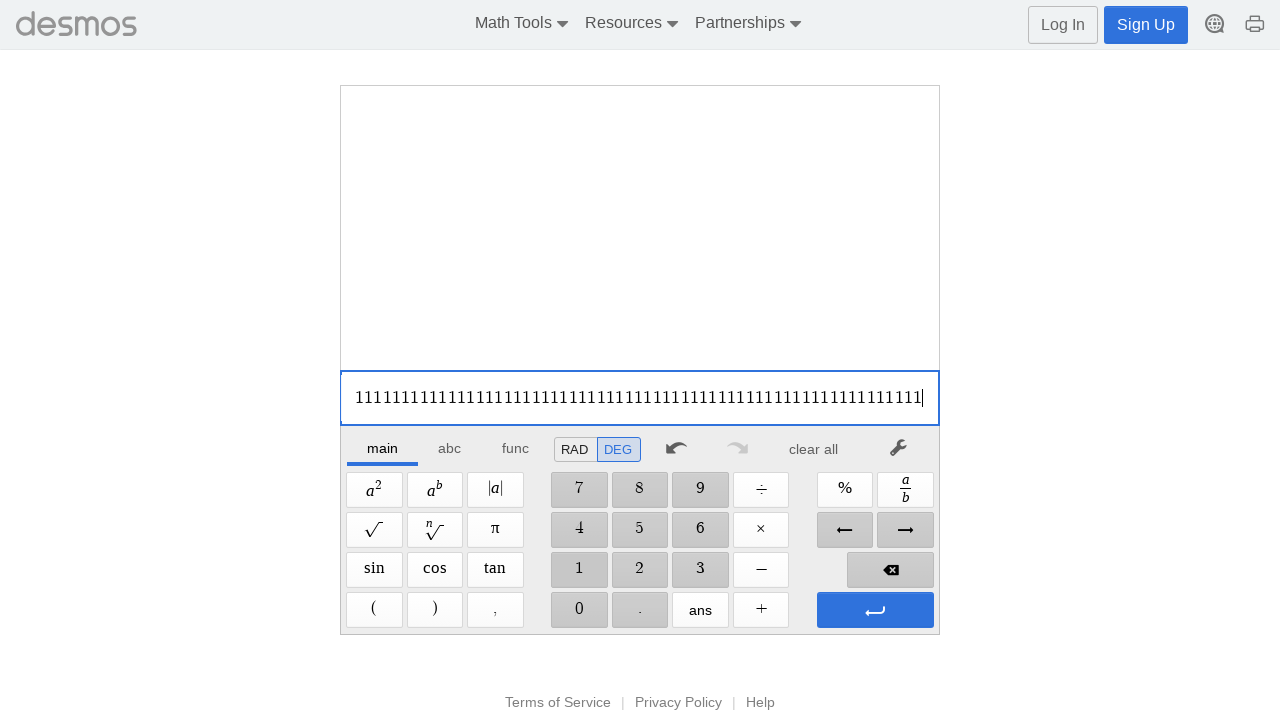

Clicked '1' button (repetition 89/100) at (579, 570) on xpath=//span[@aria-label='1']
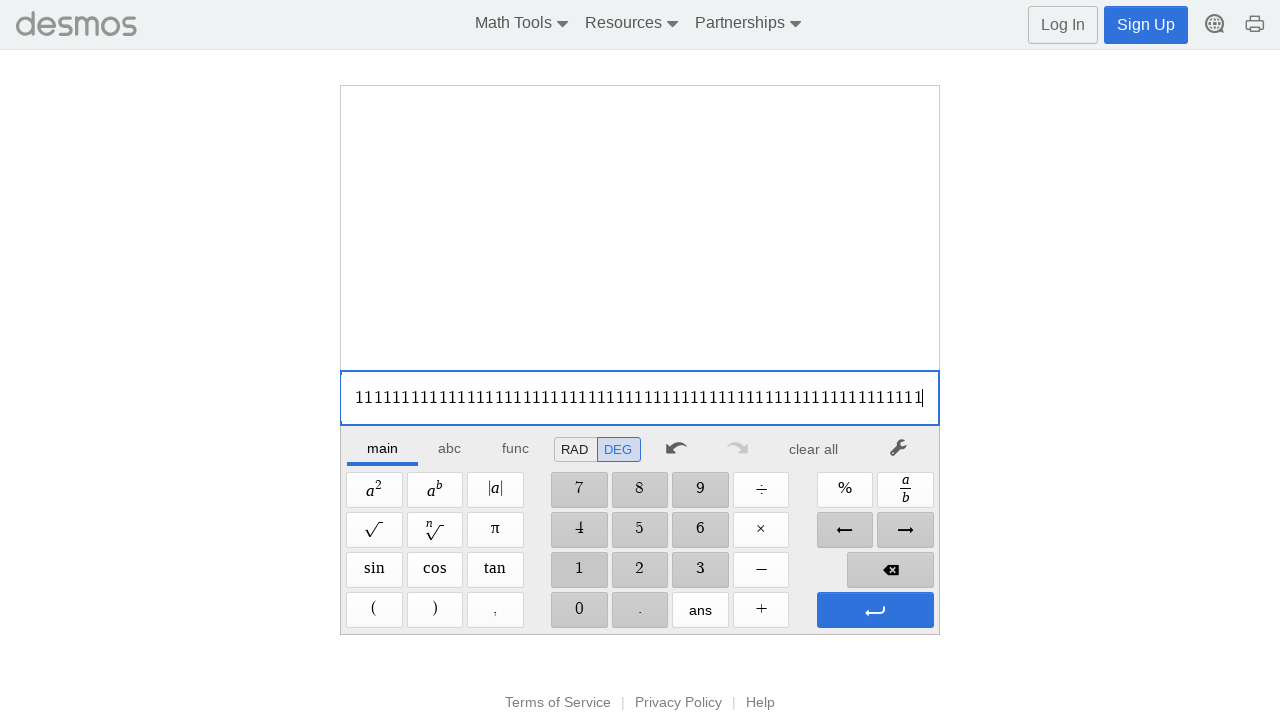

Clicked '1' button (repetition 90/100) at (579, 570) on xpath=//span[@aria-label='1']
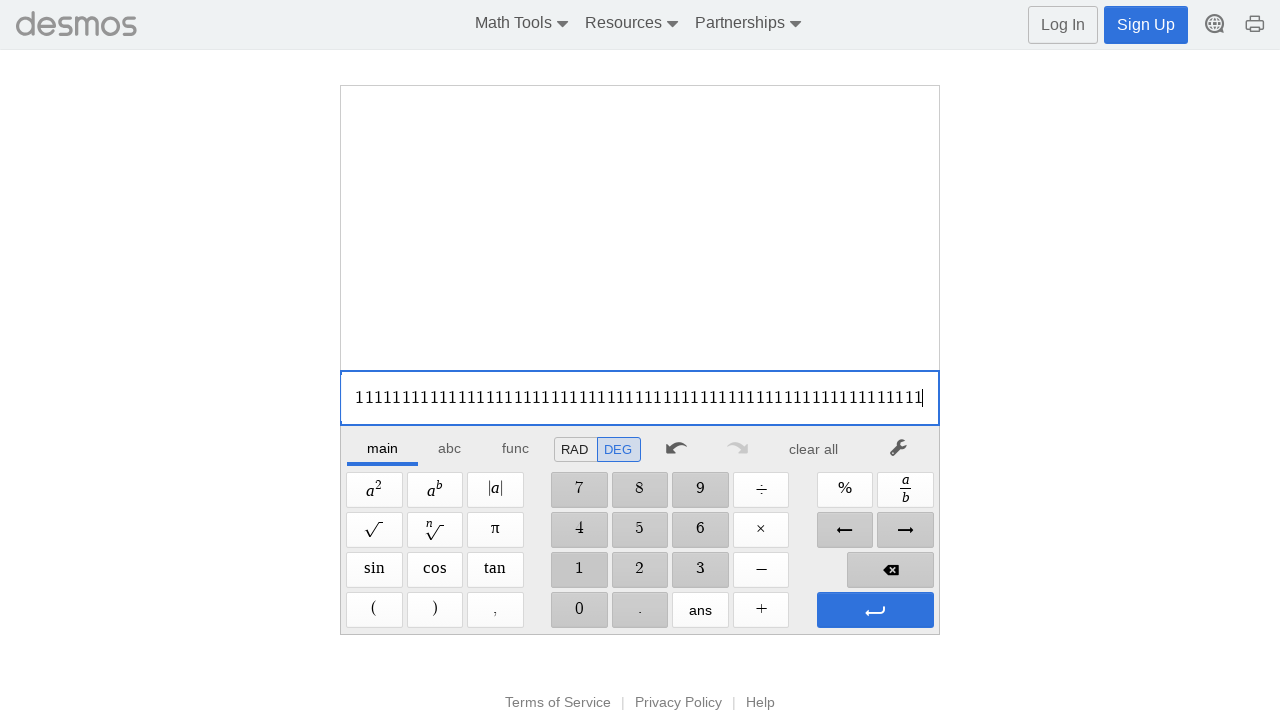

Clicked '1' button (repetition 91/100) at (579, 570) on xpath=//span[@aria-label='1']
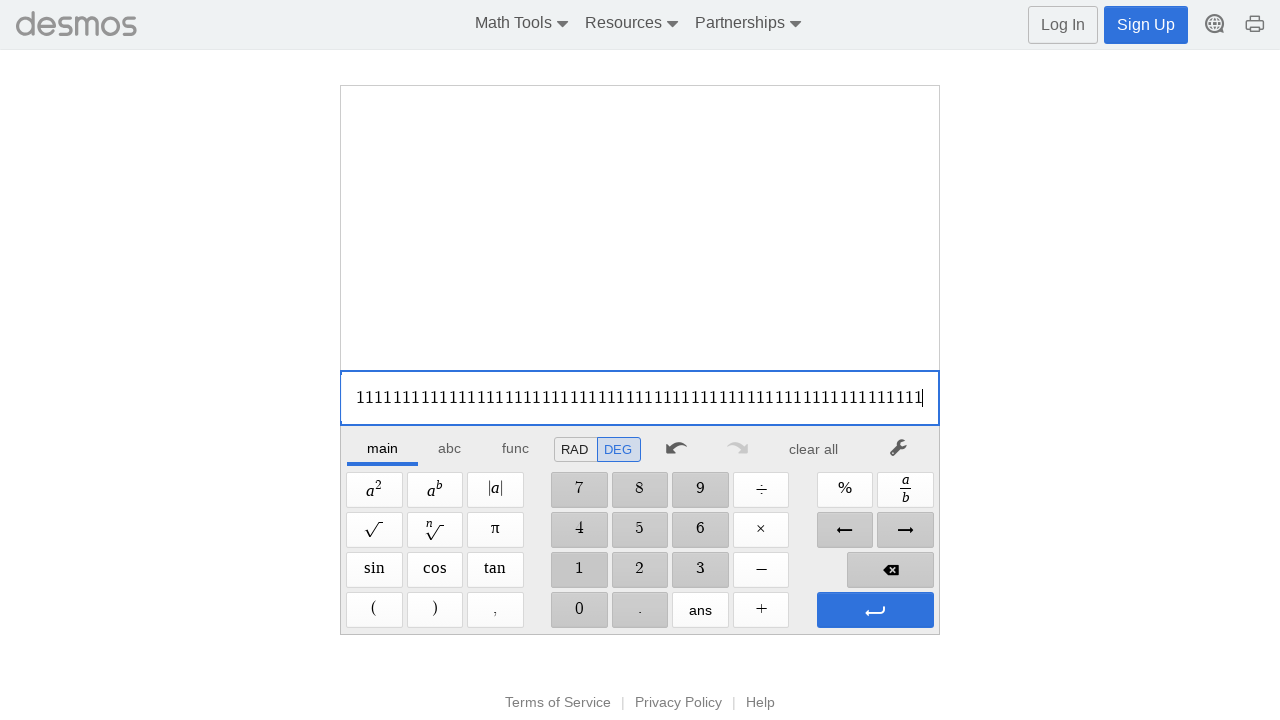

Clicked '1' button (repetition 92/100) at (579, 570) on xpath=//span[@aria-label='1']
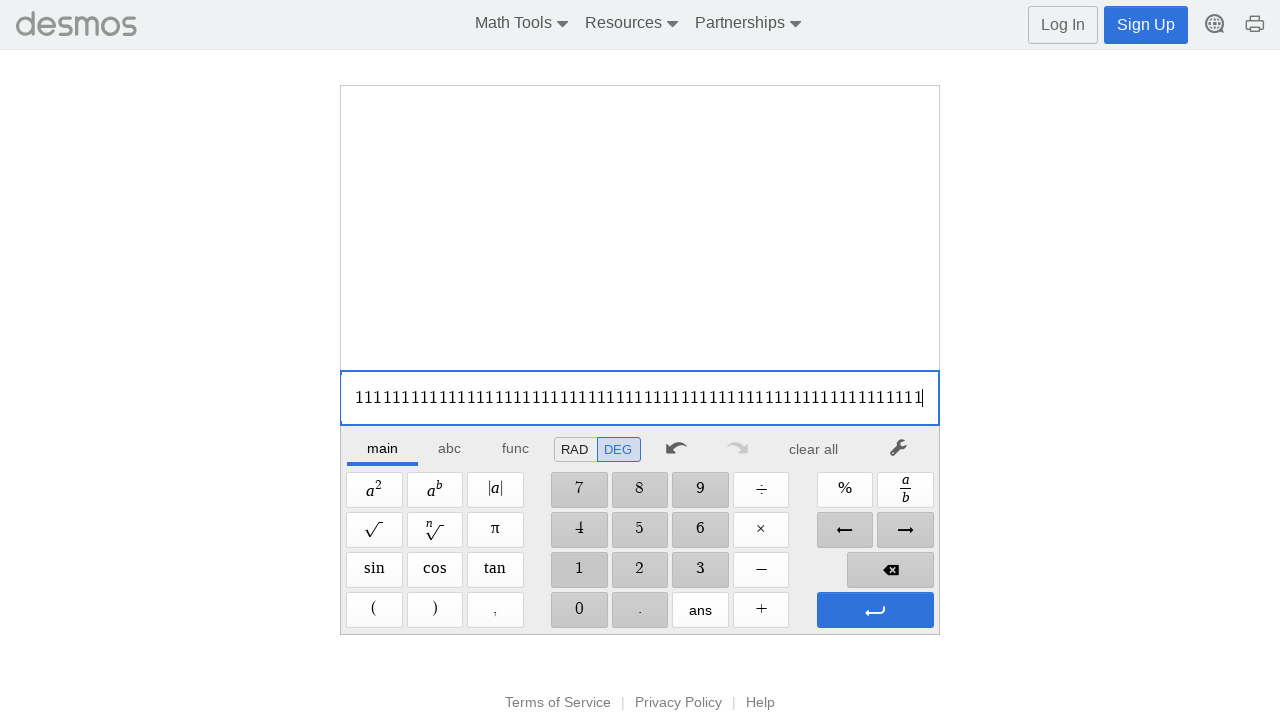

Clicked '1' button (repetition 93/100) at (579, 570) on xpath=//span[@aria-label='1']
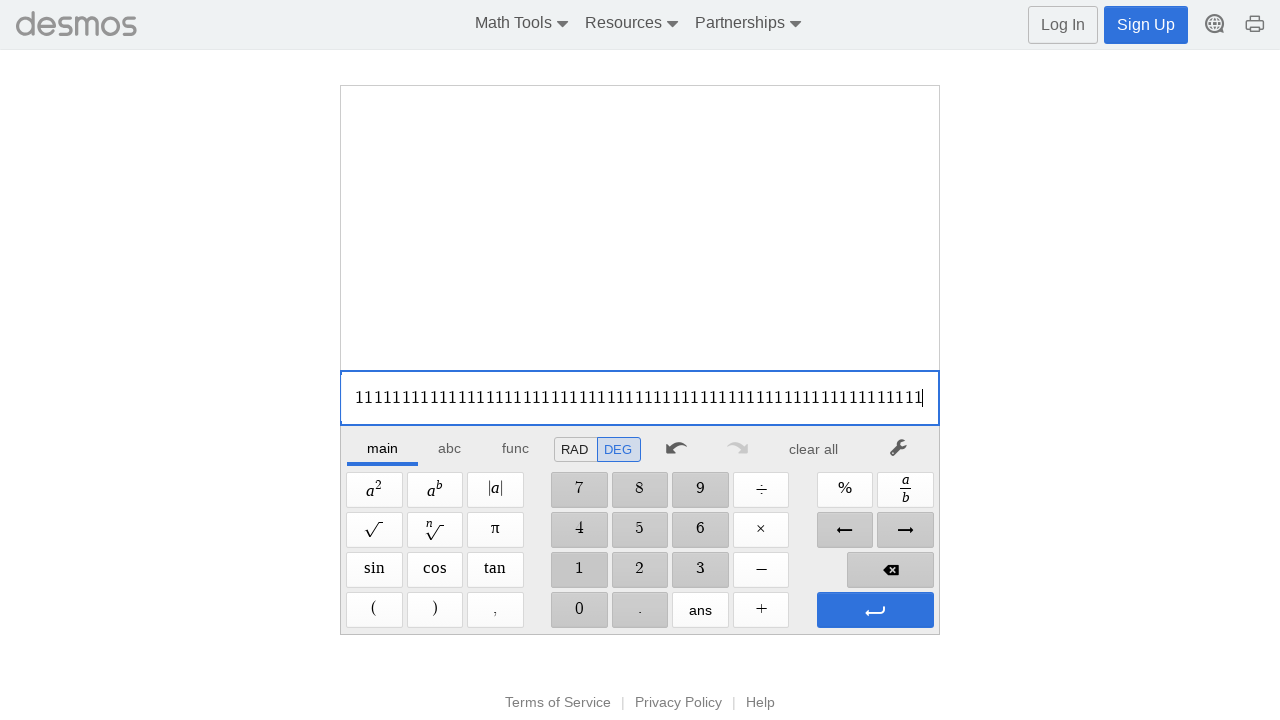

Clicked '1' button (repetition 94/100) at (579, 570) on xpath=//span[@aria-label='1']
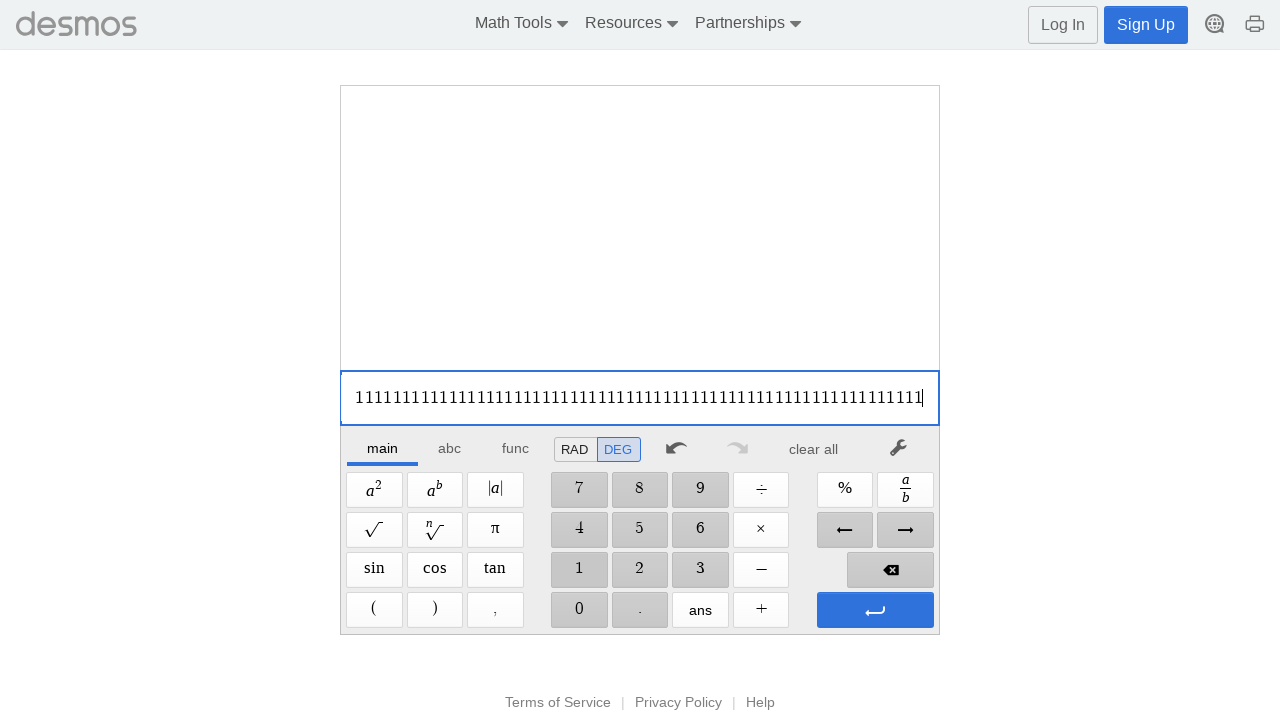

Clicked '1' button (repetition 95/100) at (579, 570) on xpath=//span[@aria-label='1']
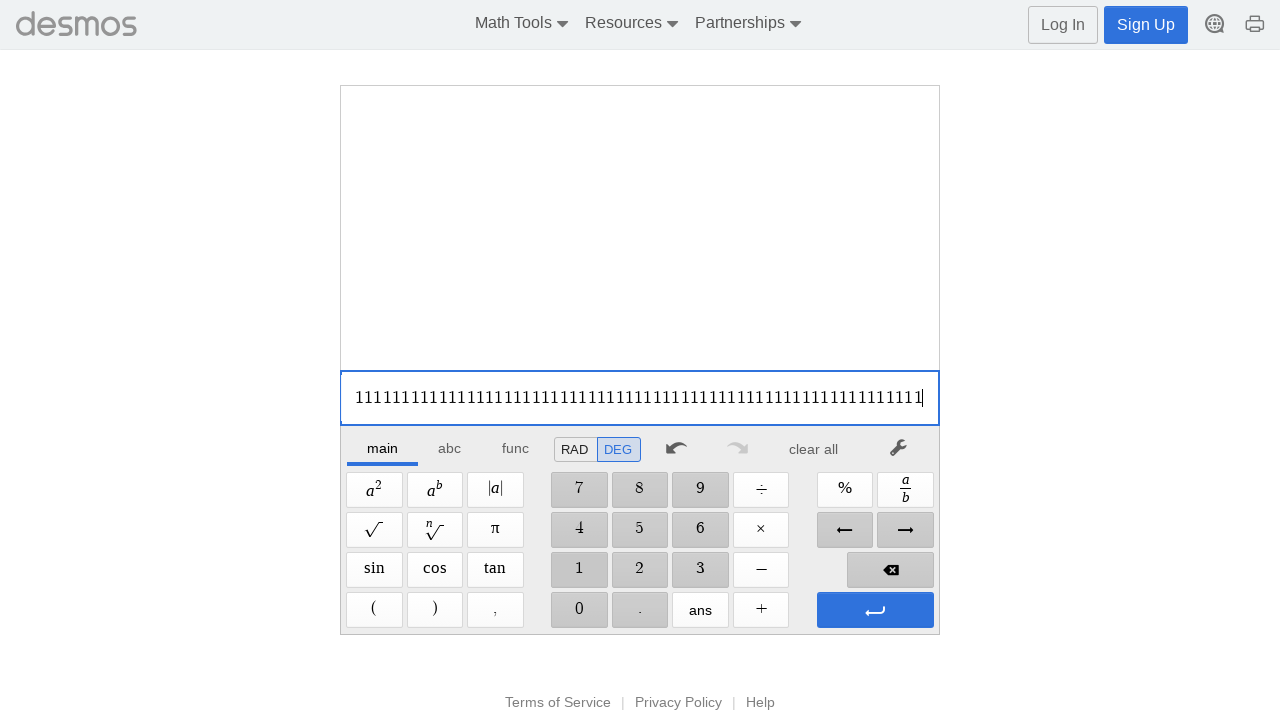

Clicked '1' button (repetition 96/100) at (579, 570) on xpath=//span[@aria-label='1']
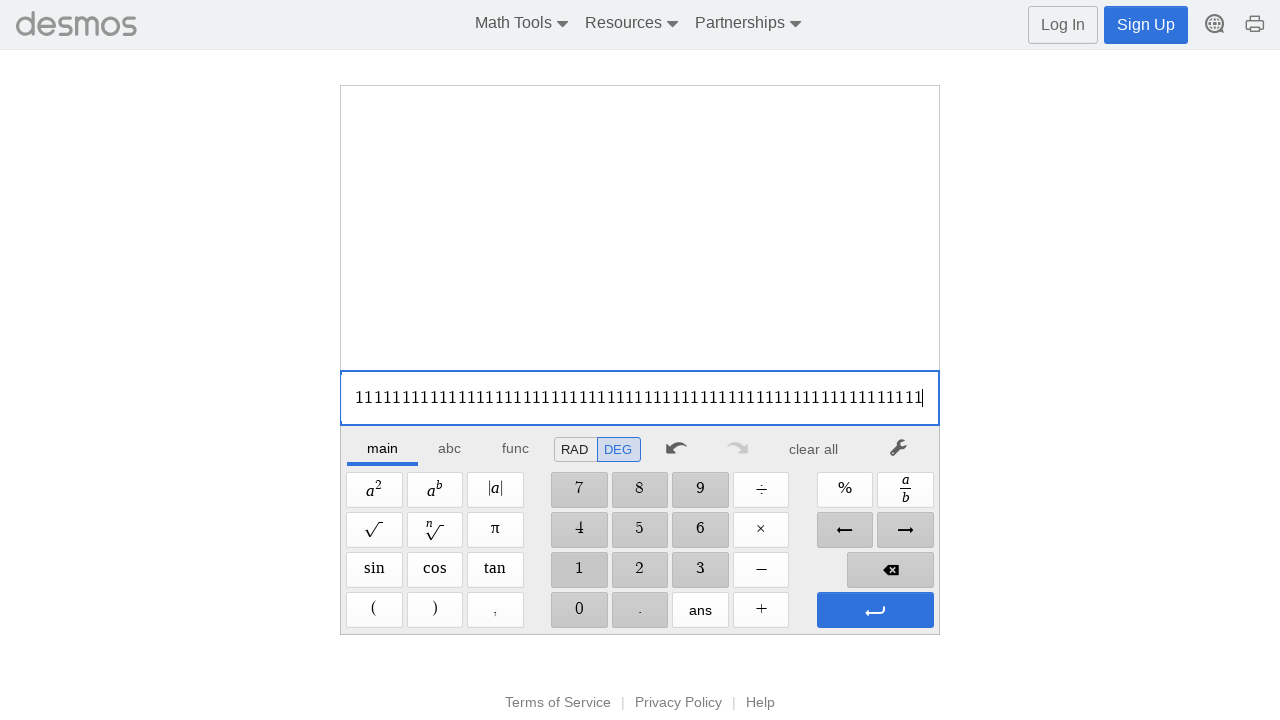

Clicked '1' button (repetition 97/100) at (579, 570) on xpath=//span[@aria-label='1']
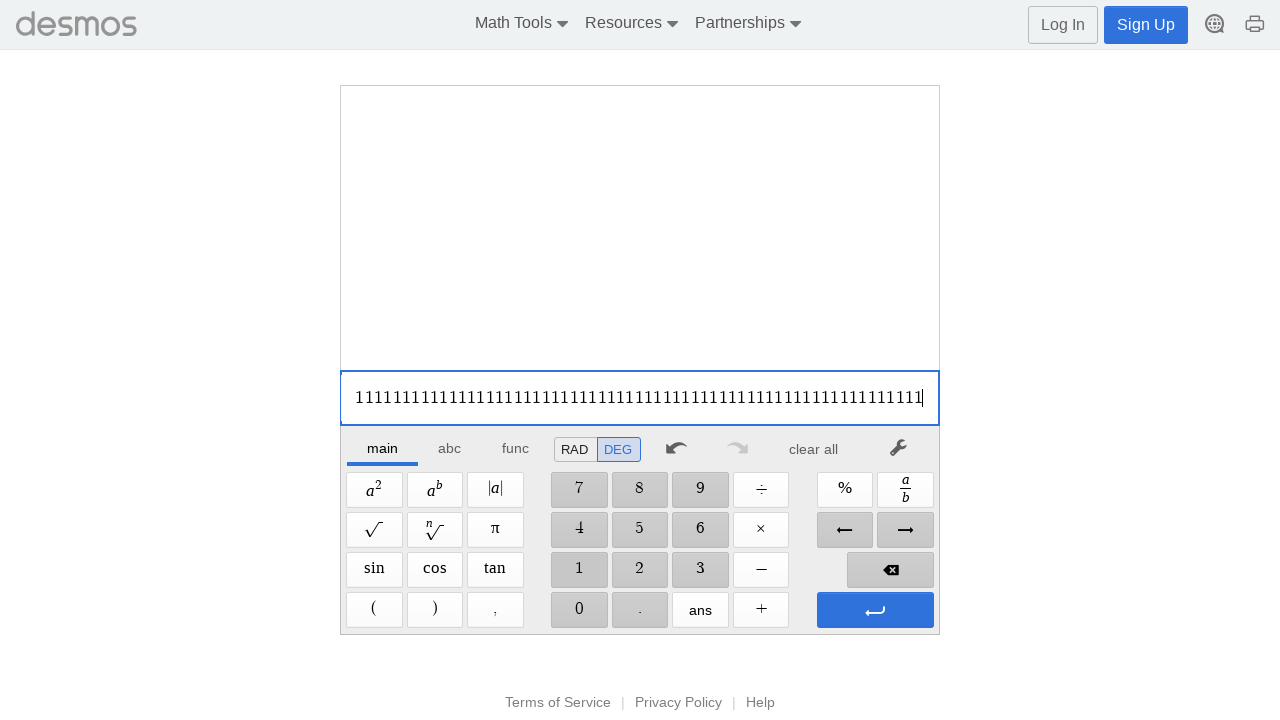

Clicked '1' button (repetition 98/100) at (579, 570) on xpath=//span[@aria-label='1']
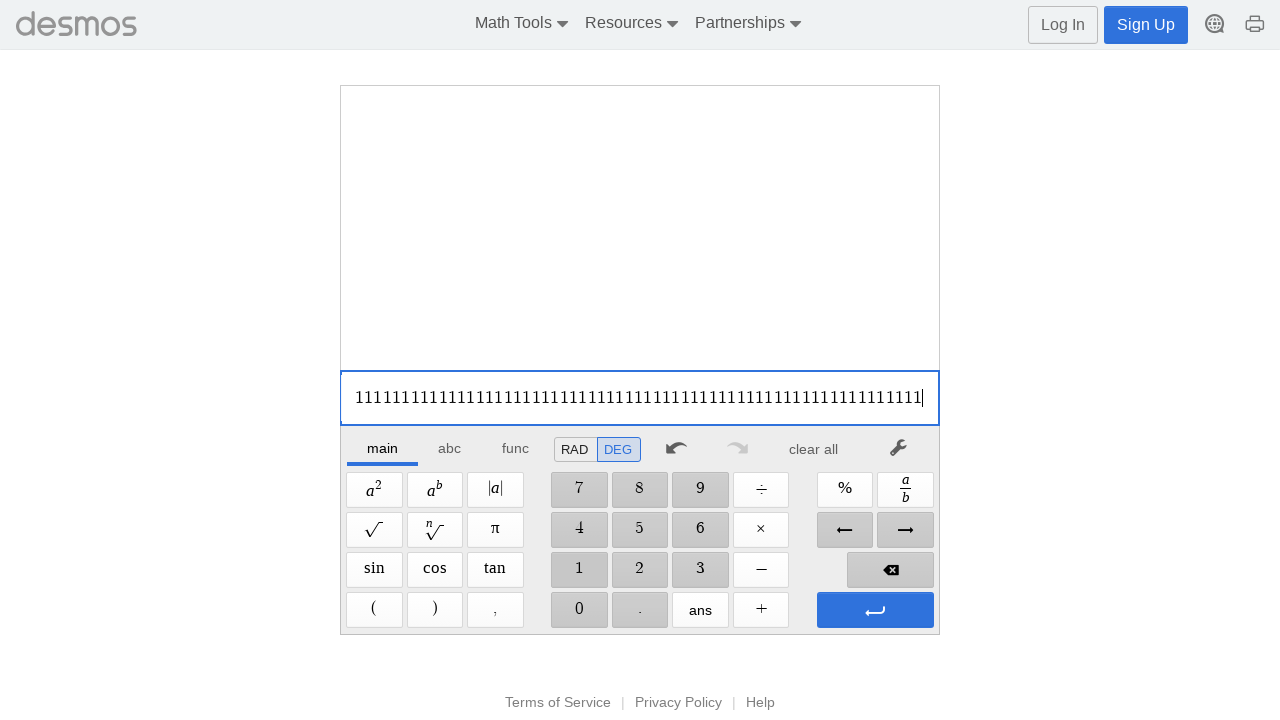

Clicked '1' button (repetition 99/100) at (579, 570) on xpath=//span[@aria-label='1']
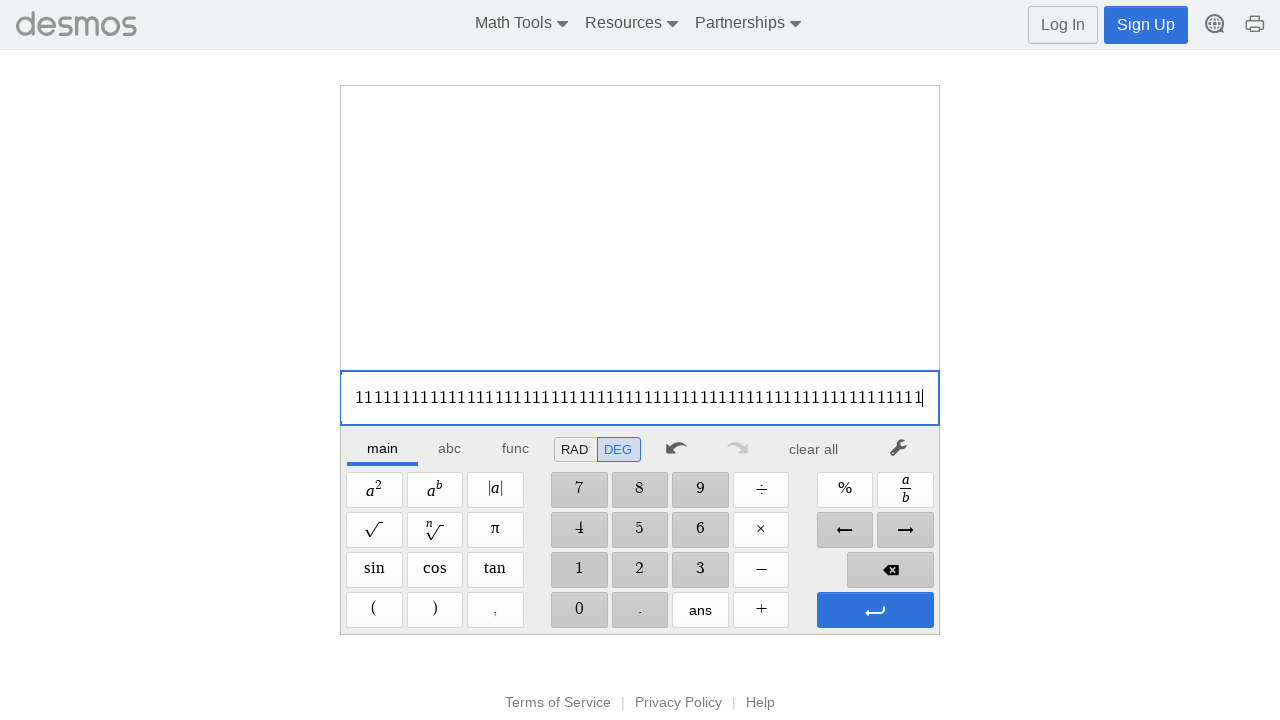

Clicked '1' button (repetition 100/100) at (579, 570) on xpath=//span[@aria-label='1']
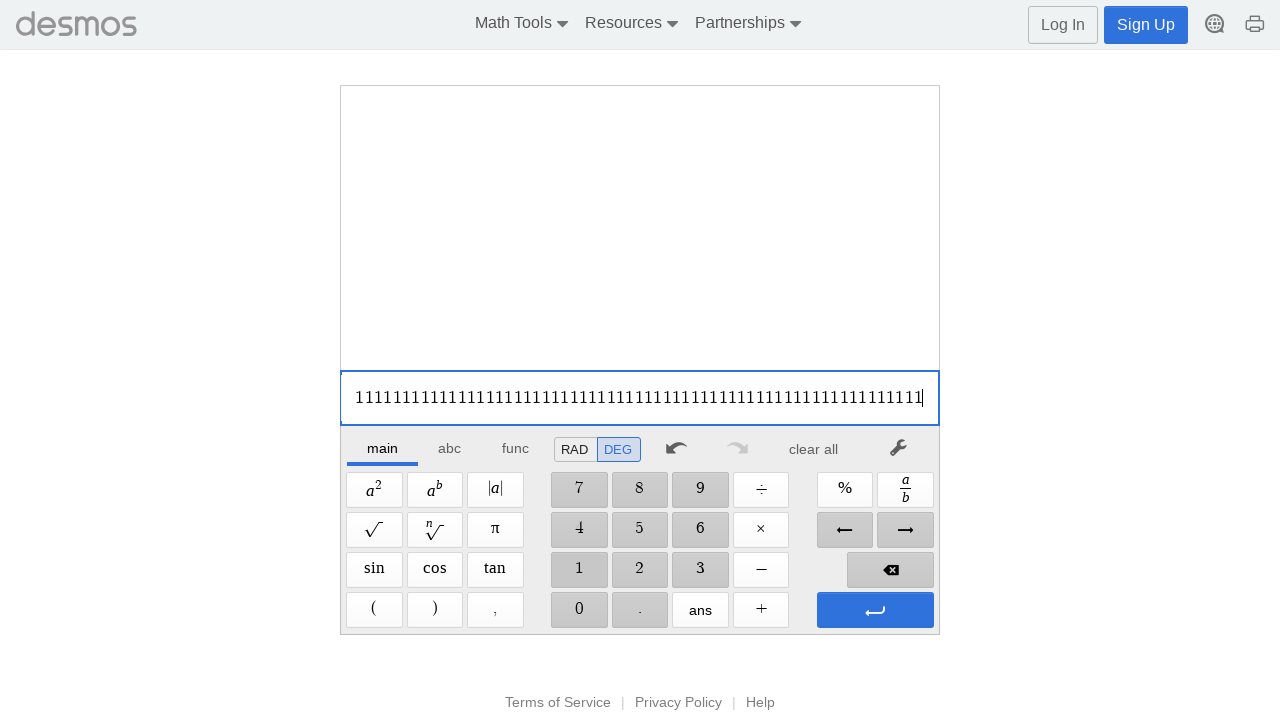

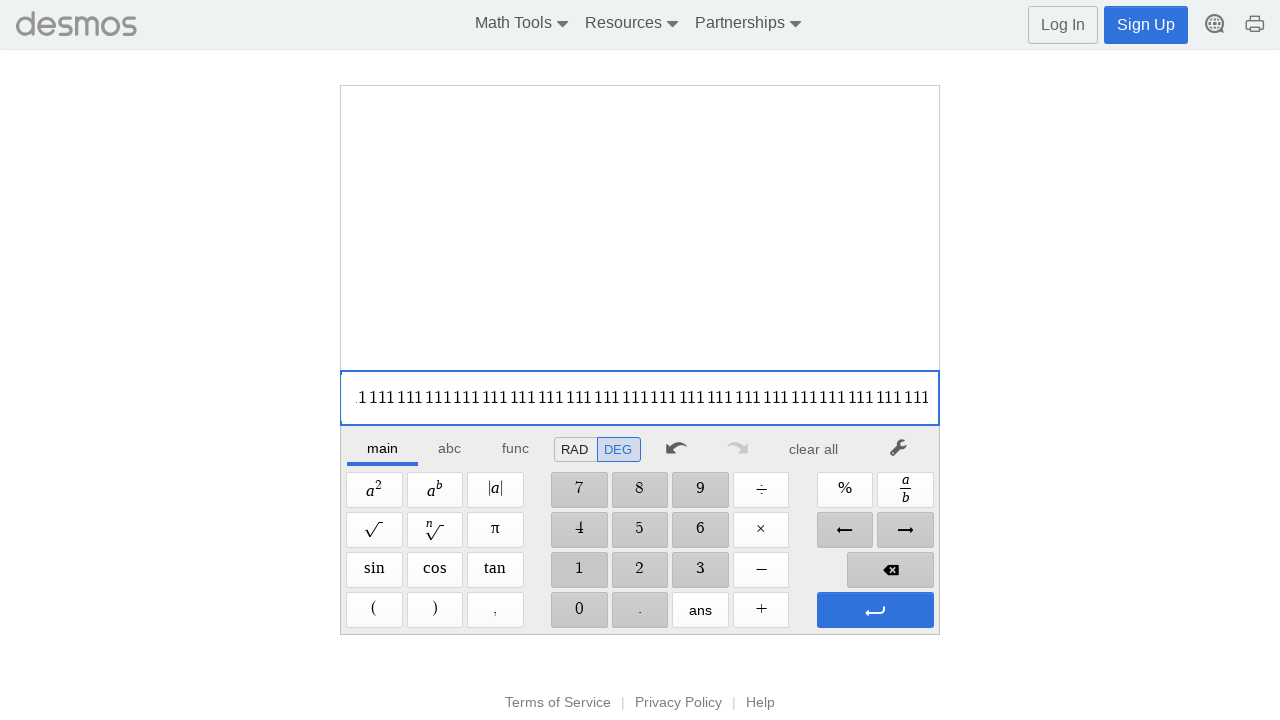